Tests the book catalog navigation by iterating through book categories and subcategories, clicking on each link and verifying that the URL matches the expected destination.

Starting URL: https://www.chitai-gorod.ru

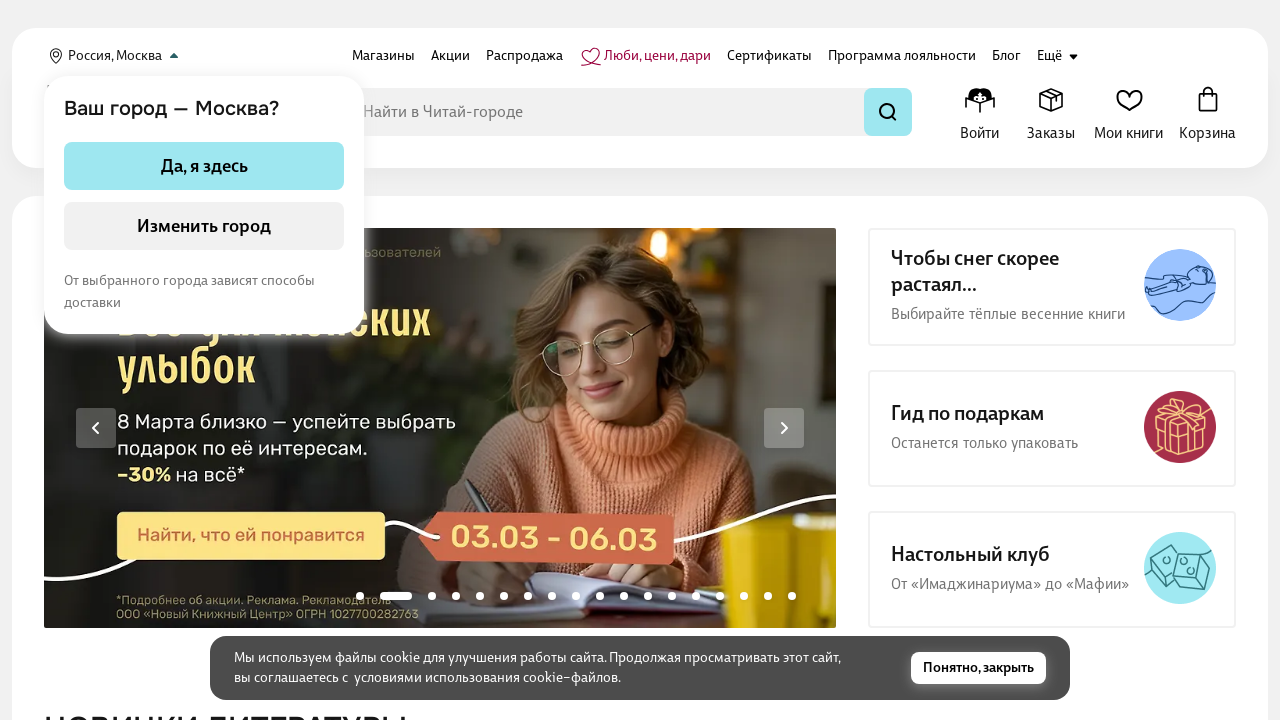

Location confirmation popup selector loaded
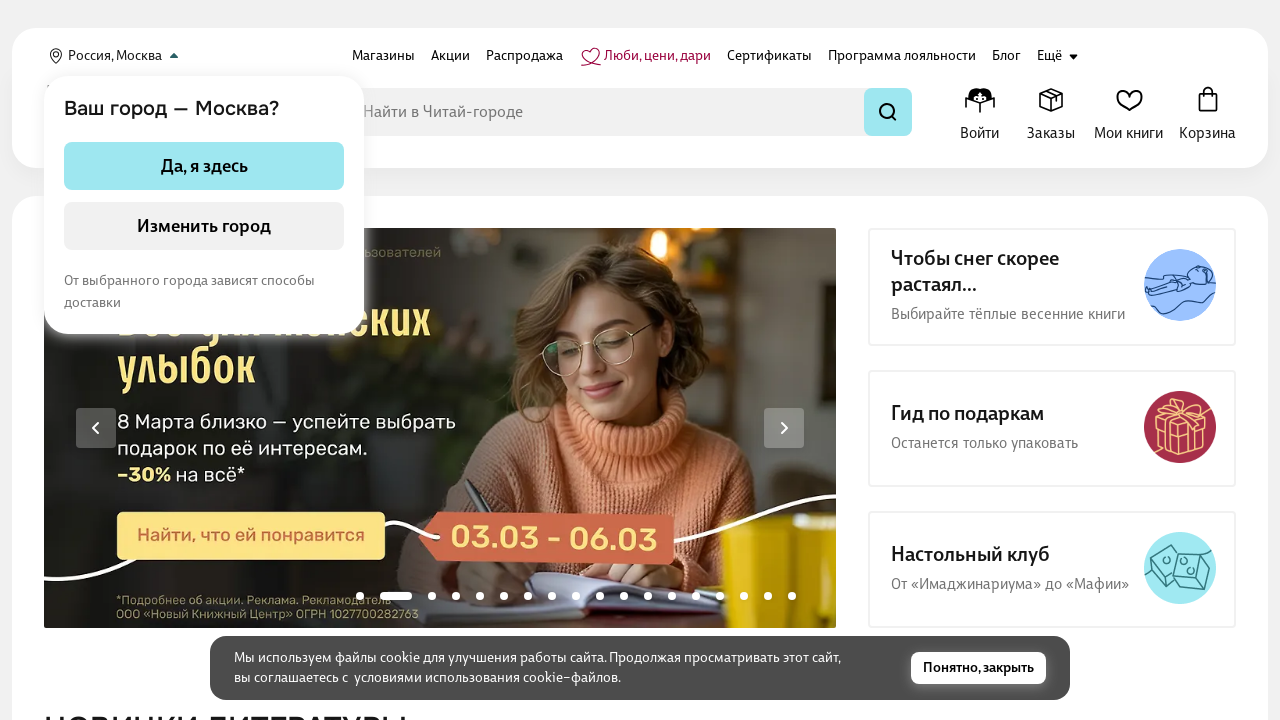

Clicked location confirmation button at (204, 166) on .header-location-popup__controls .chg-app-button--primary
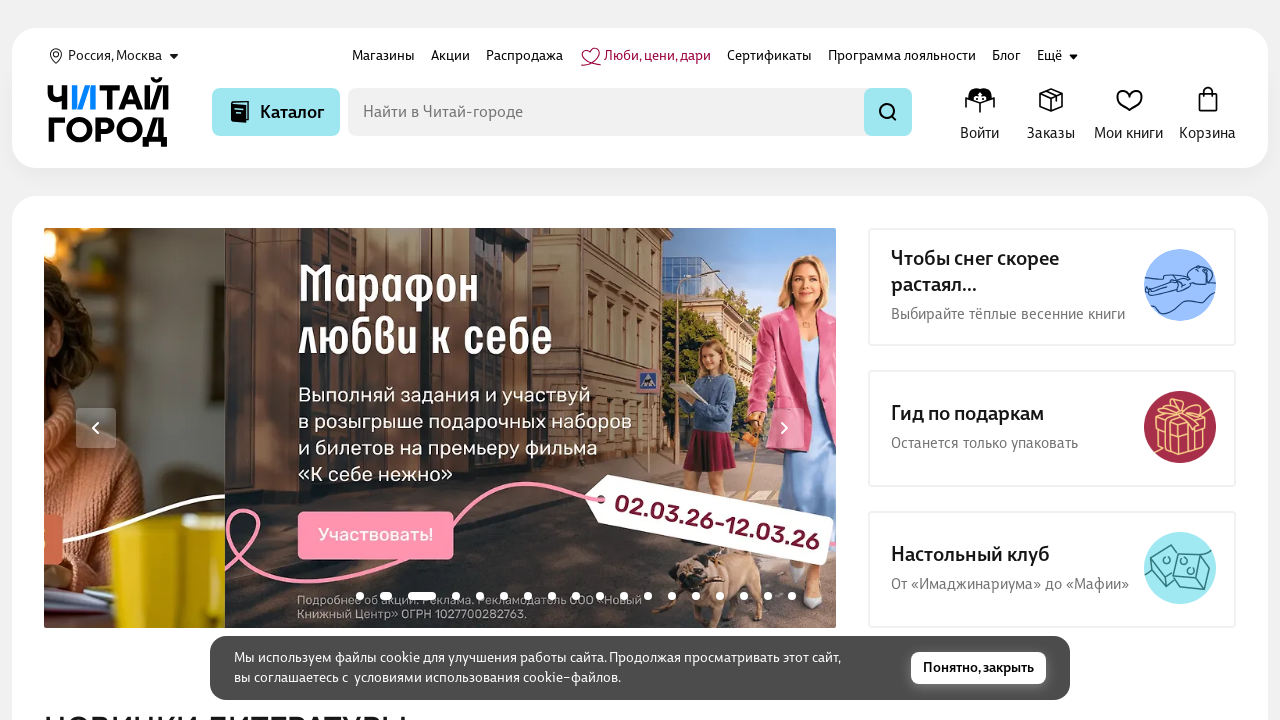

Clicked catalog button to open categories menu at (276, 112) on .catalog-btn
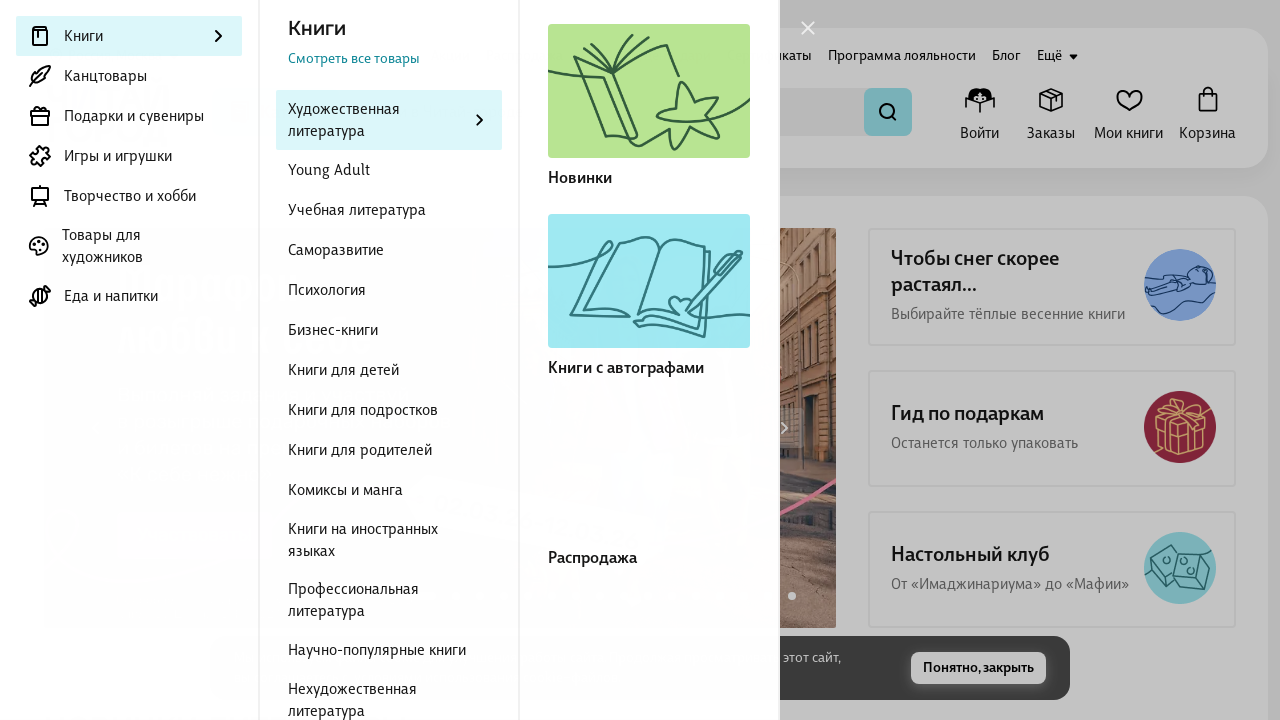

Clicked active Books category at (129, 36) on .categories-level-menu .categories-level-menu__item--active
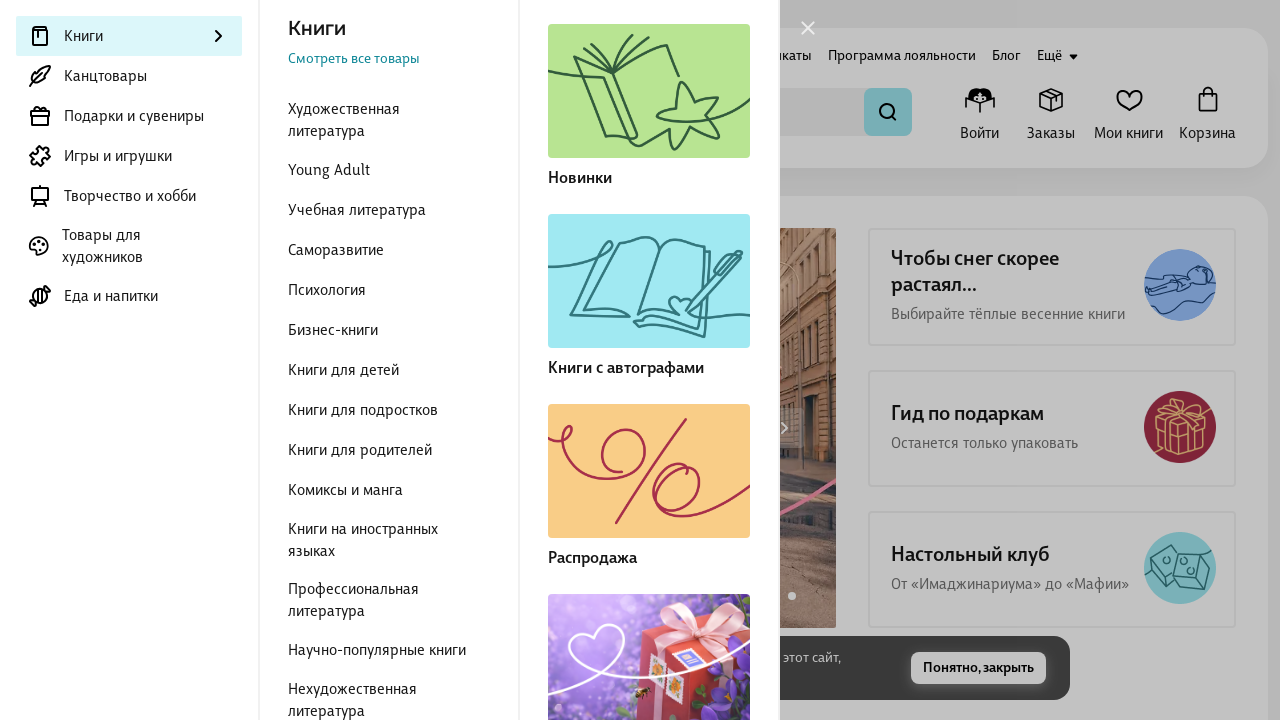

Categories menu loaded
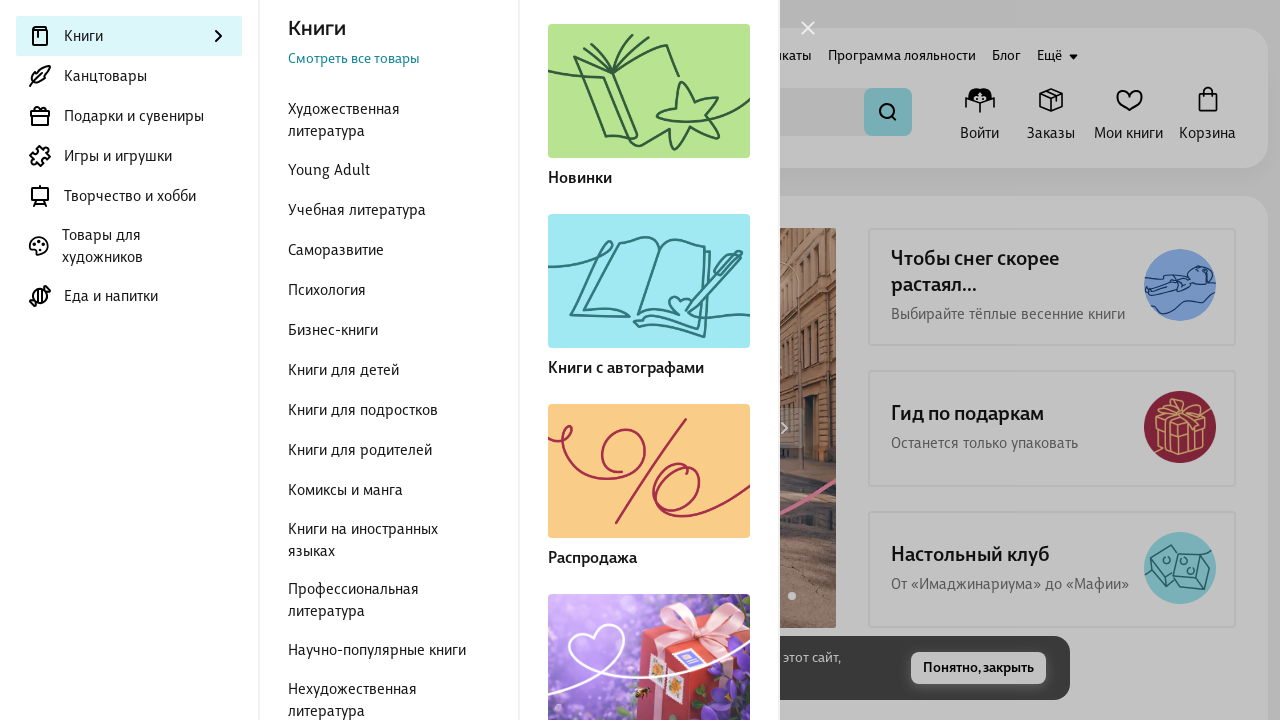

Retrieved book type categories count: 18
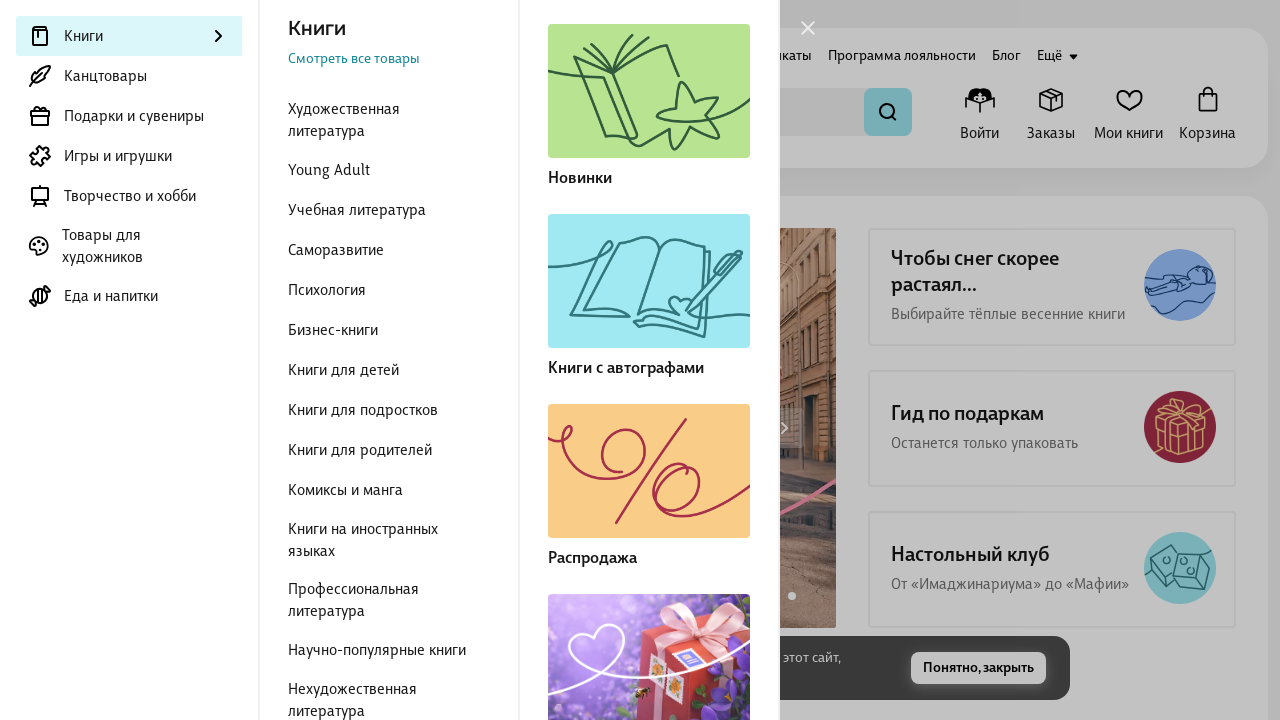

Waited 1 second before closing menu
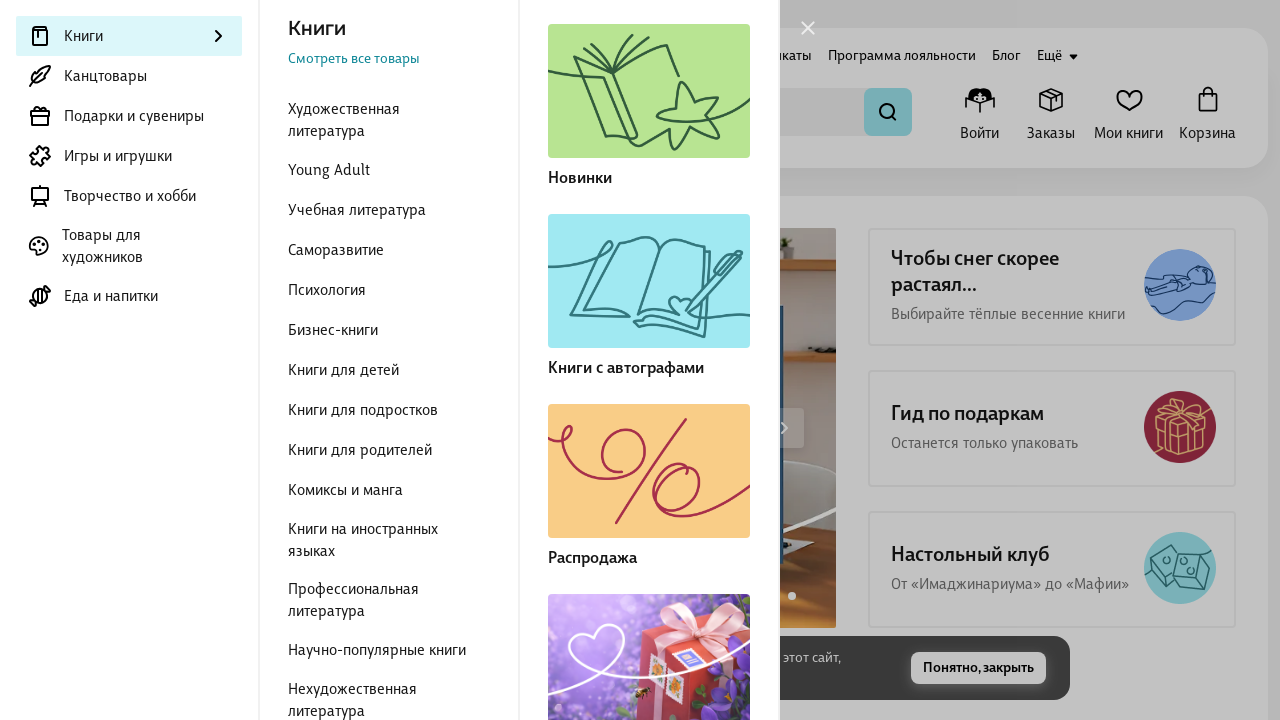

Clicked to close categories menu at (808, 28) on .categories-menu__close
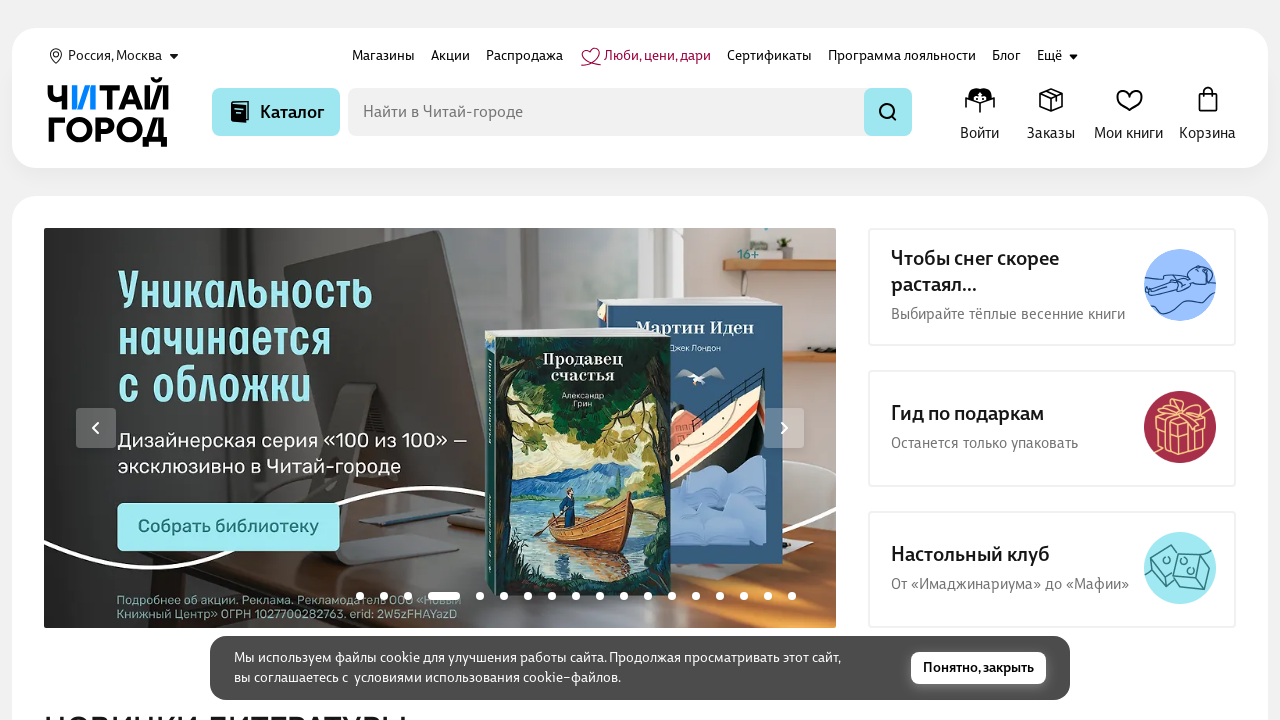

Waited 1 second after closing menu
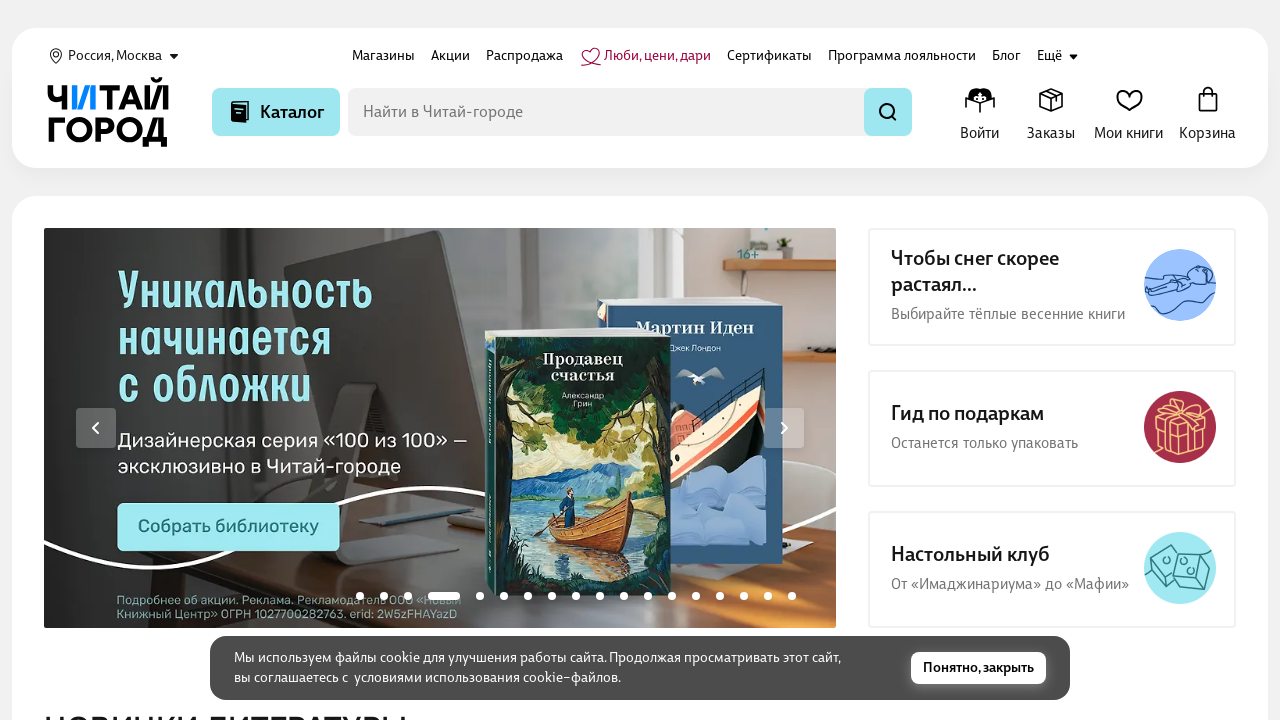

Opened catalog for iteration 0 at (276, 112) on .catalog-btn
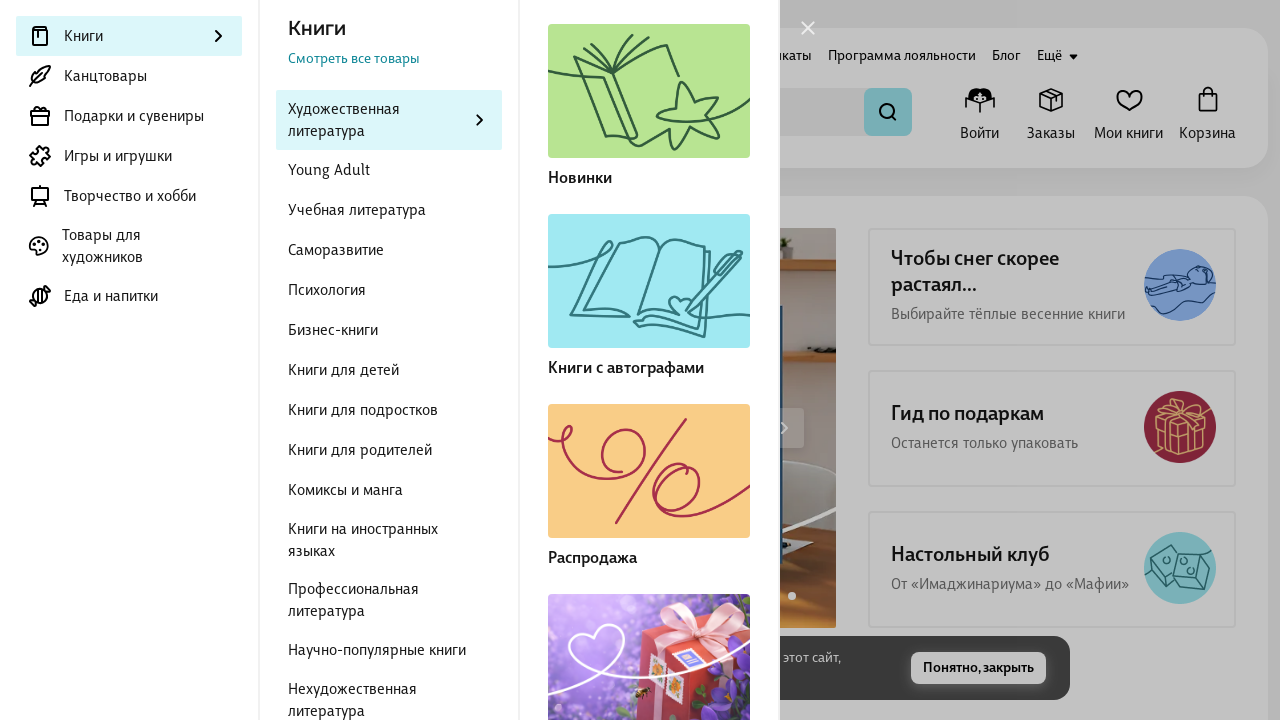

Clicked active Books category for iteration 0 at (129, 36) on .categories-level-menu .categories-level-menu__item--active
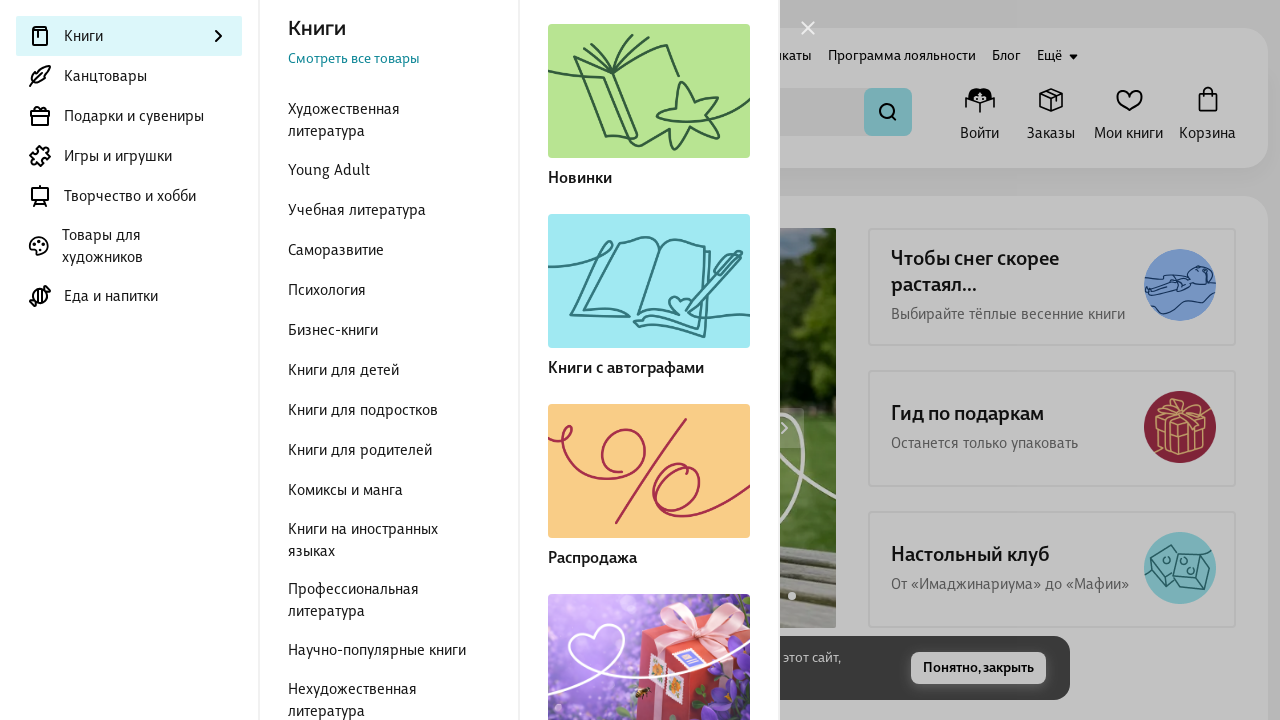

Clicked book type category at index 0 at (389, 120) on .categories-level-menu >> nth=1 >> .categories-level-menu__item >> nth=0
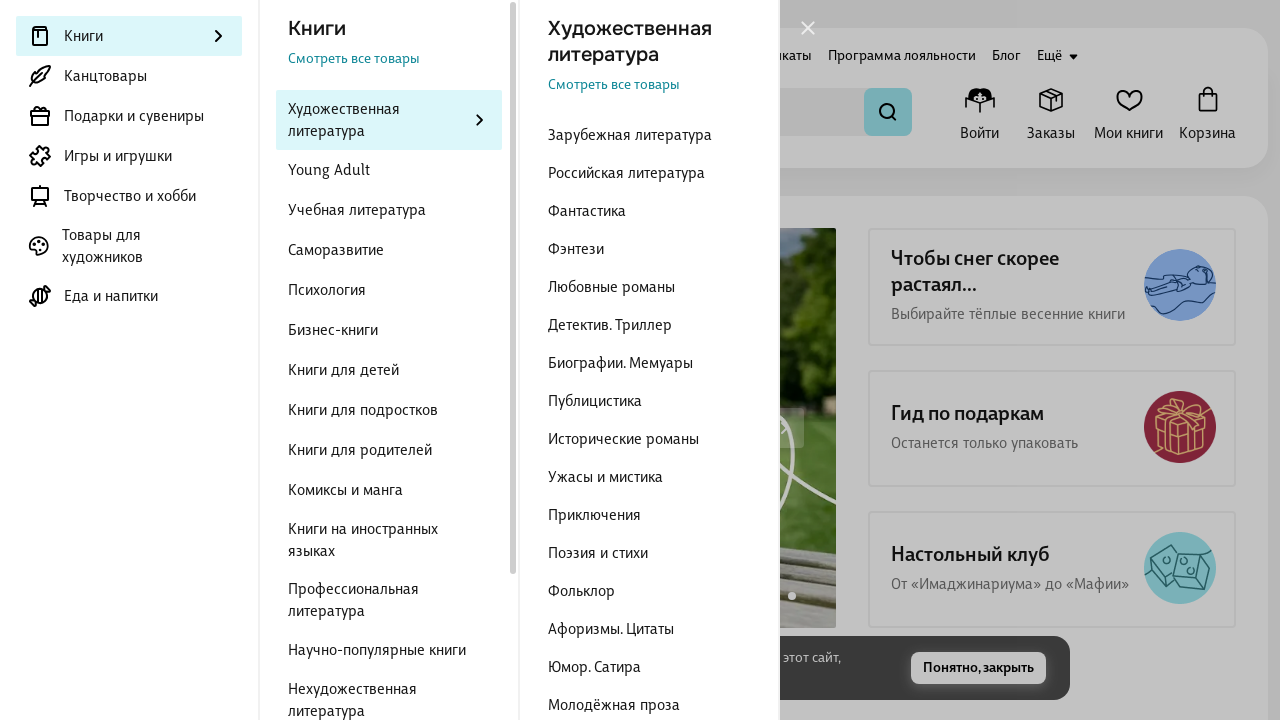

Retrieved subcategories count for category 0: 18
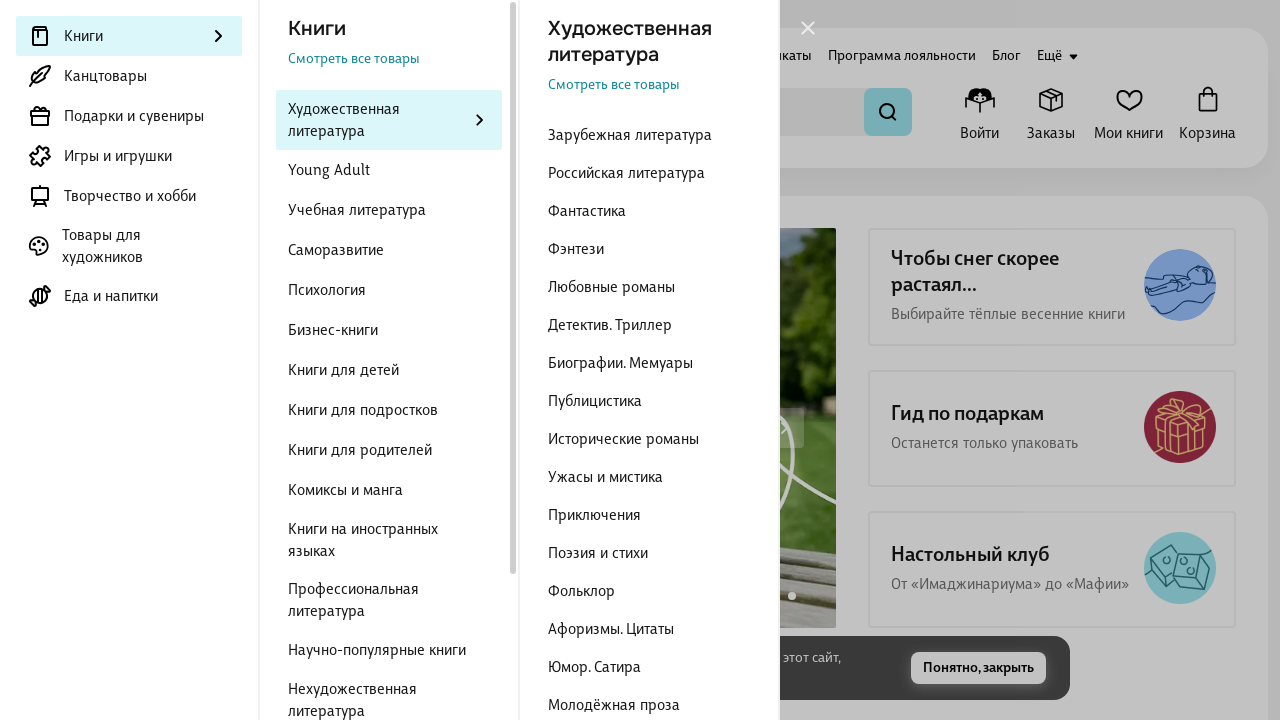

Closed categories menu after retrieving subcategories for category 0 at (808, 28) on .categories-menu__close
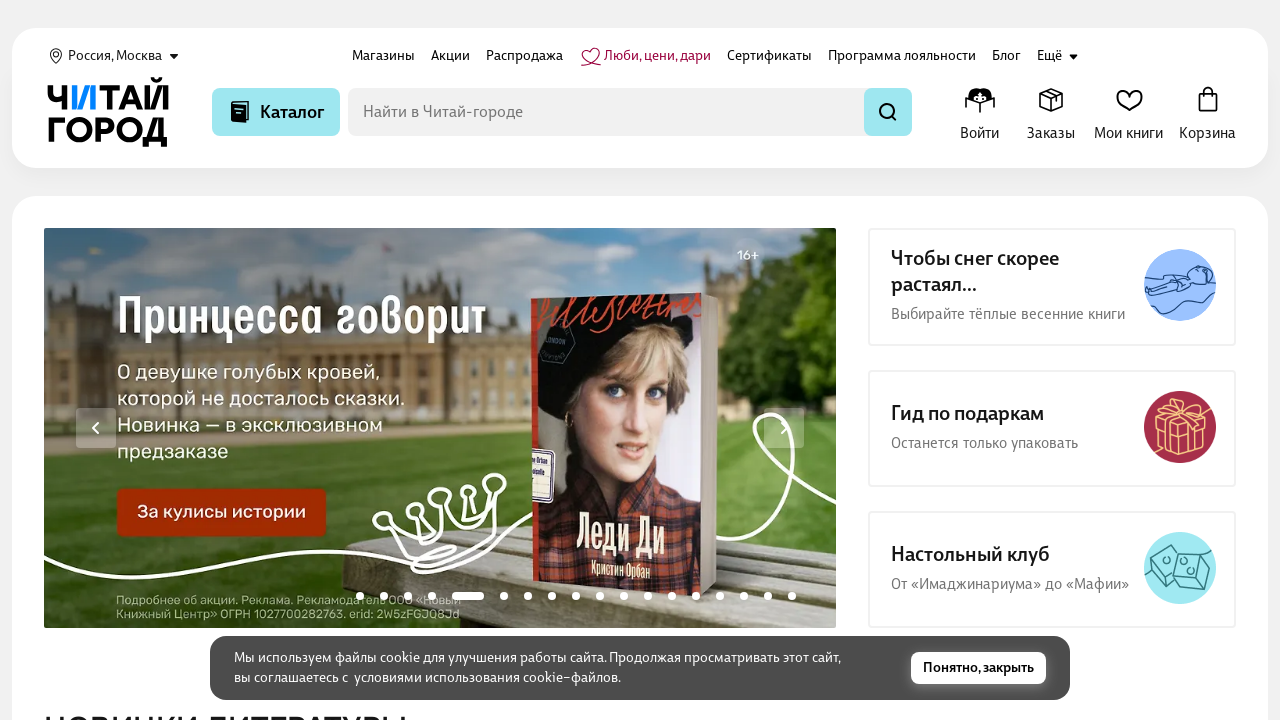

Waited 1 second before iterating subcategories
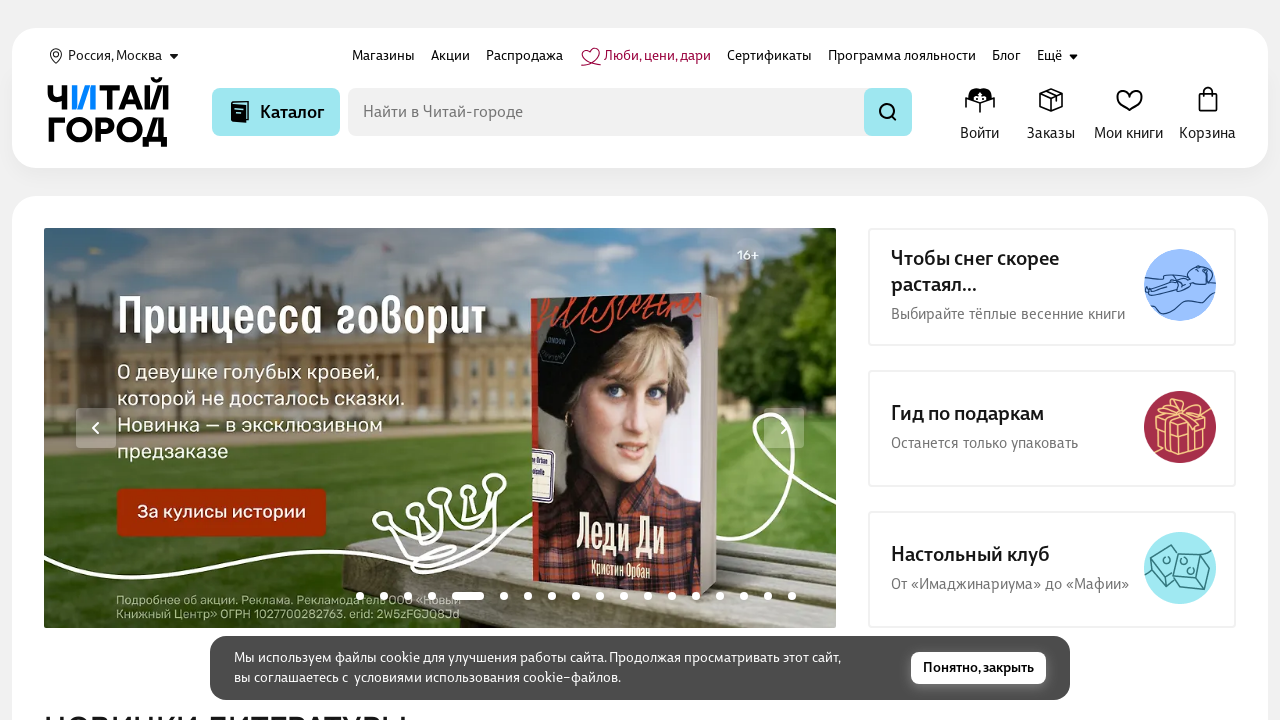

Opened catalog for subcategory iteration 0 of category 0 at (276, 112) on .catalog-btn
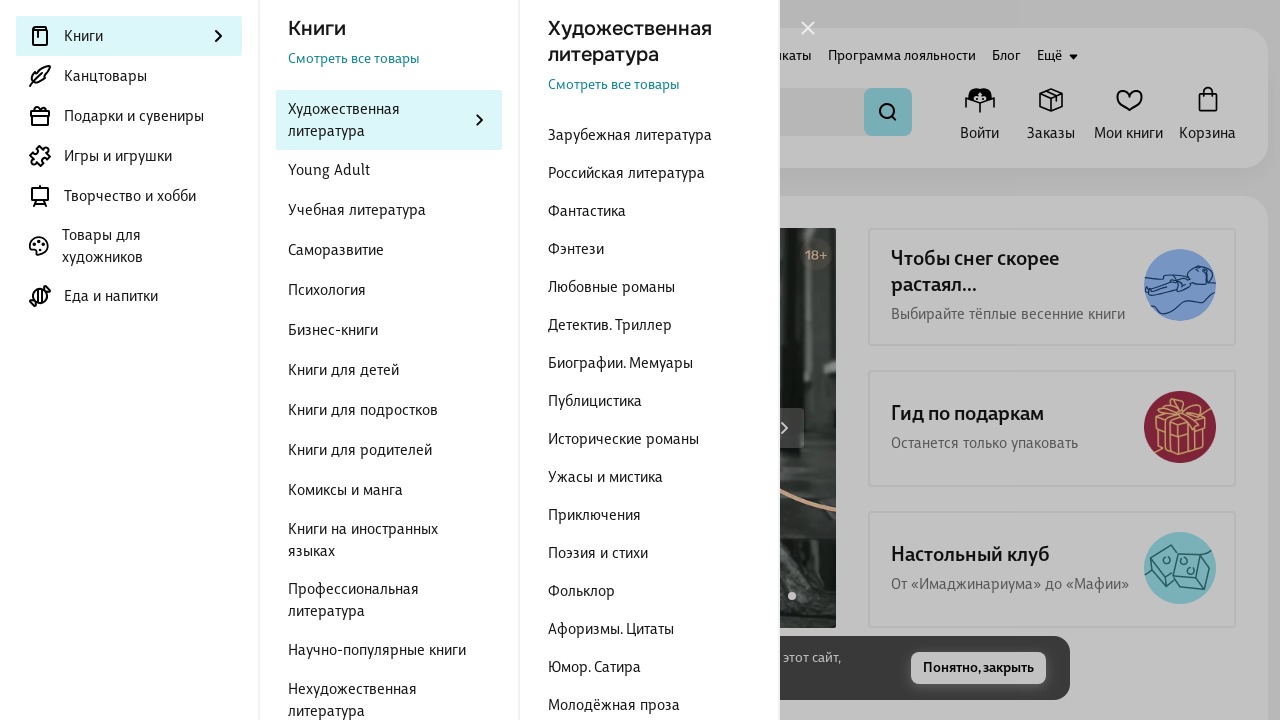

Clicked active Books category for subcategory iteration 0 of category 0 at (129, 36) on .categories-level-menu .categories-level-menu__item--active
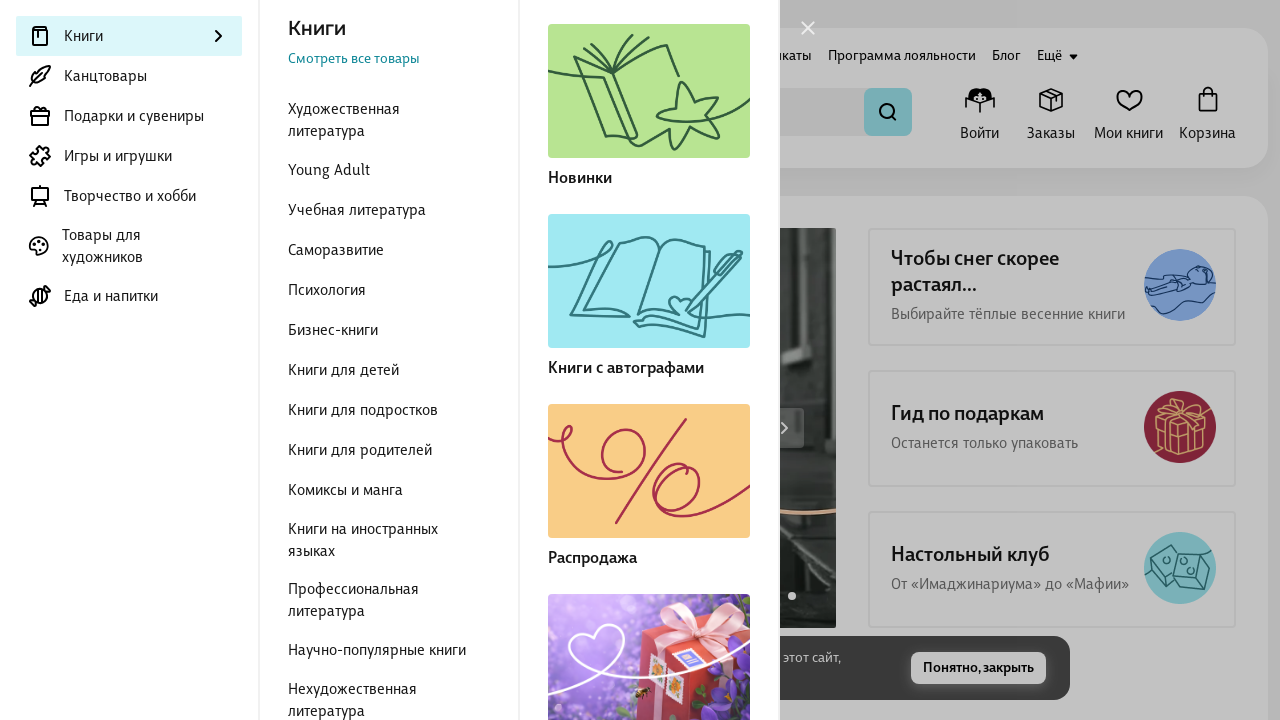

Clicked book type category 0 for subcategory iteration 0 at (389, 120) on .categories-level-menu >> nth=1 >> .categories-level-menu__item >> nth=0
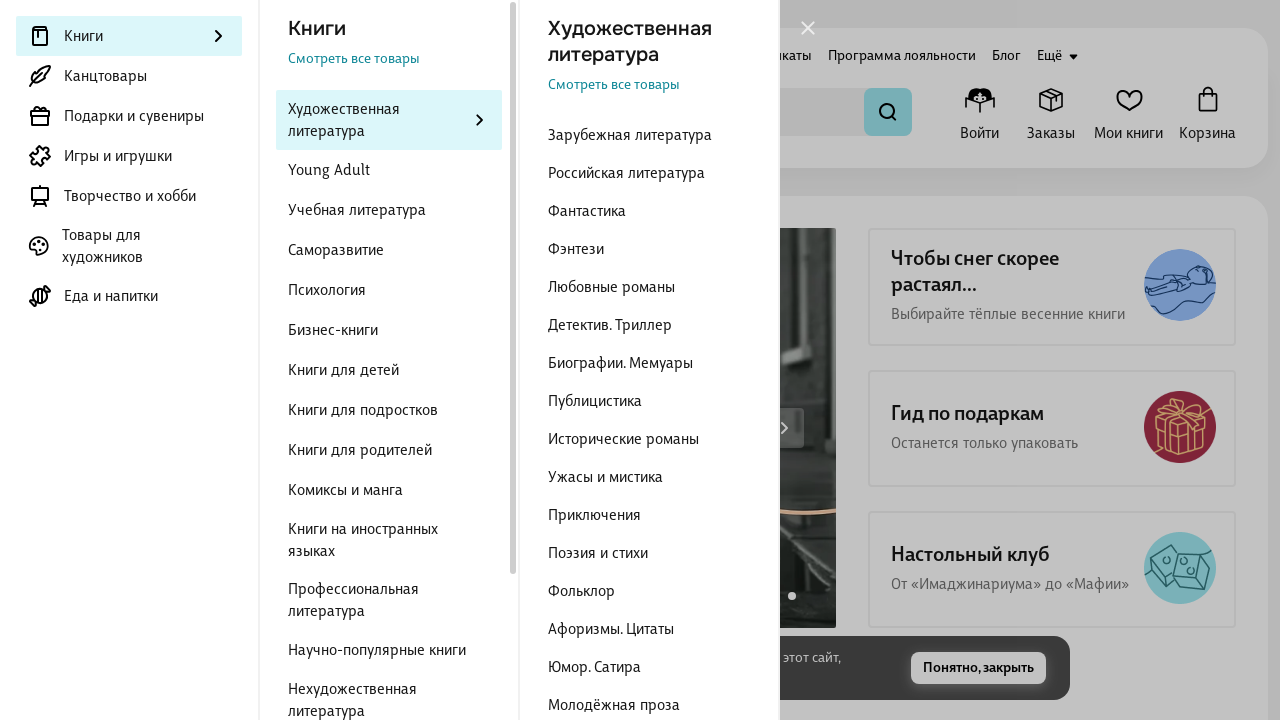

Retrieved href for subcategory link 0: /catalog/books/zarubezhnaya-literatura-110037
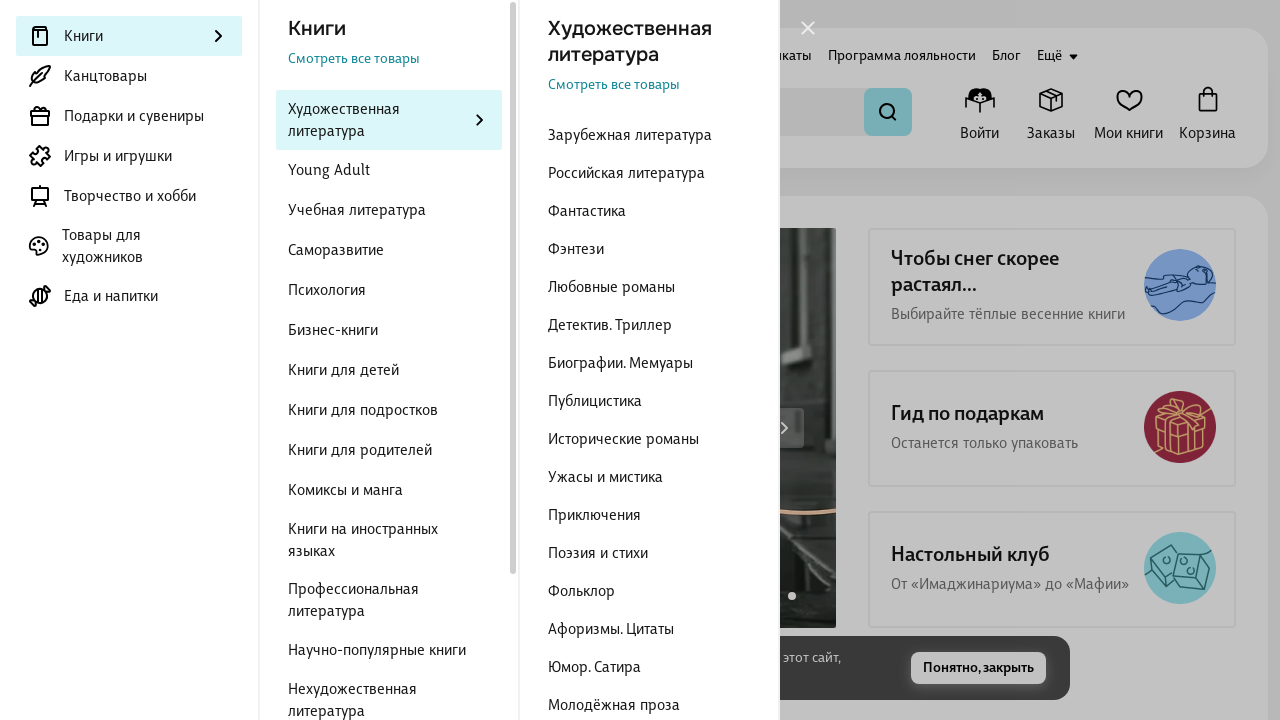

Clicked subcategory link 0 of category 0 at (649, 135) on .categories-level-menu >> nth=2 >> a >> nth=0
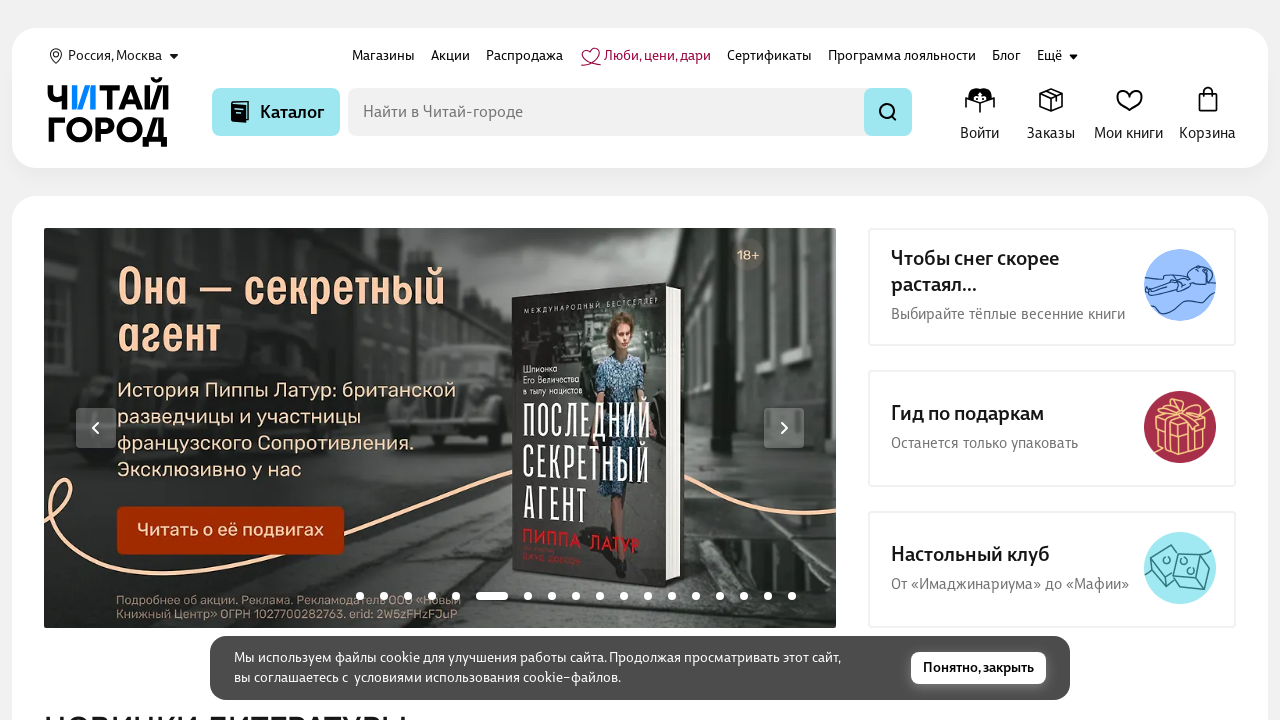

Waited 1 second after clicking subcategory link
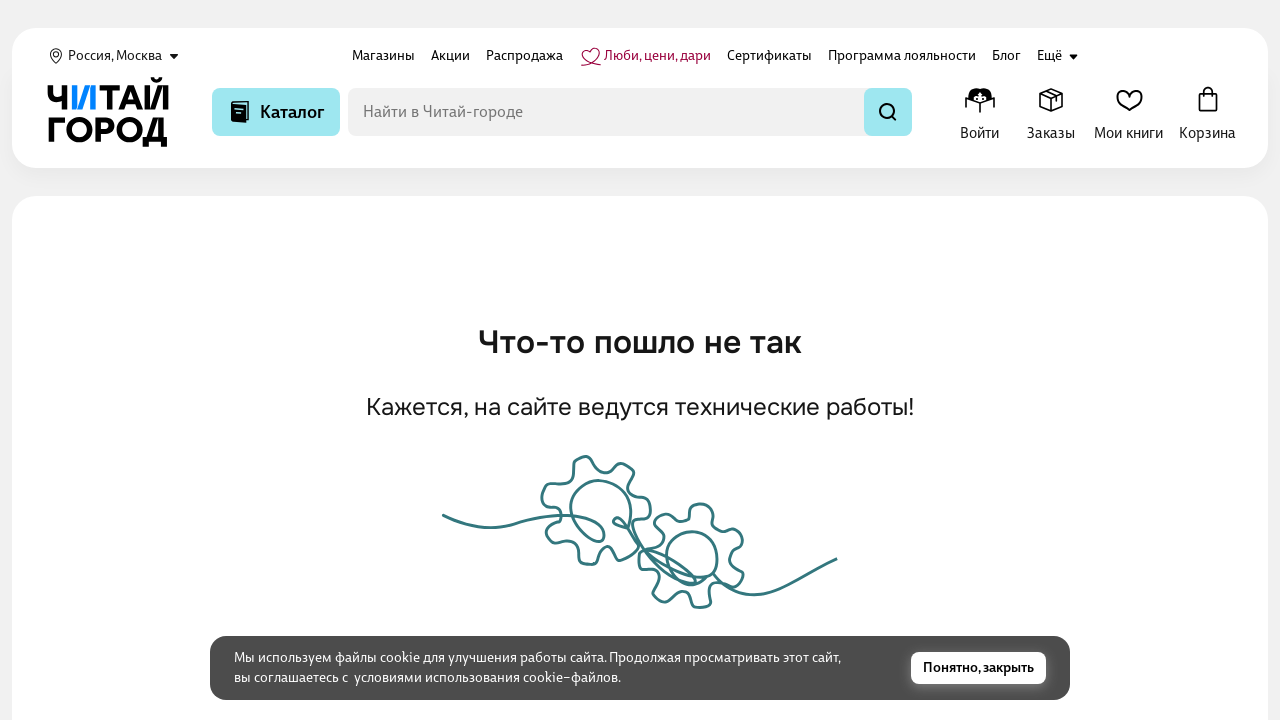

Navigated to subcategory URL: https://www.chitai-gorod.ru/catalog/books/zarubezhnaya-literatura-110037
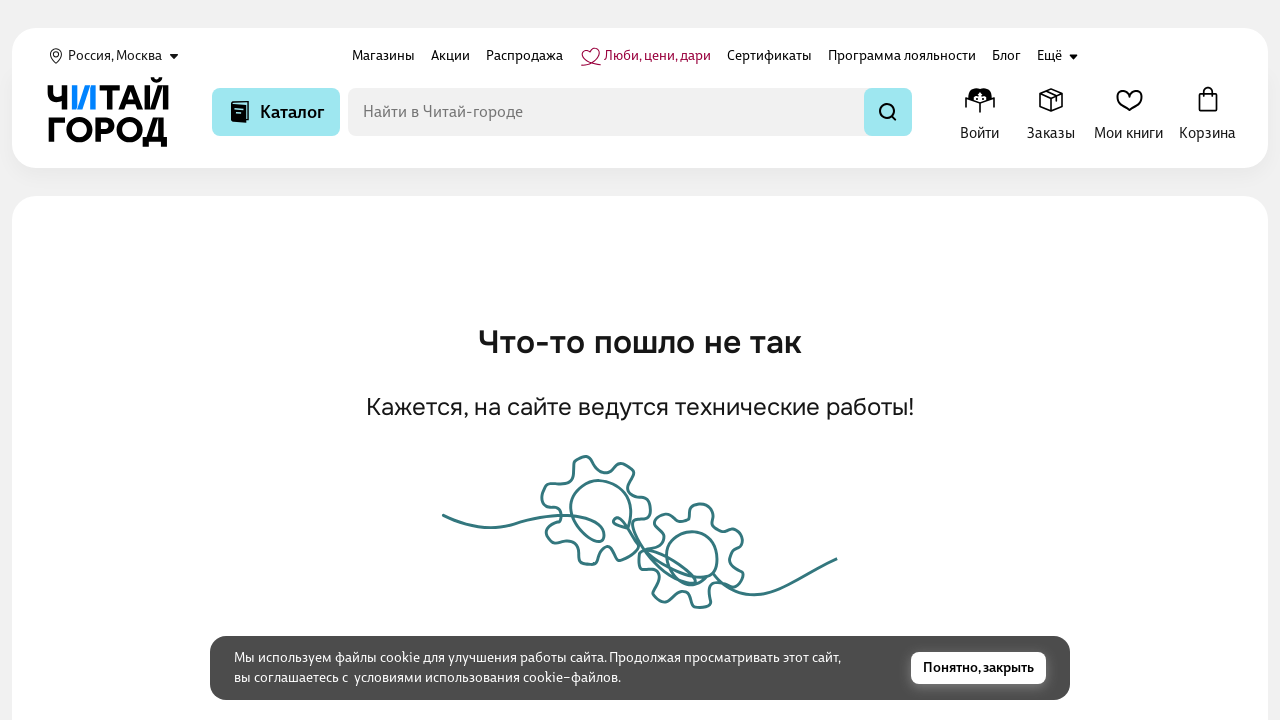

Verified URL matches expected destination for subcategory 0 of category 0
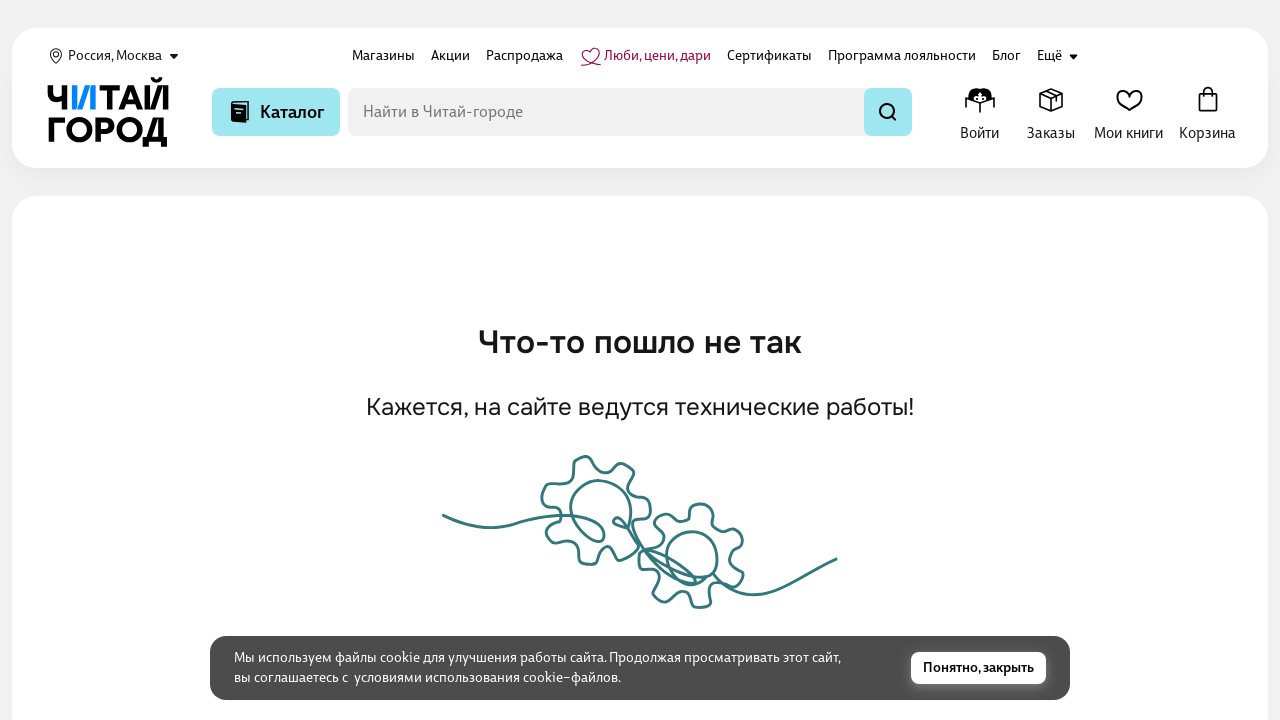

Waited 1 second before next subcategory iteration
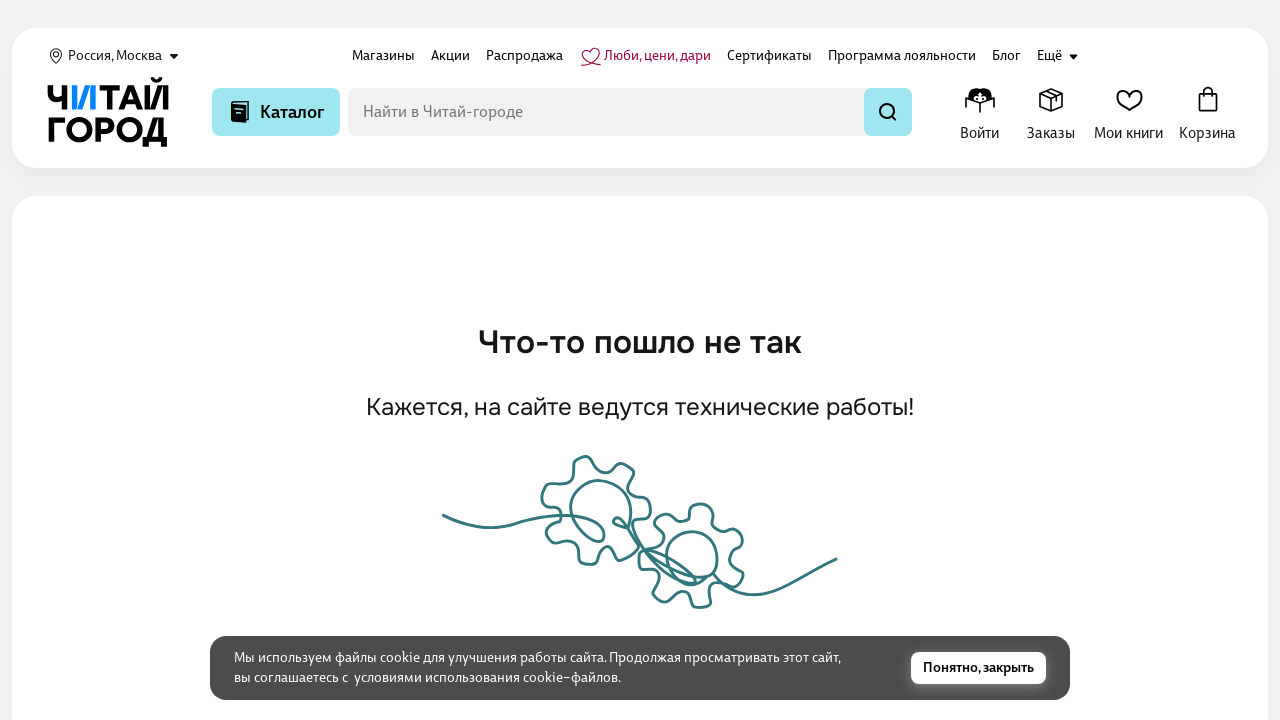

Opened catalog for subcategory iteration 1 of category 0 at (276, 112) on .catalog-btn
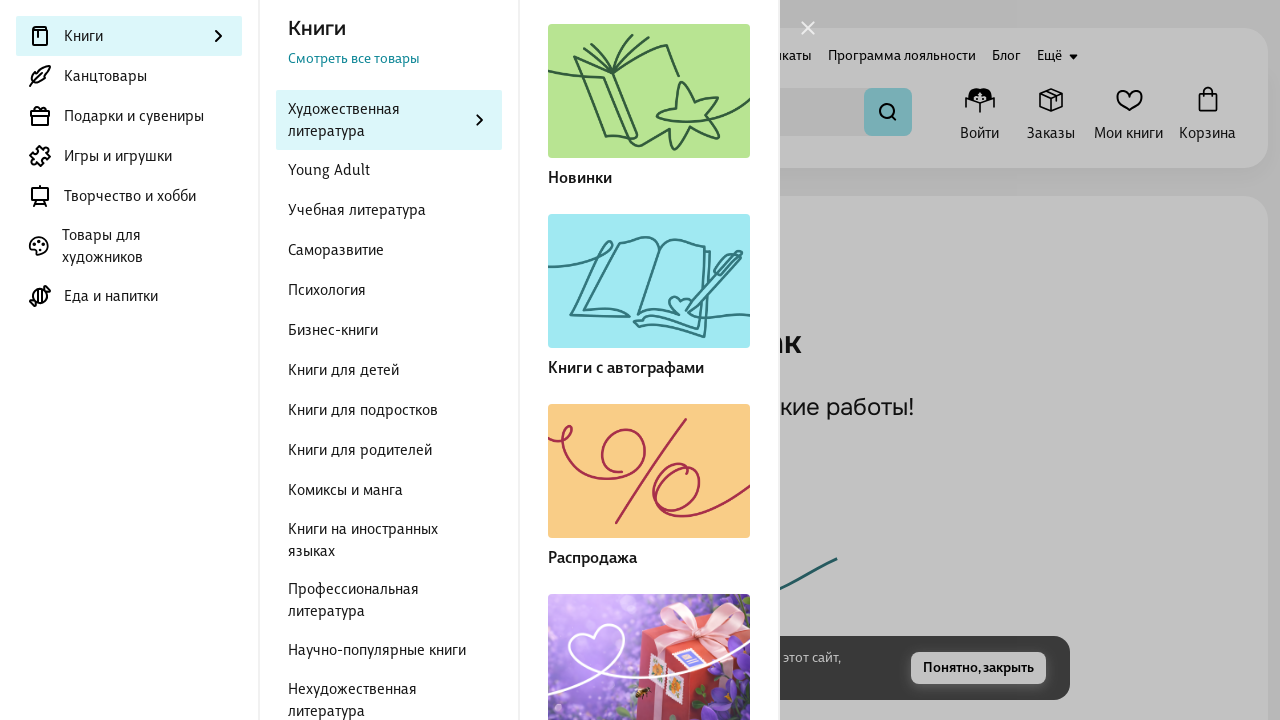

Clicked active Books category for subcategory iteration 1 of category 0 at (129, 36) on .categories-level-menu .categories-level-menu__item--active
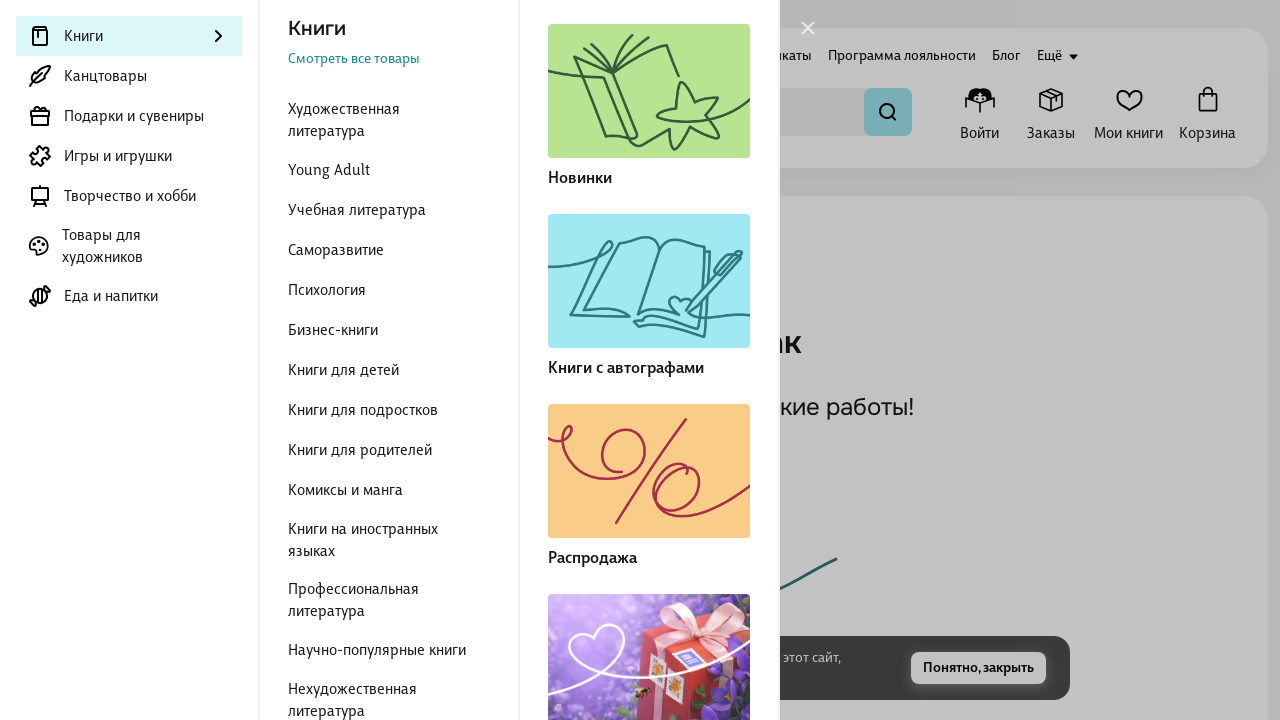

Clicked book type category 0 for subcategory iteration 1 at (389, 120) on .categories-level-menu >> nth=1 >> .categories-level-menu__item >> nth=0
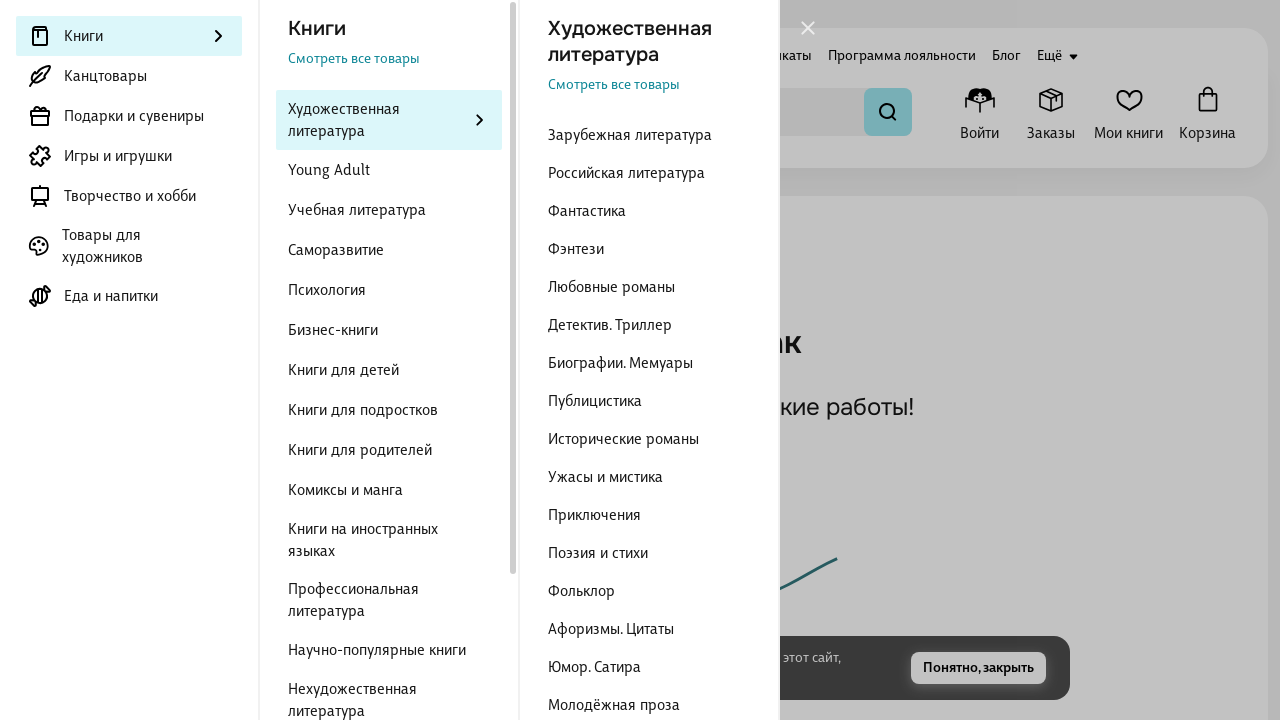

Retrieved href for subcategory link 1: /catalog/books/rossijskaya-literatura-110050
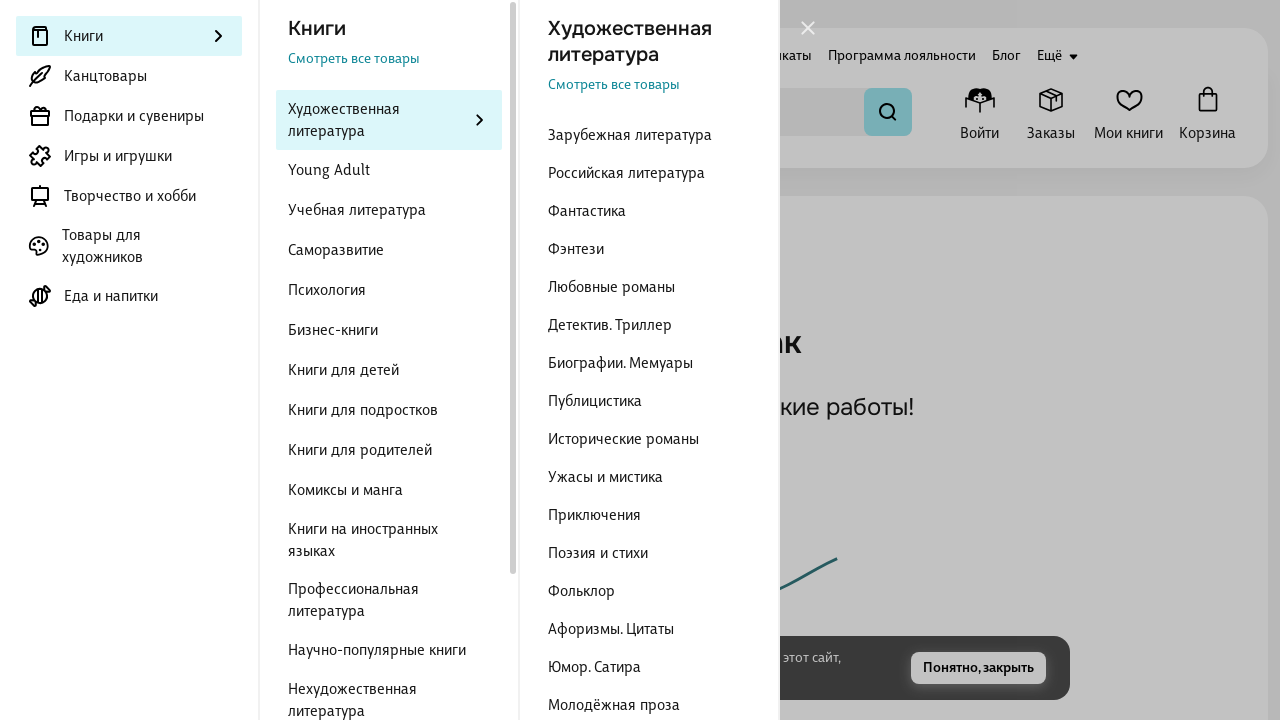

Clicked subcategory link 1 of category 0 at (649, 173) on .categories-level-menu >> nth=2 >> a >> nth=1
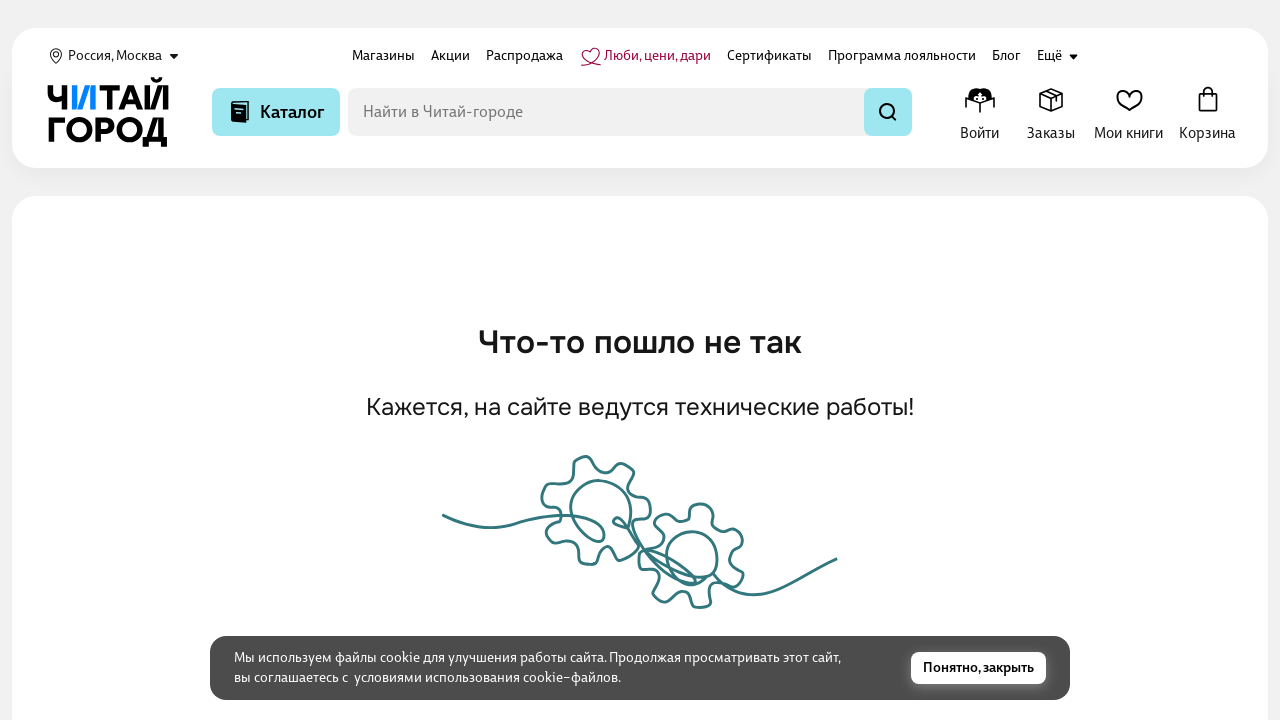

Waited 1 second after clicking subcategory link
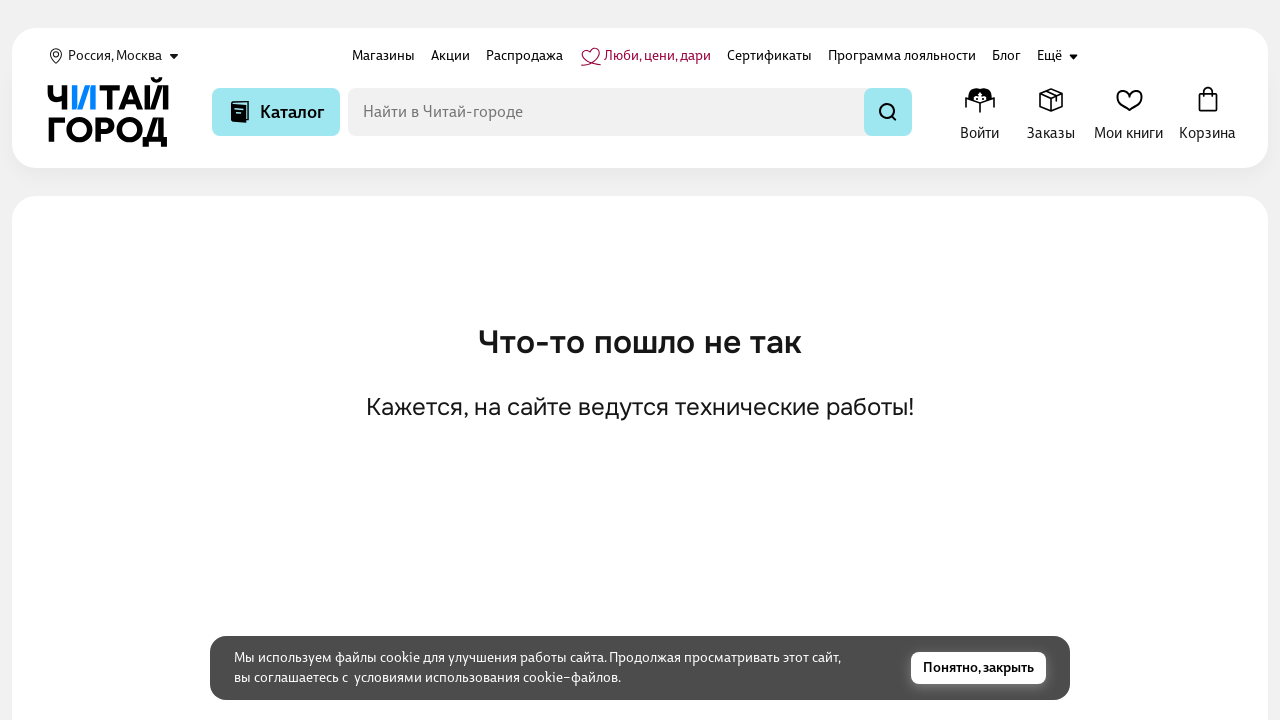

Navigated to subcategory URL: https://www.chitai-gorod.ru/catalog/books/rossijskaya-literatura-110050
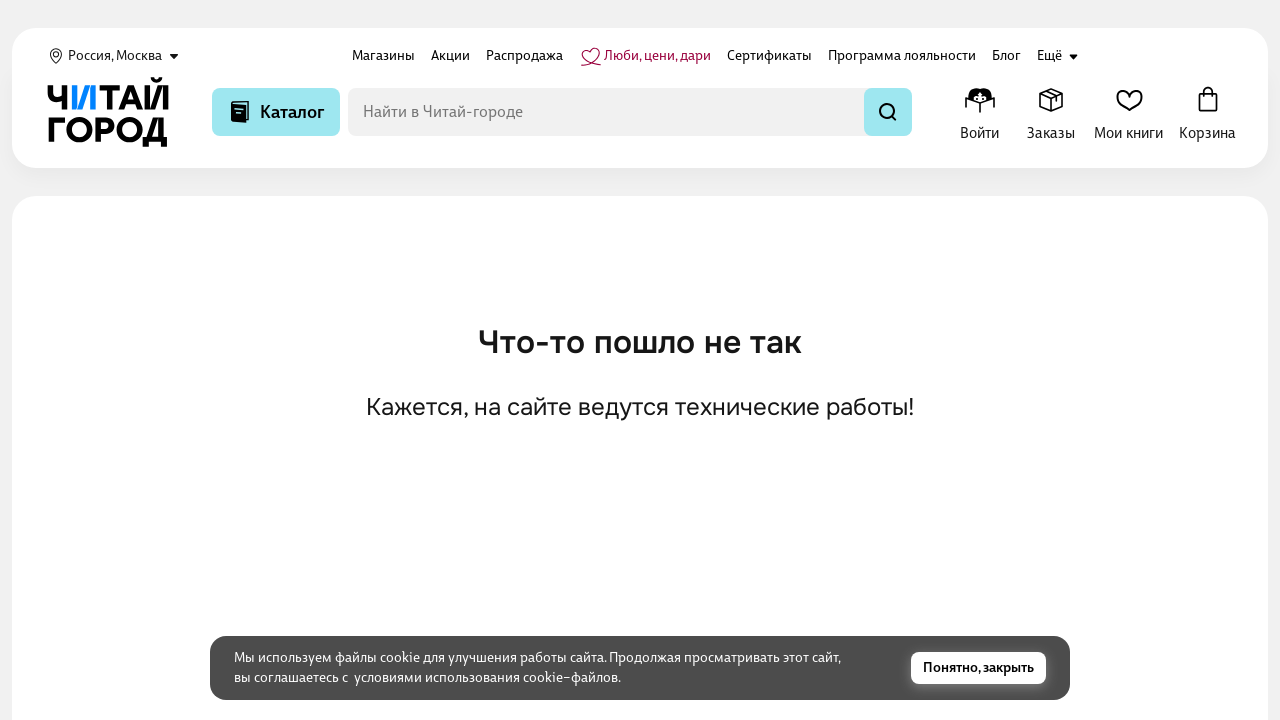

Verified URL matches expected destination for subcategory 1 of category 0
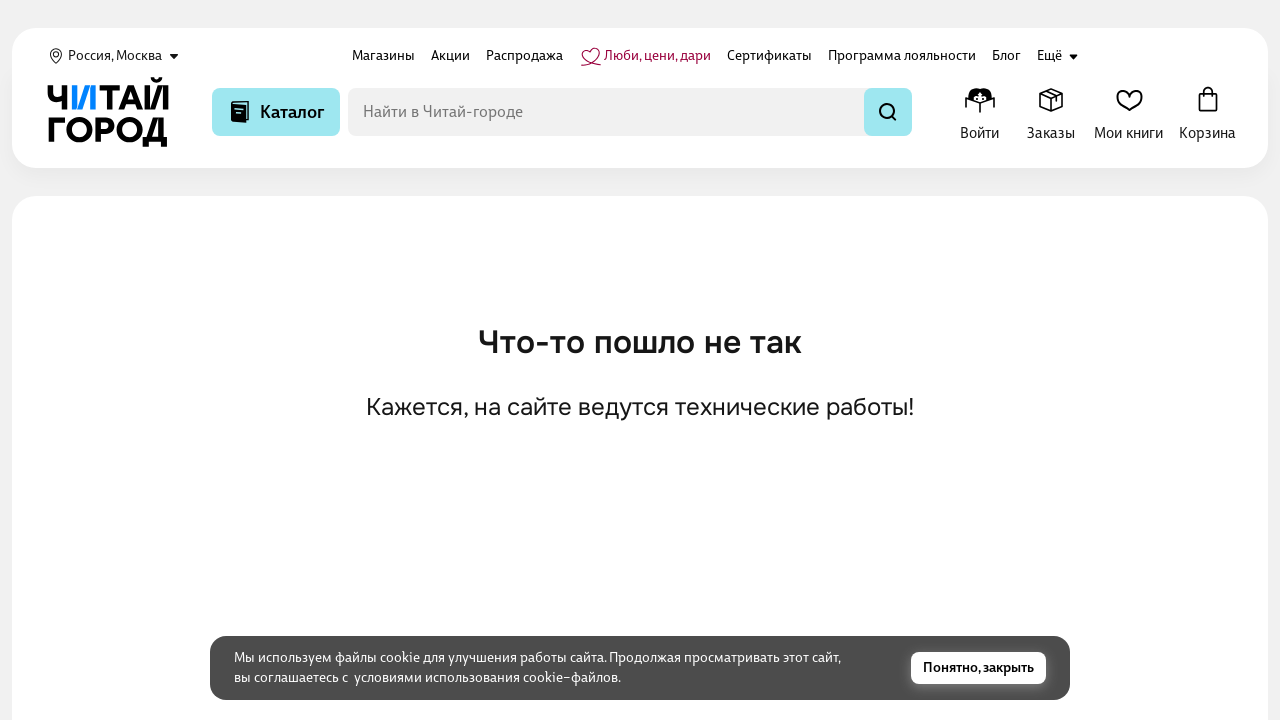

Waited 1 second before next subcategory iteration
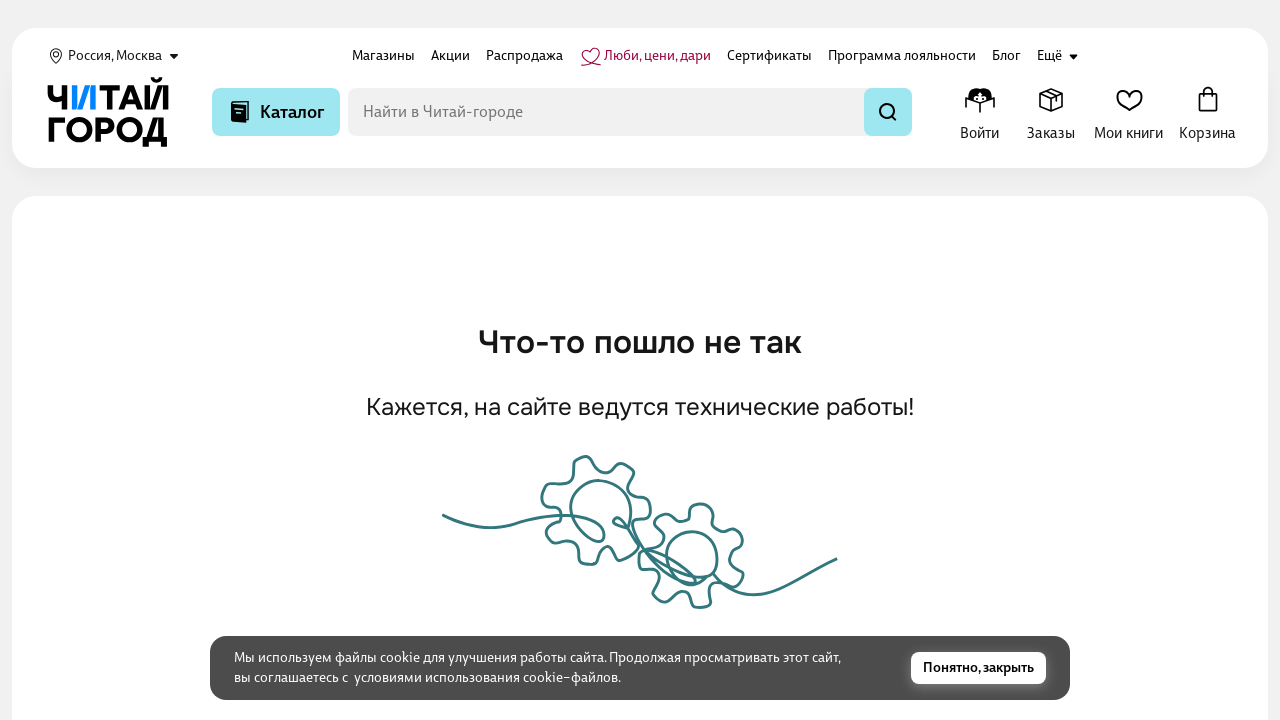

Opened catalog for iteration 1 at (276, 112) on .catalog-btn
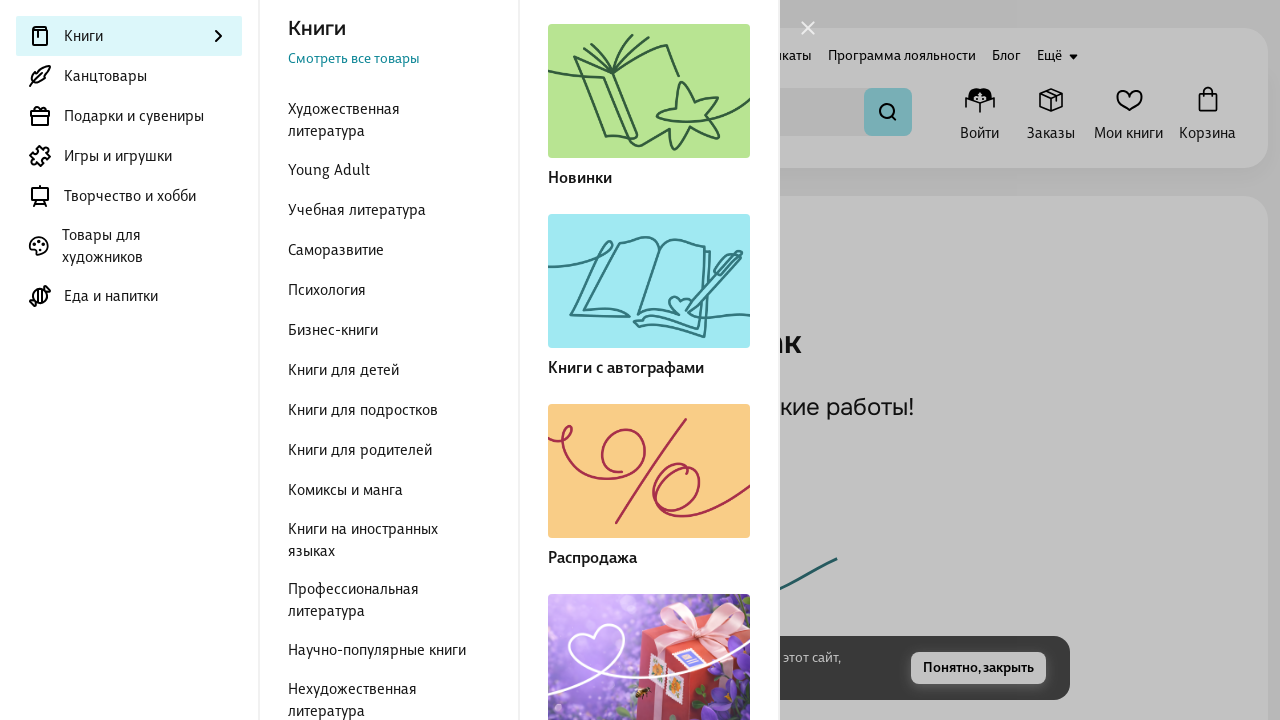

Clicked active Books category for iteration 1 at (129, 36) on .categories-level-menu .categories-level-menu__item--active
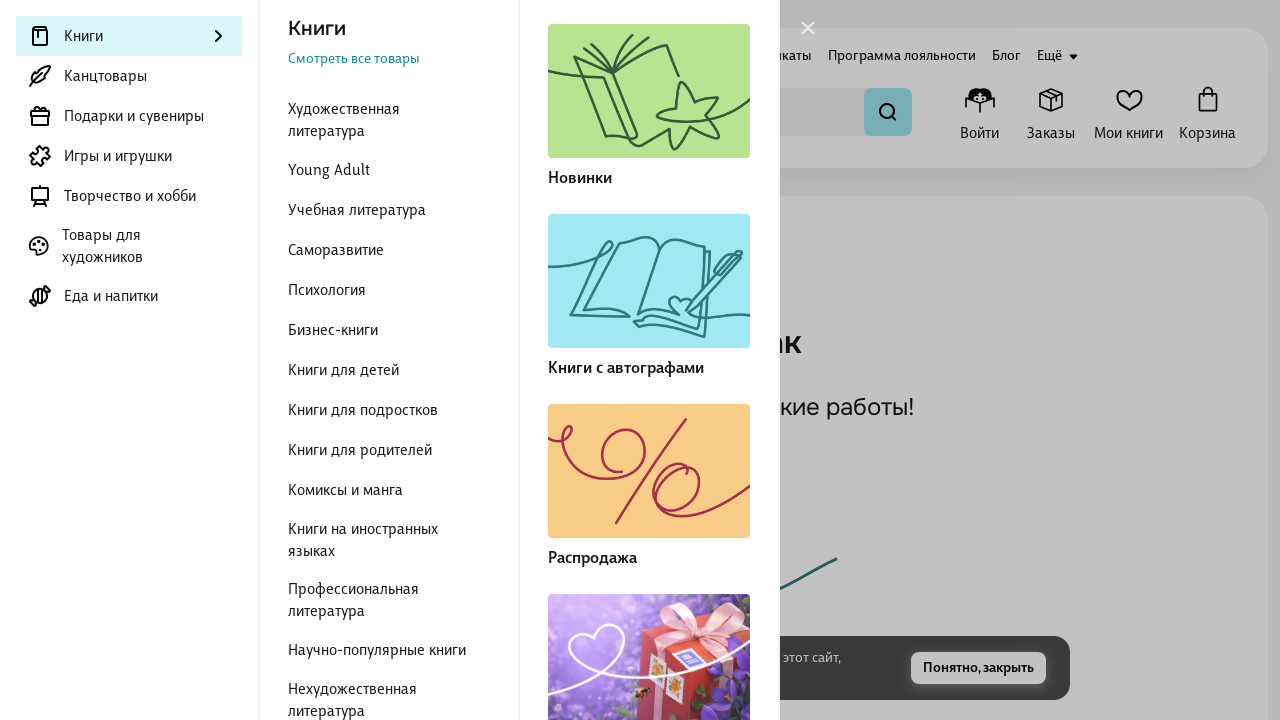

Clicked book type category at index 1 at (389, 170) on .categories-level-menu >> nth=1 >> .categories-level-menu__item >> nth=1
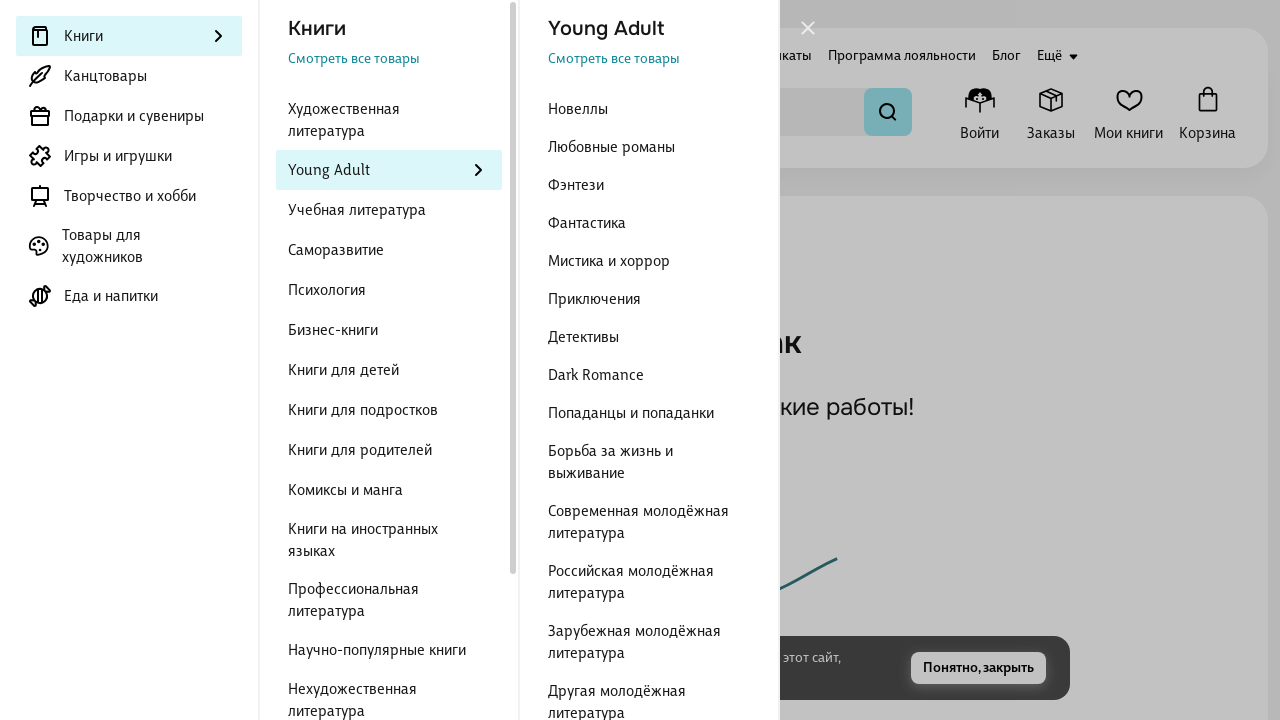

Retrieved subcategories count for category 1: 14
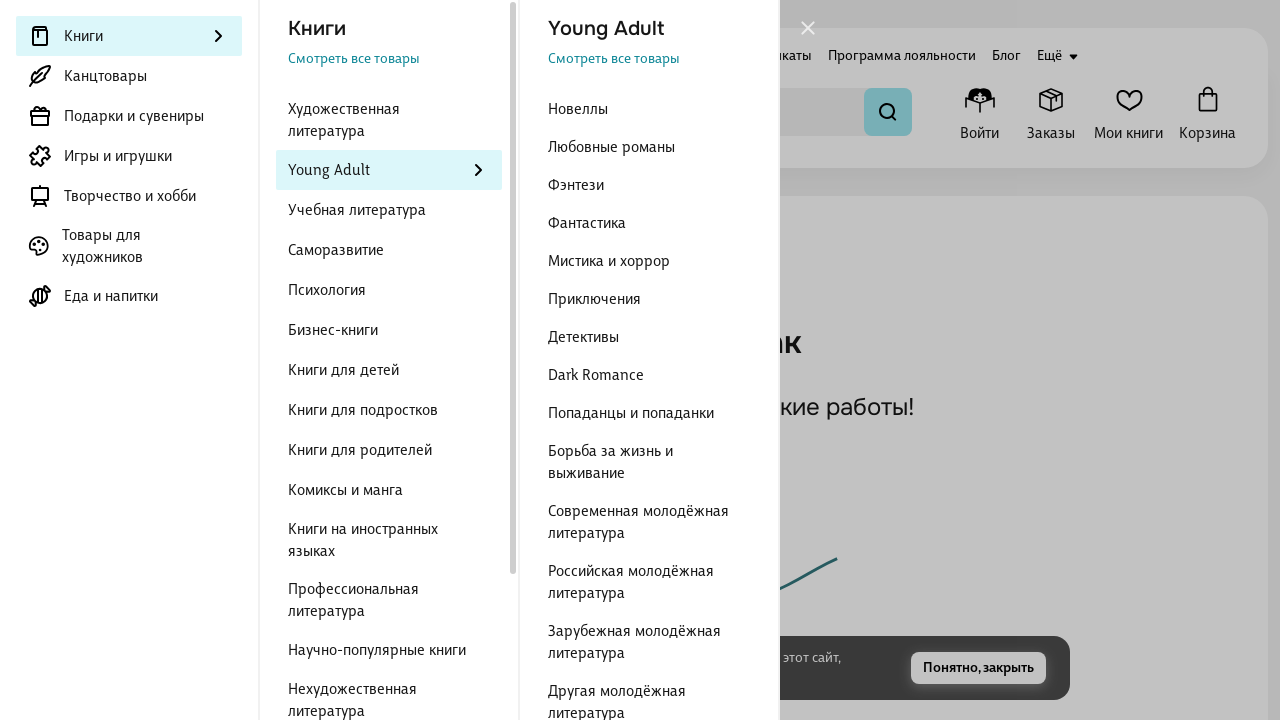

Closed categories menu after retrieving subcategories for category 1 at (808, 28) on .categories-menu__close
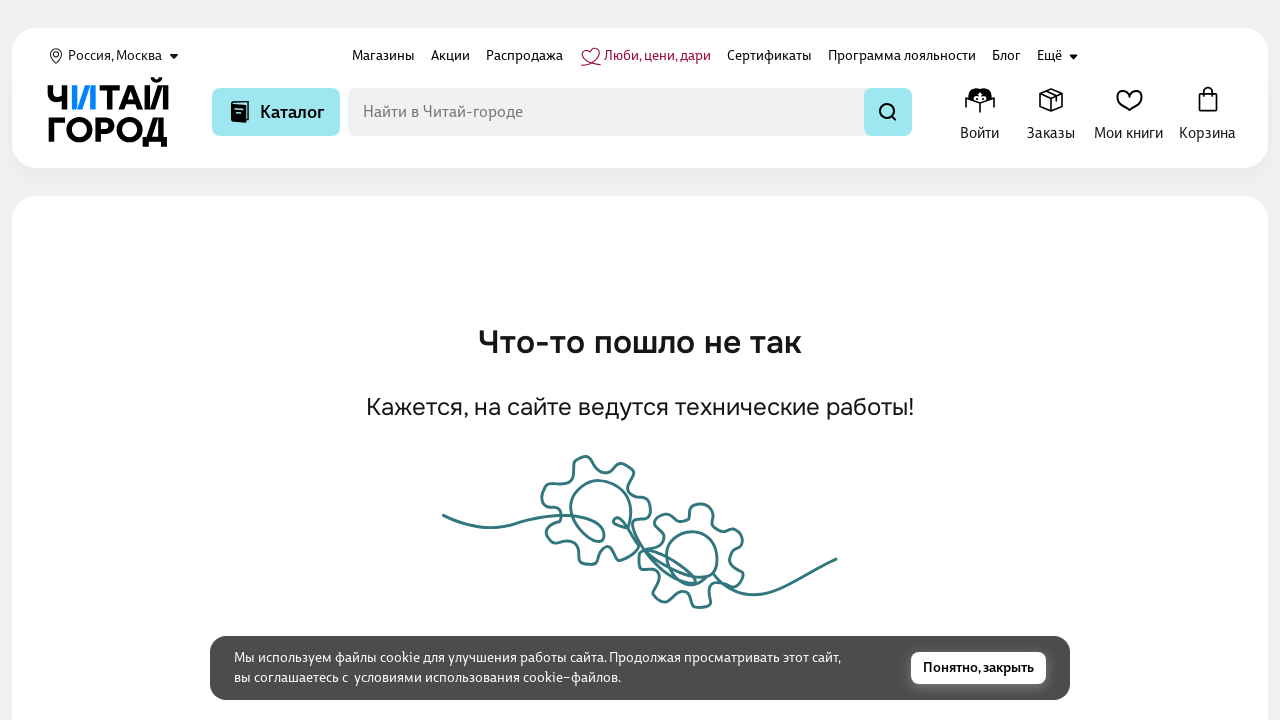

Waited 1 second before iterating subcategories
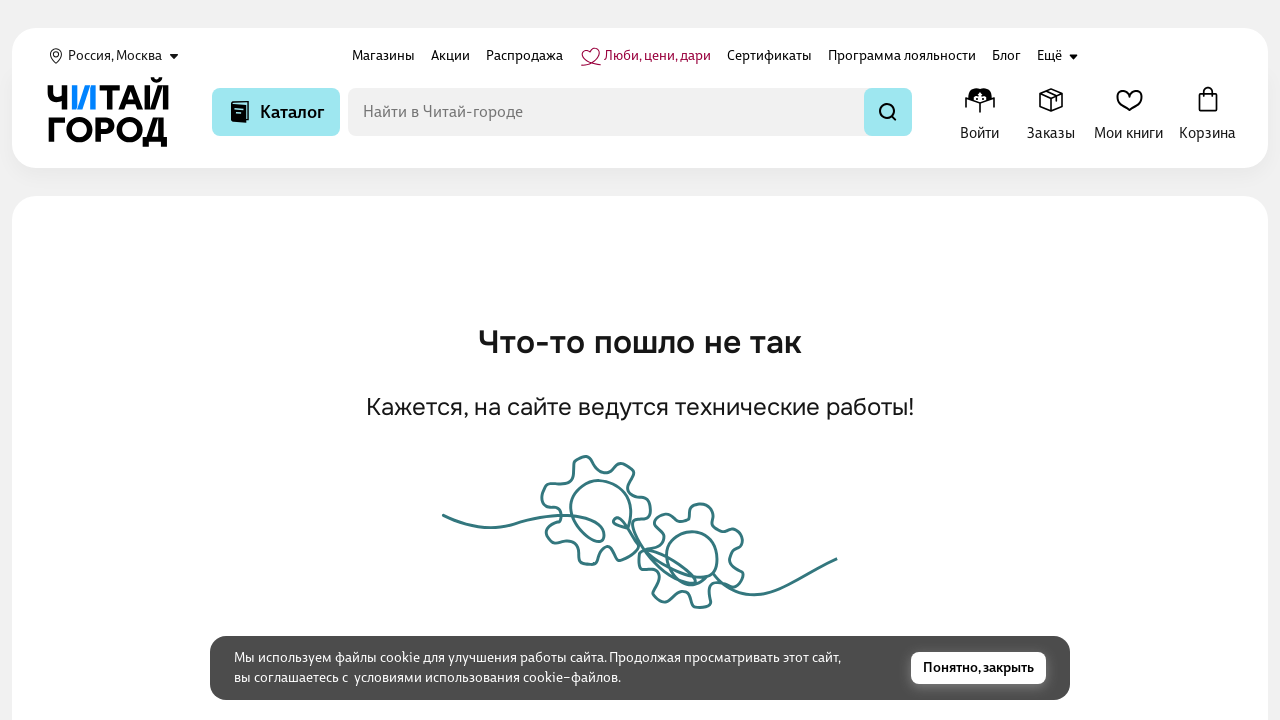

Opened catalog for subcategory iteration 0 of category 1 at (276, 112) on .catalog-btn
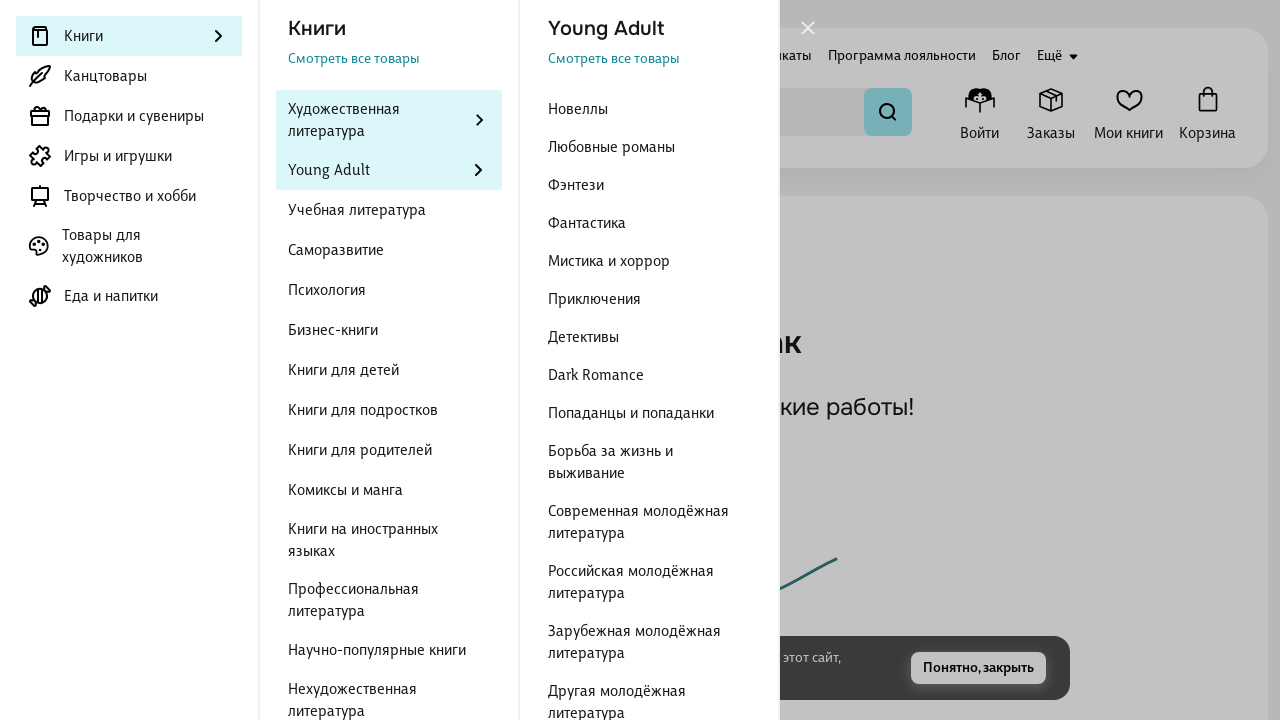

Clicked active Books category for subcategory iteration 0 of category 1 at (129, 36) on .categories-level-menu .categories-level-menu__item--active
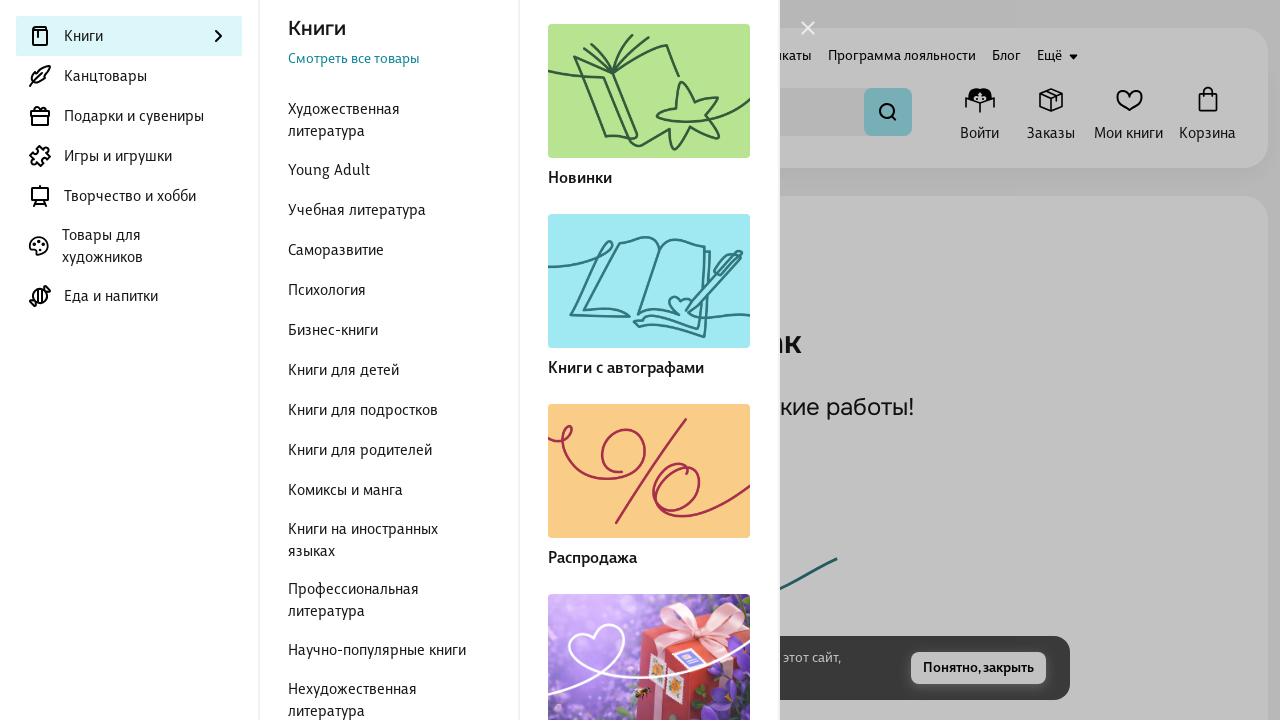

Clicked book type category 1 for subcategory iteration 0 at (389, 170) on .categories-level-menu >> nth=1 >> .categories-level-menu__item >> nth=1
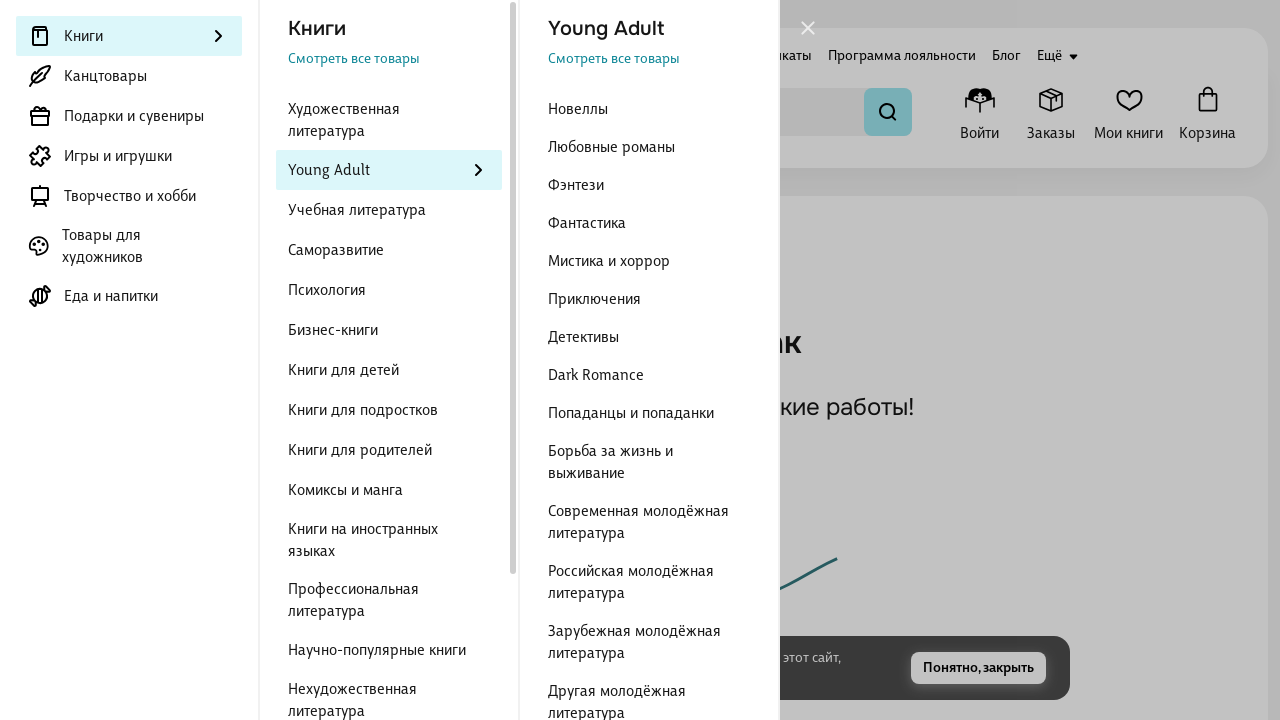

Retrieved href for subcategory link 0: /catalog/books/novelly-114653
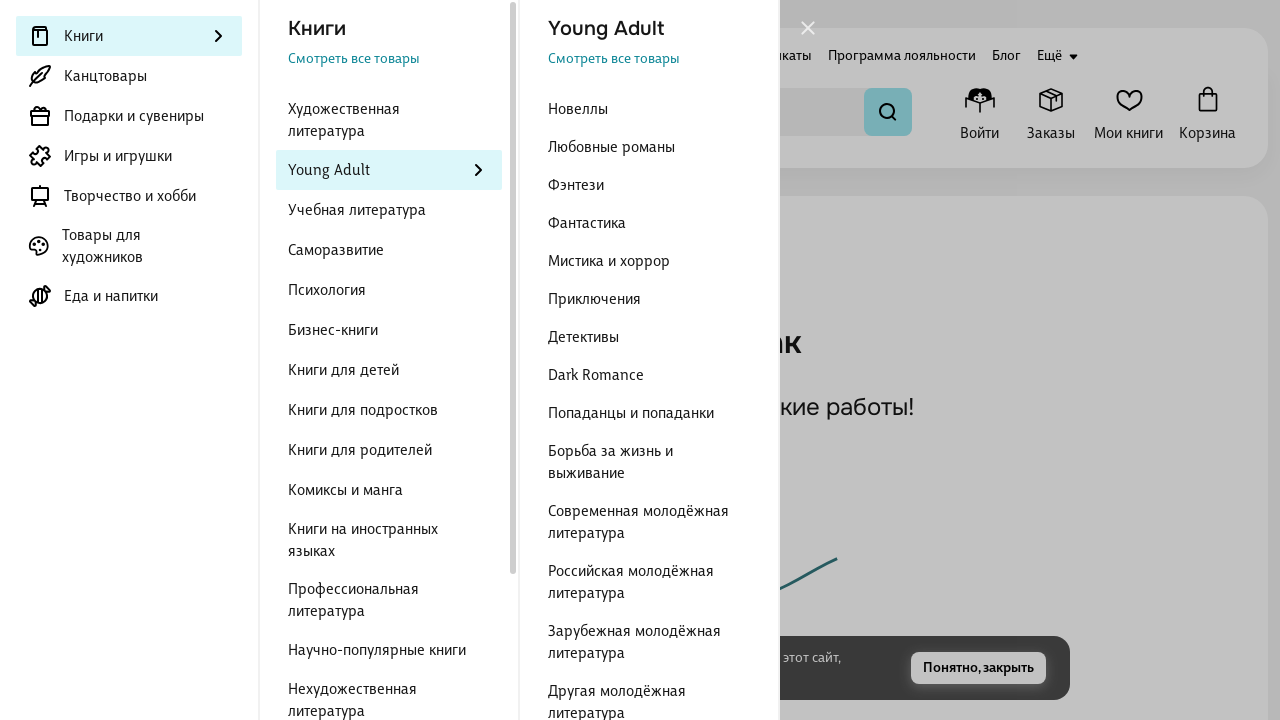

Clicked subcategory link 0 of category 1 at (649, 109) on .categories-level-menu >> nth=2 >> a >> nth=0
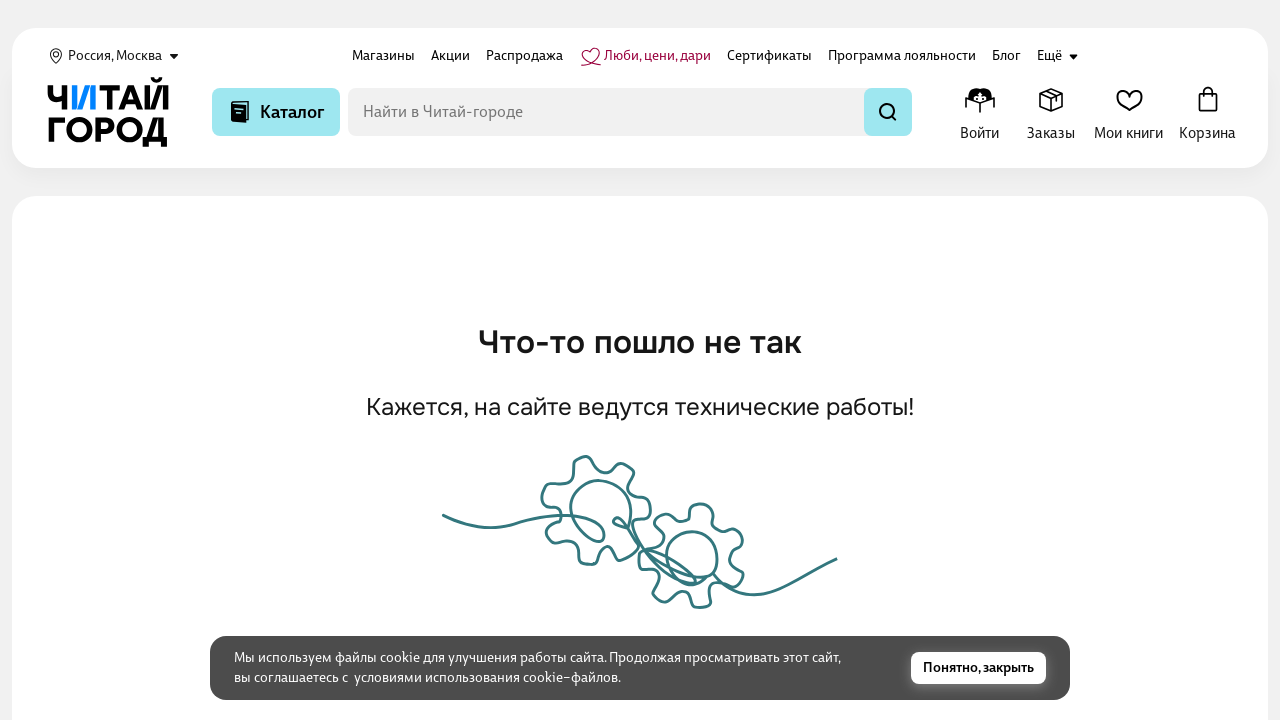

Waited 1 second after clicking subcategory link
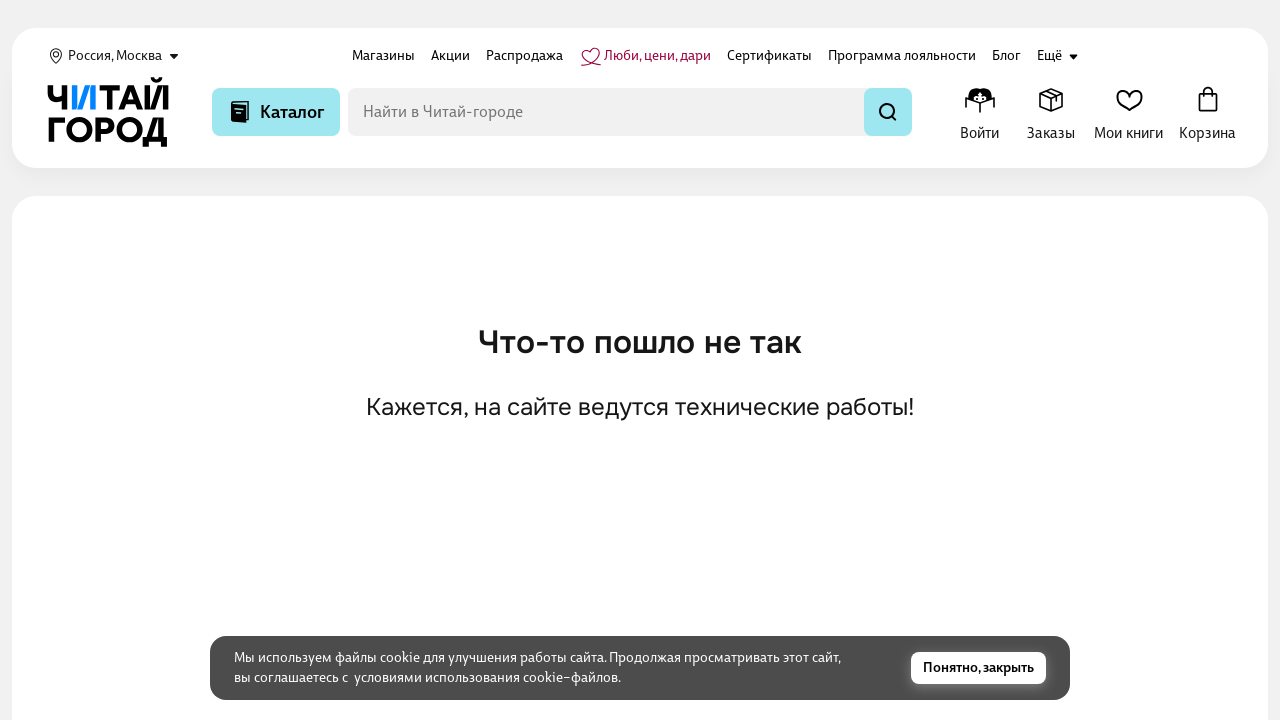

Navigated to subcategory URL: https://www.chitai-gorod.ru/catalog/books/novelly-114653
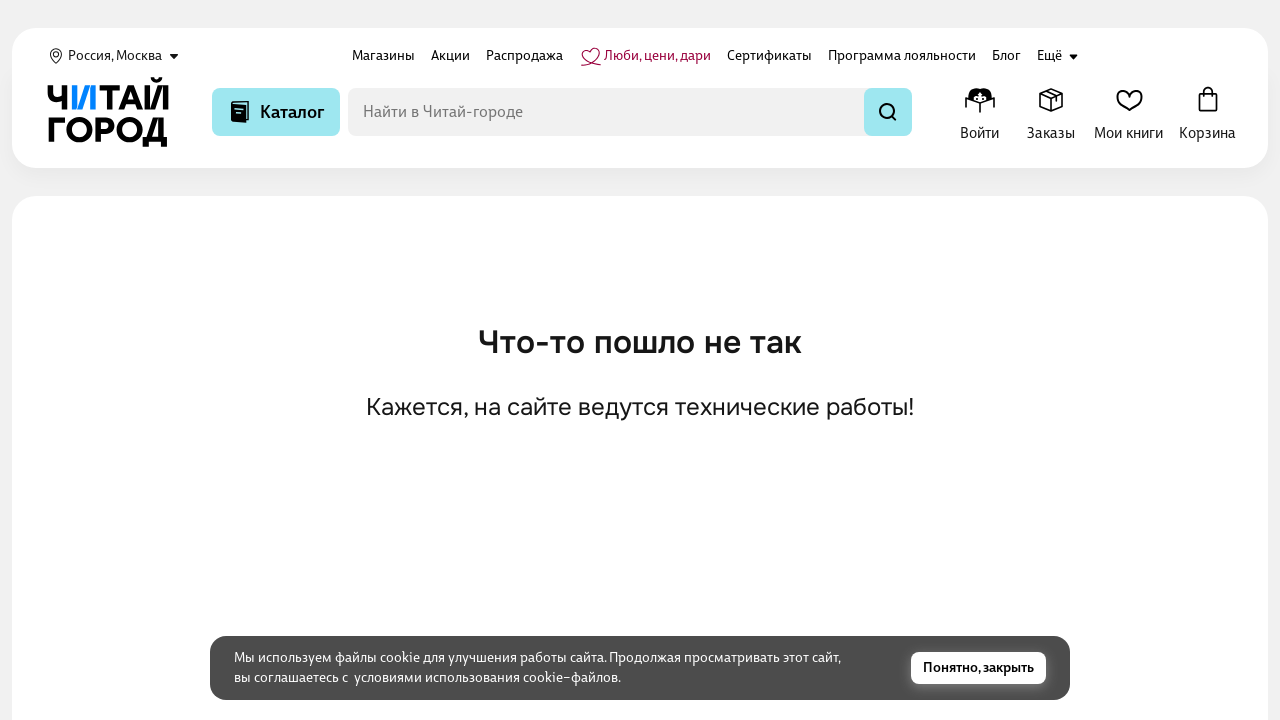

Verified URL matches expected destination for subcategory 0 of category 1
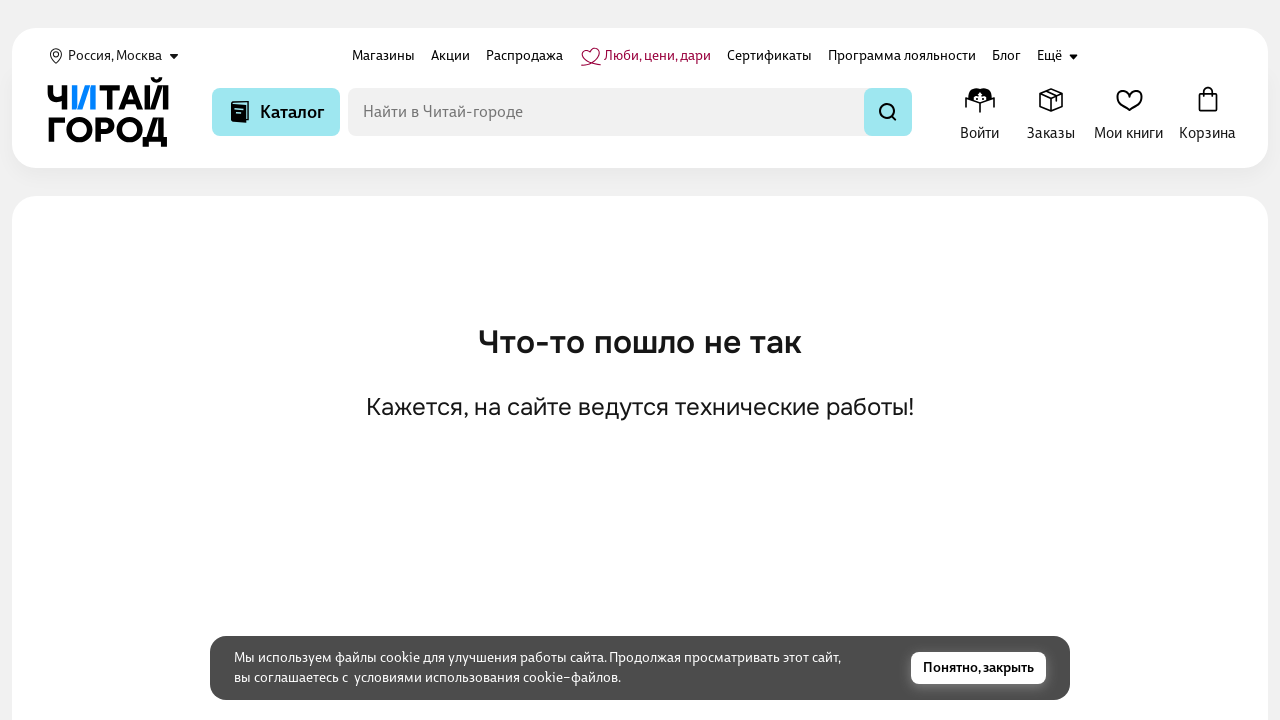

Waited 1 second before next subcategory iteration
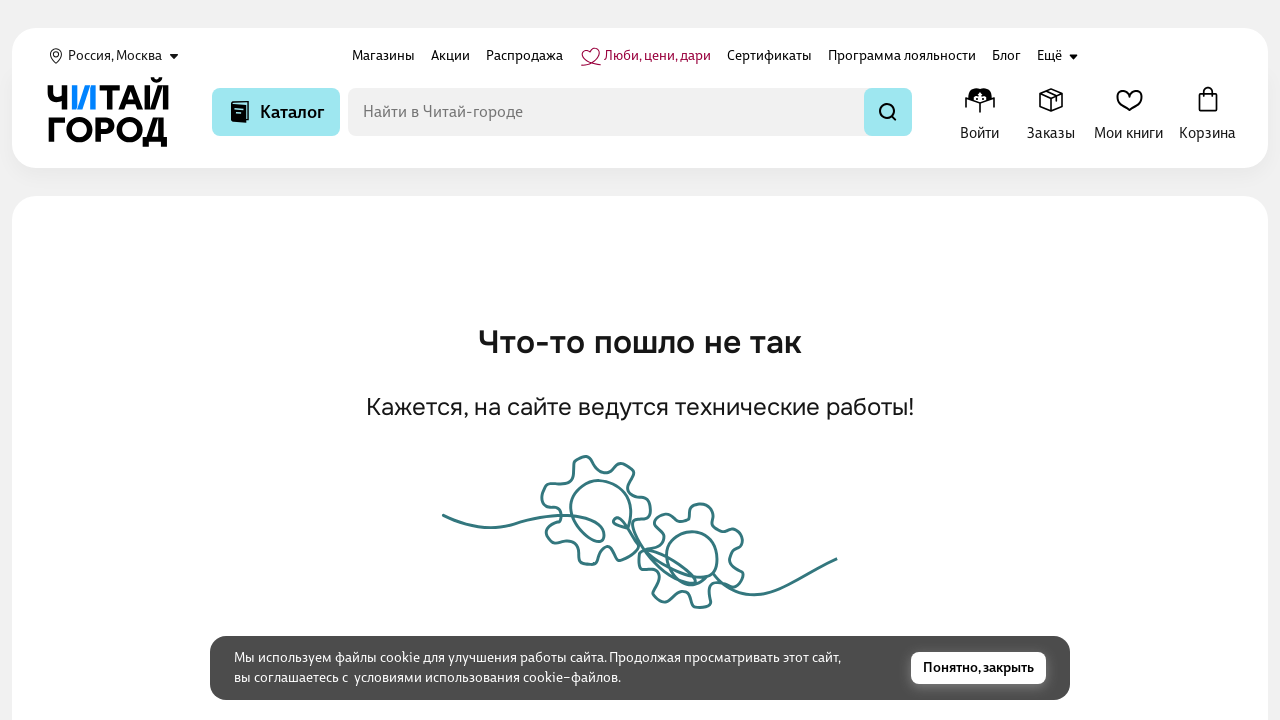

Opened catalog for subcategory iteration 1 of category 1 at (276, 112) on .catalog-btn
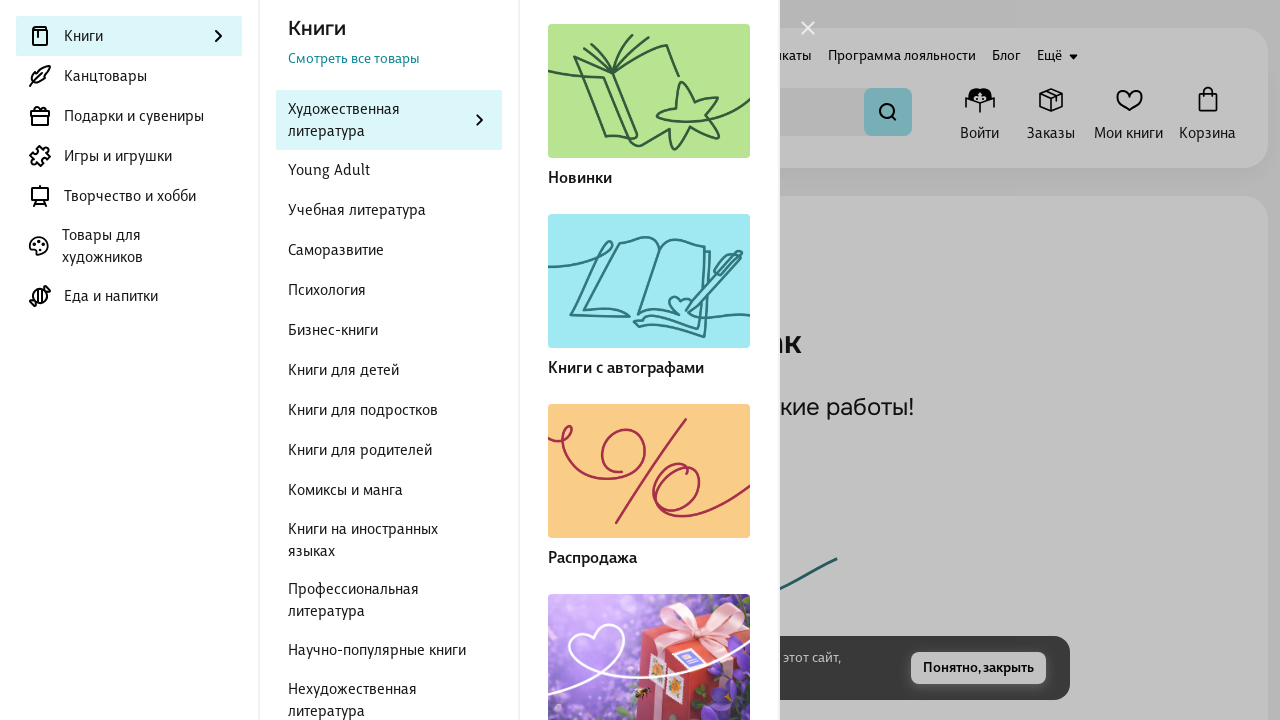

Clicked active Books category for subcategory iteration 1 of category 1 at (129, 36) on .categories-level-menu .categories-level-menu__item--active
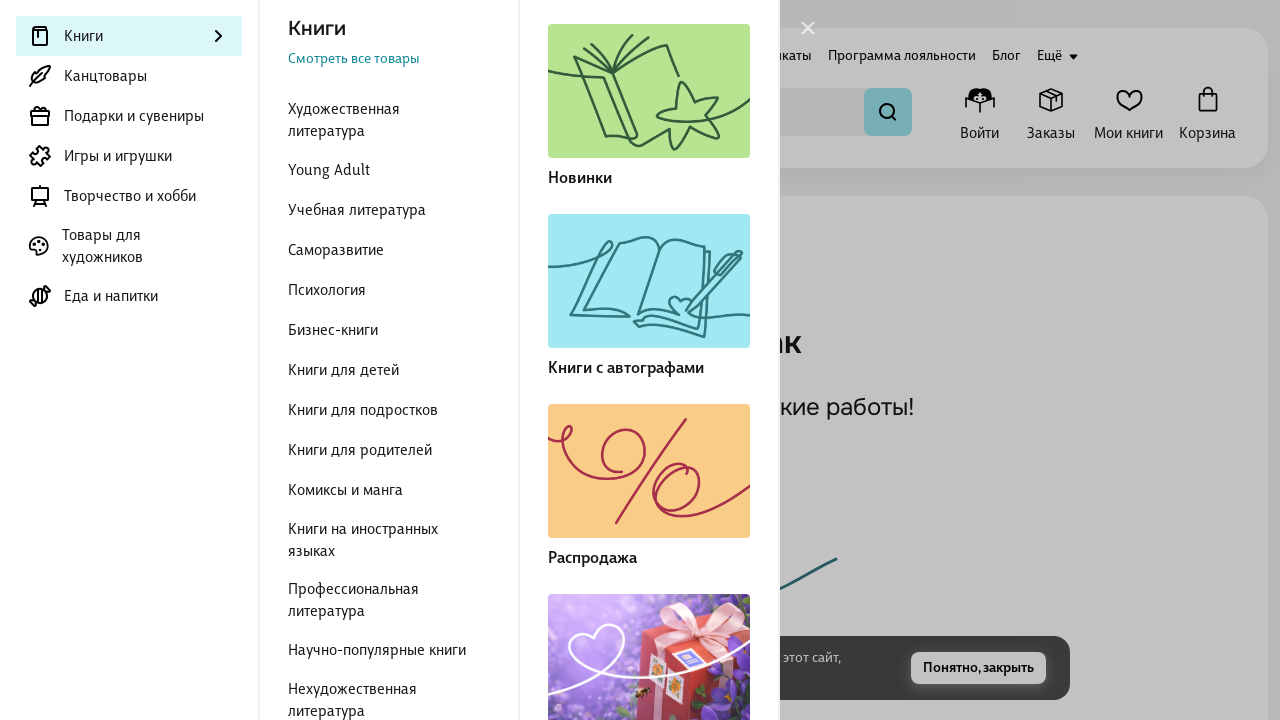

Clicked book type category 1 for subcategory iteration 1 at (389, 170) on .categories-level-menu >> nth=1 >> .categories-level-menu__item >> nth=1
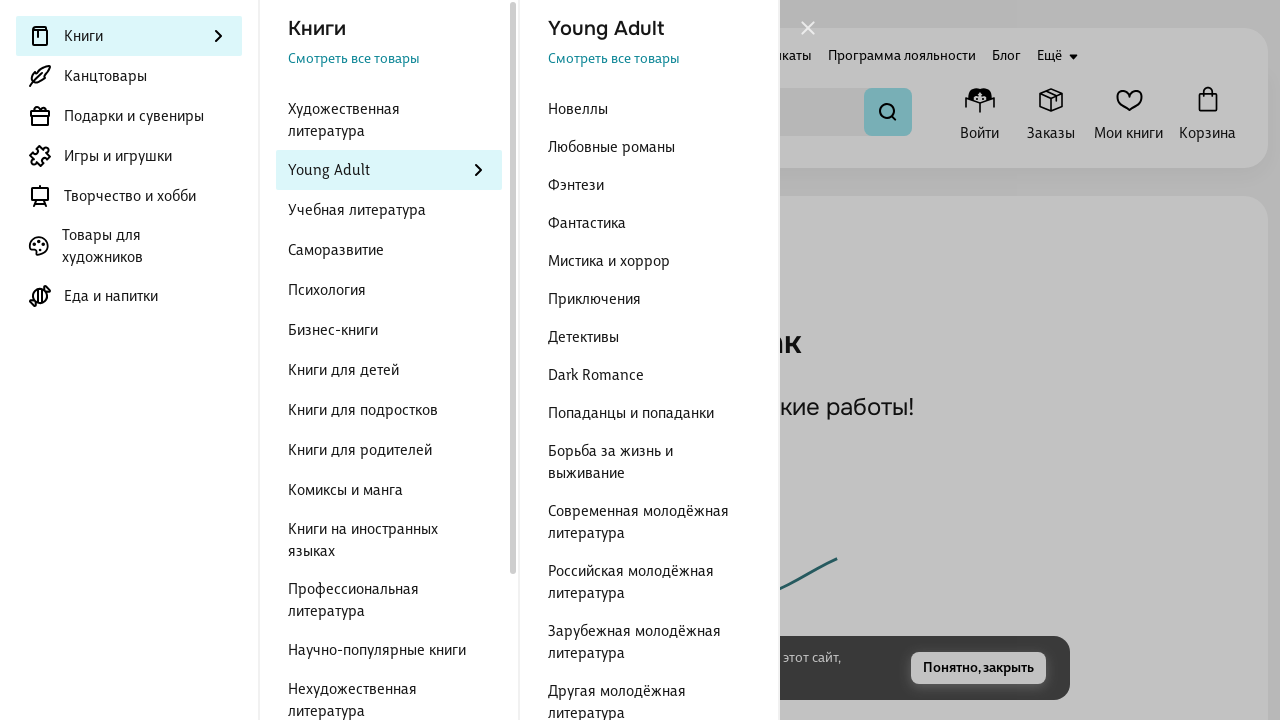

Retrieved href for subcategory link 1: /catalog/books/molodyozhnye-romany-113782
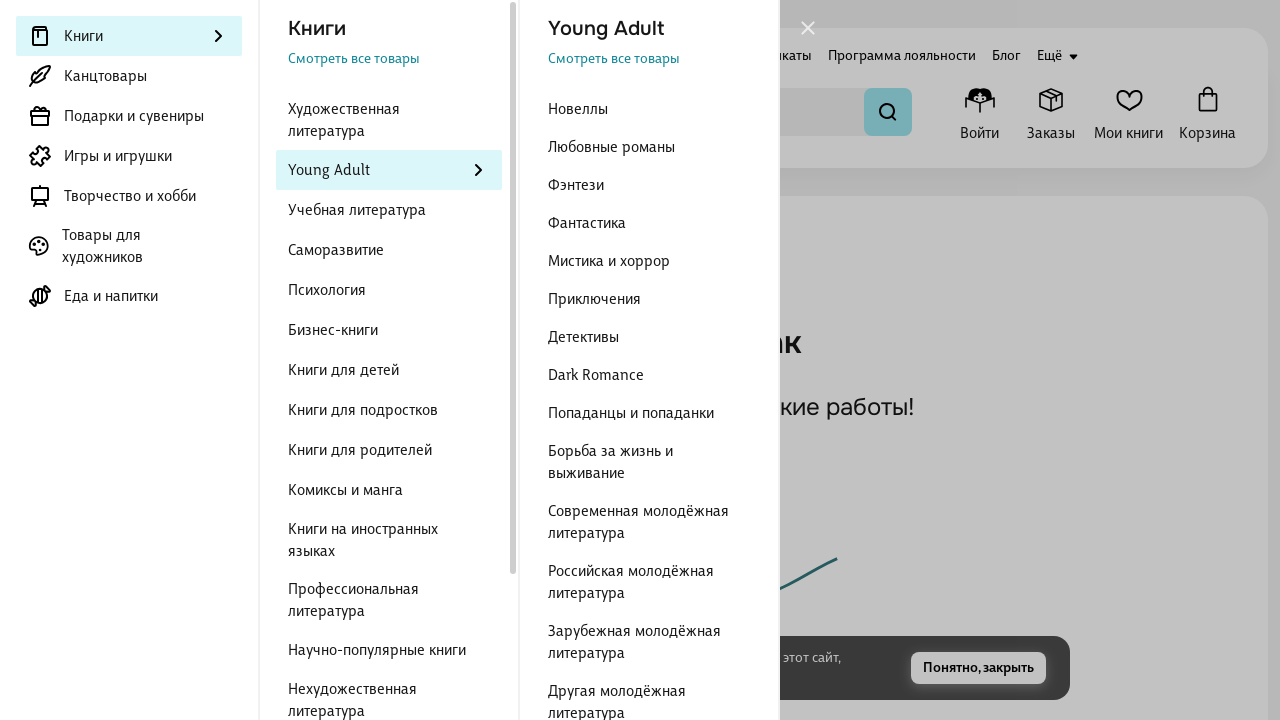

Clicked subcategory link 1 of category 1 at (649, 147) on .categories-level-menu >> nth=2 >> a >> nth=1
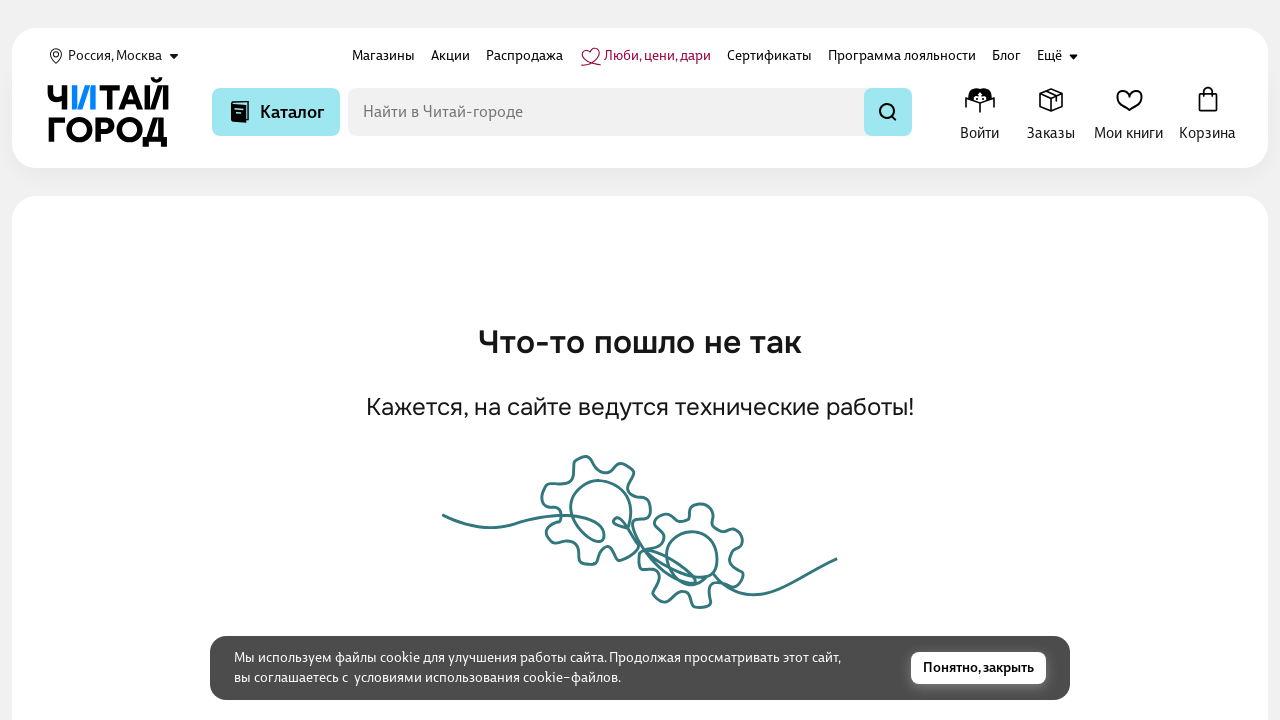

Waited 1 second after clicking subcategory link
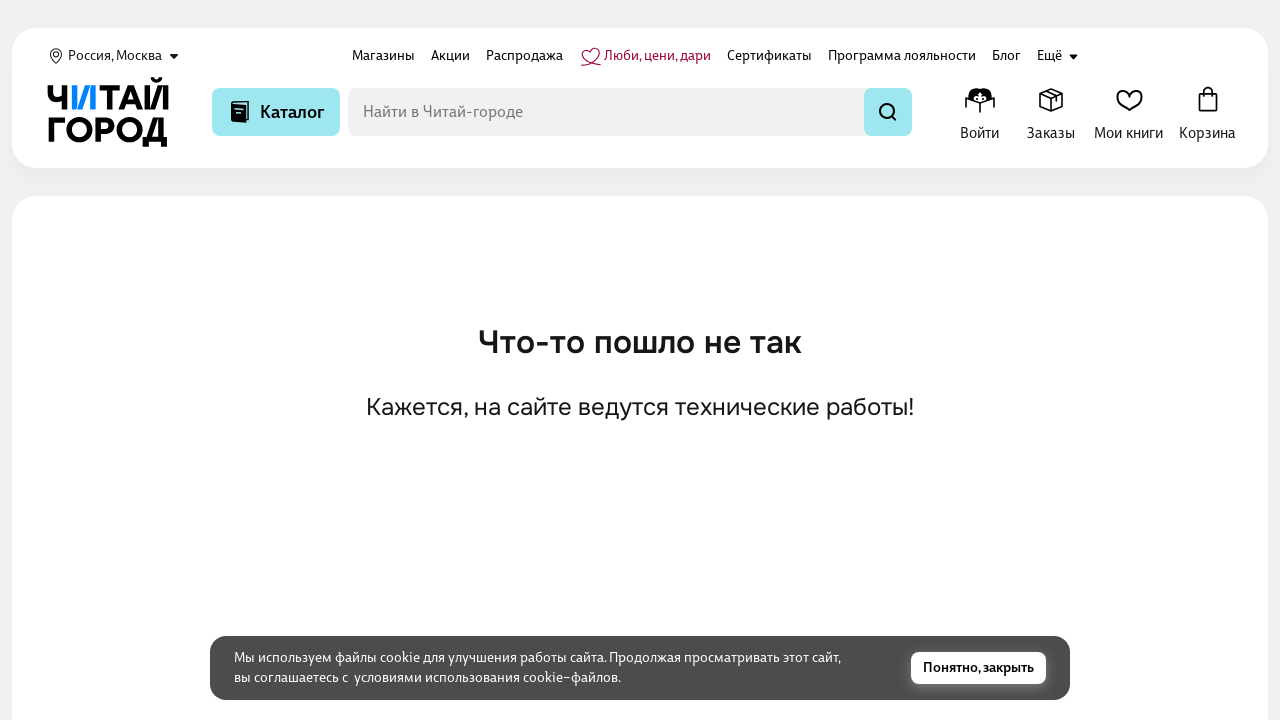

Navigated to subcategory URL: https://www.chitai-gorod.ru/catalog/books/molodyozhnye-romany-113782
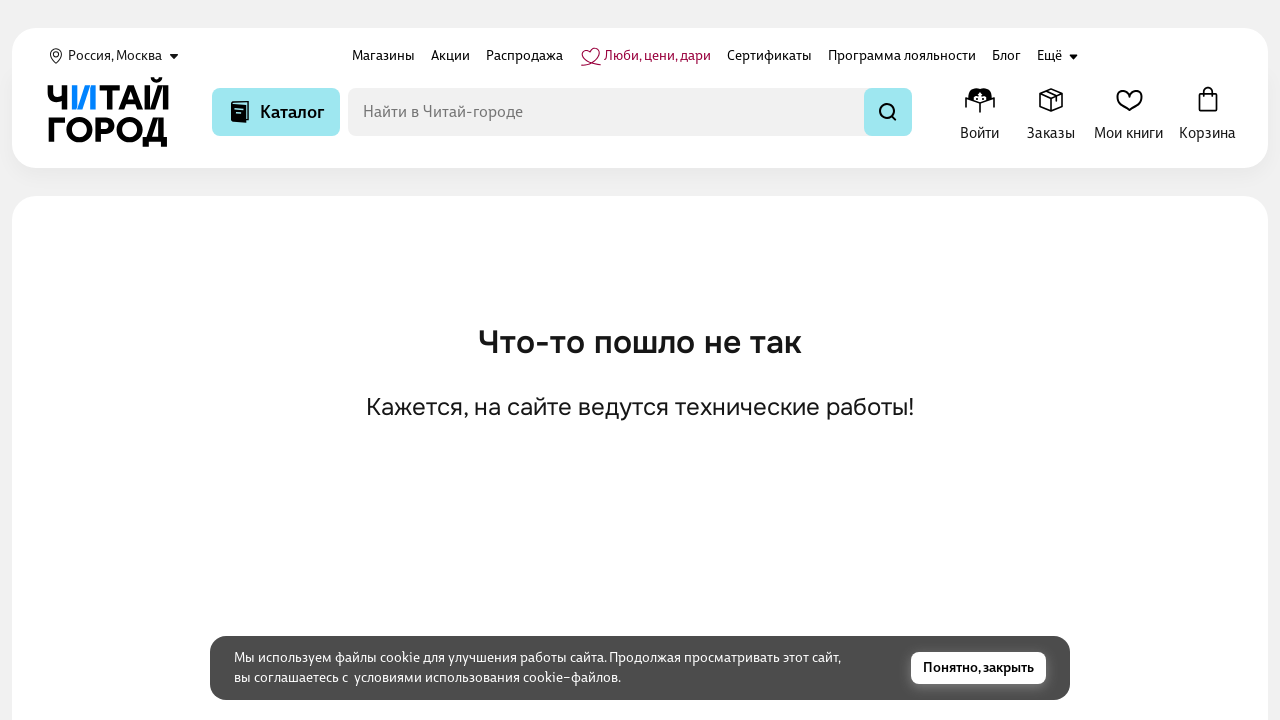

Verified URL matches expected destination for subcategory 1 of category 1
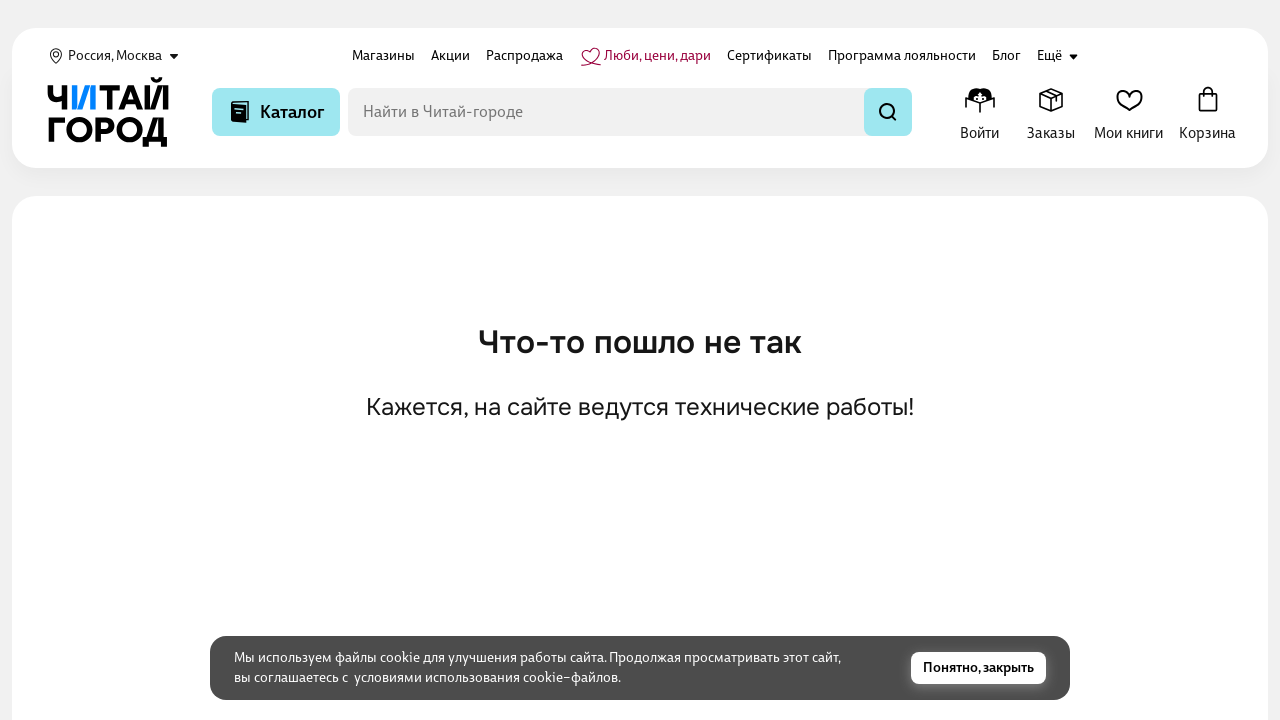

Waited 1 second before next subcategory iteration
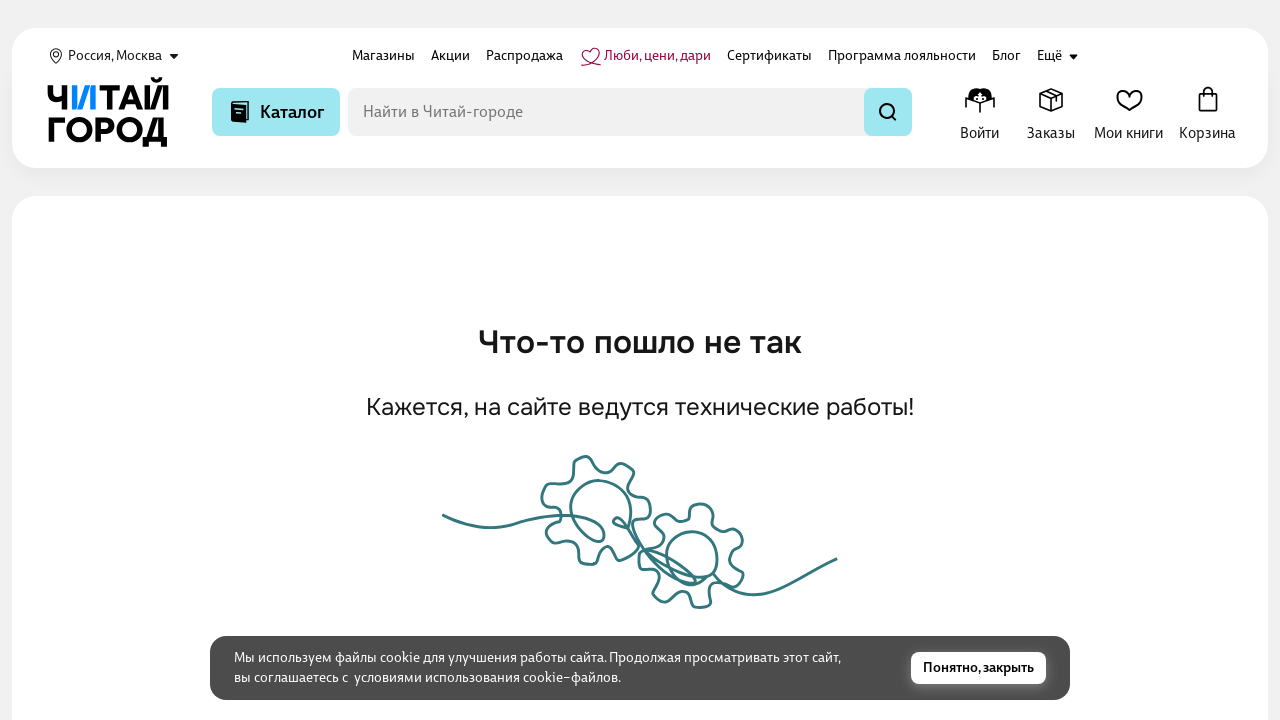

Opened catalog for iteration 2 at (276, 112) on .catalog-btn
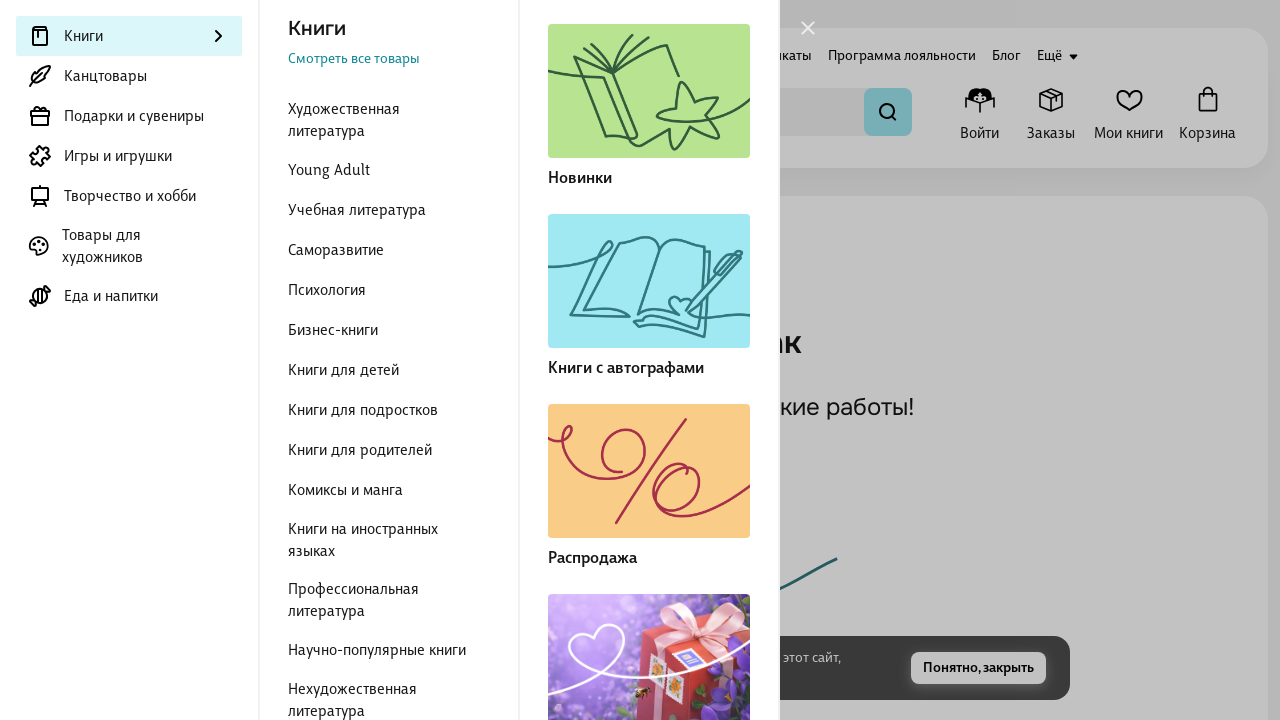

Clicked active Books category for iteration 2 at (129, 36) on .categories-level-menu .categories-level-menu__item--active
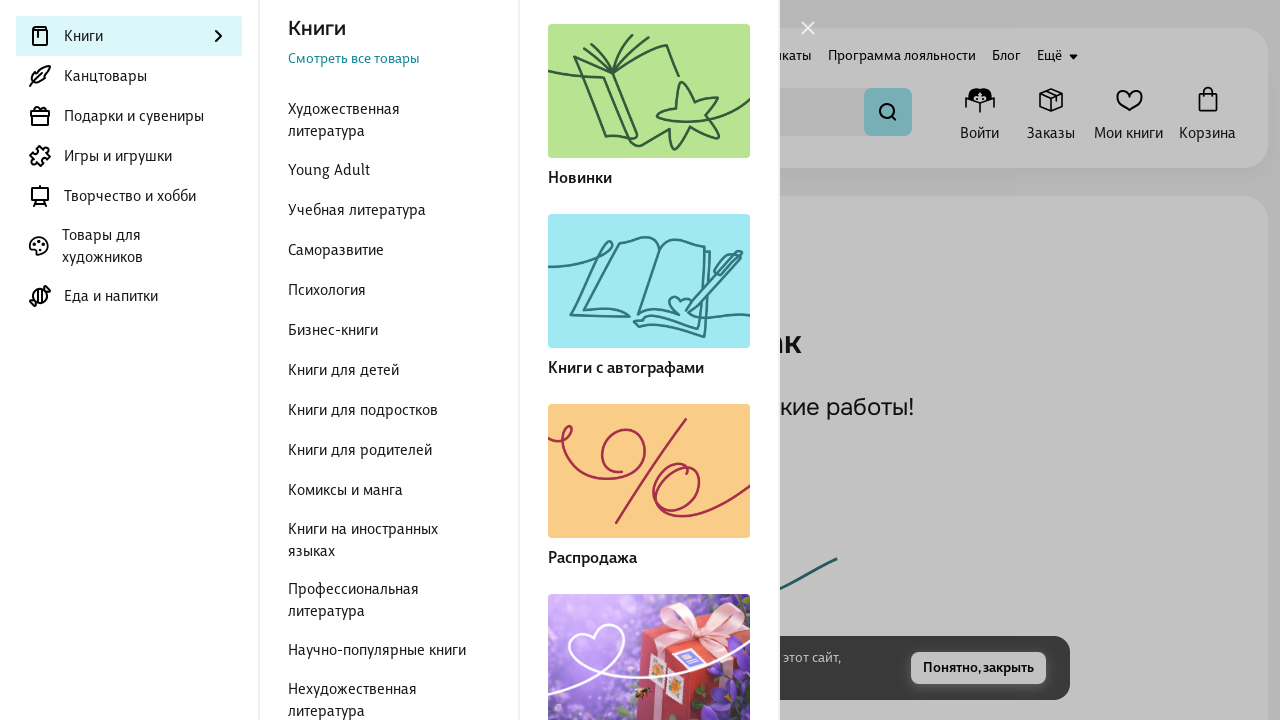

Clicked book type category at index 2 at (389, 210) on .categories-level-menu >> nth=1 >> .categories-level-menu__item >> nth=2
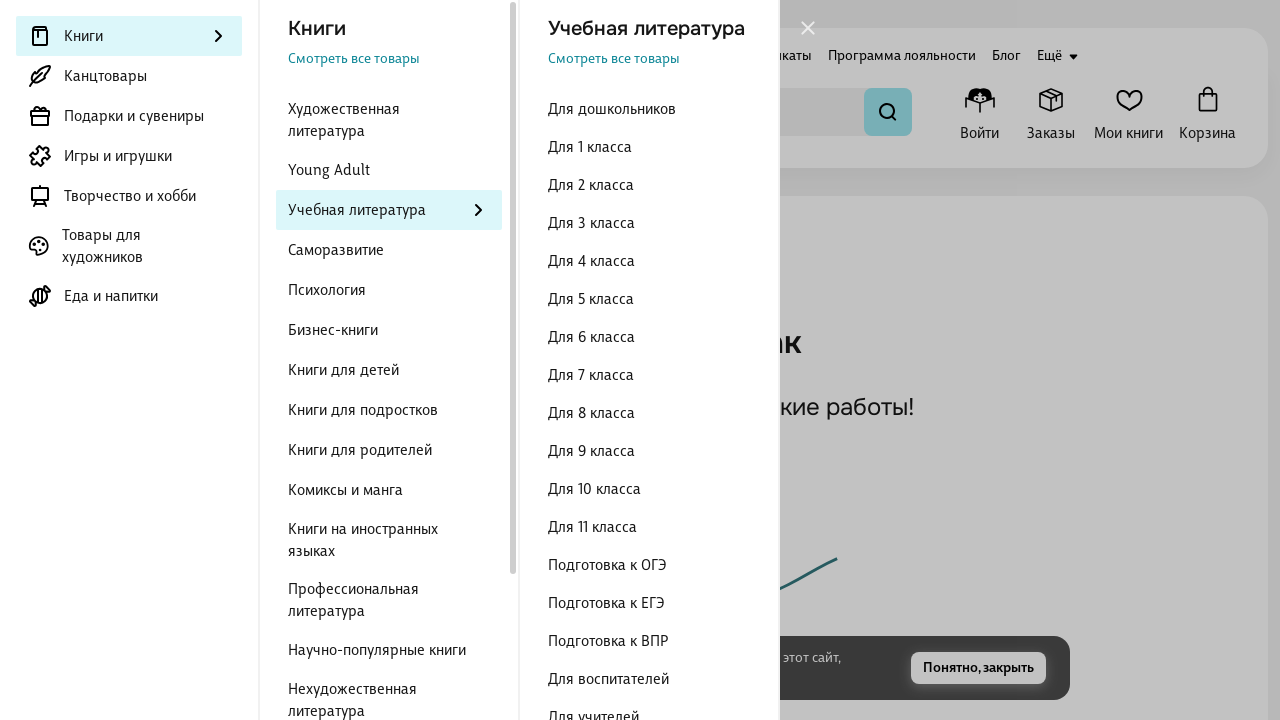

Retrieved subcategories count for category 2: 21
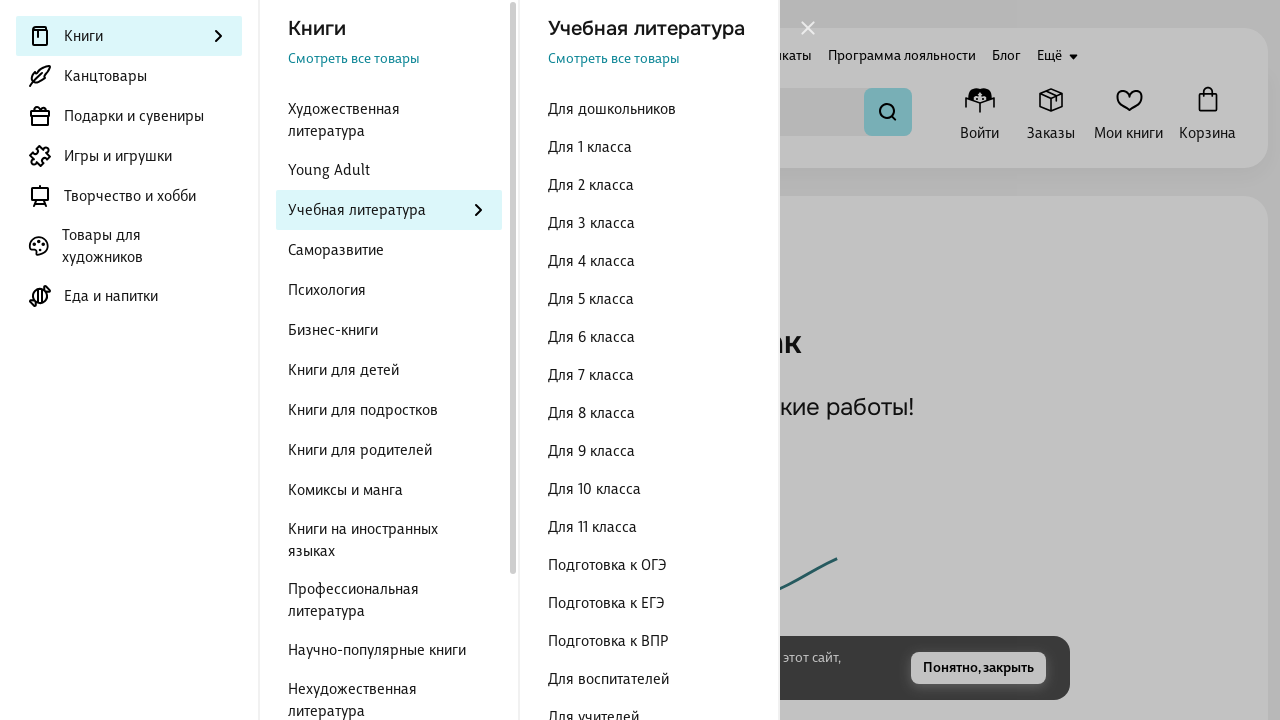

Closed categories menu after retrieving subcategories for category 2 at (808, 28) on .categories-menu__close
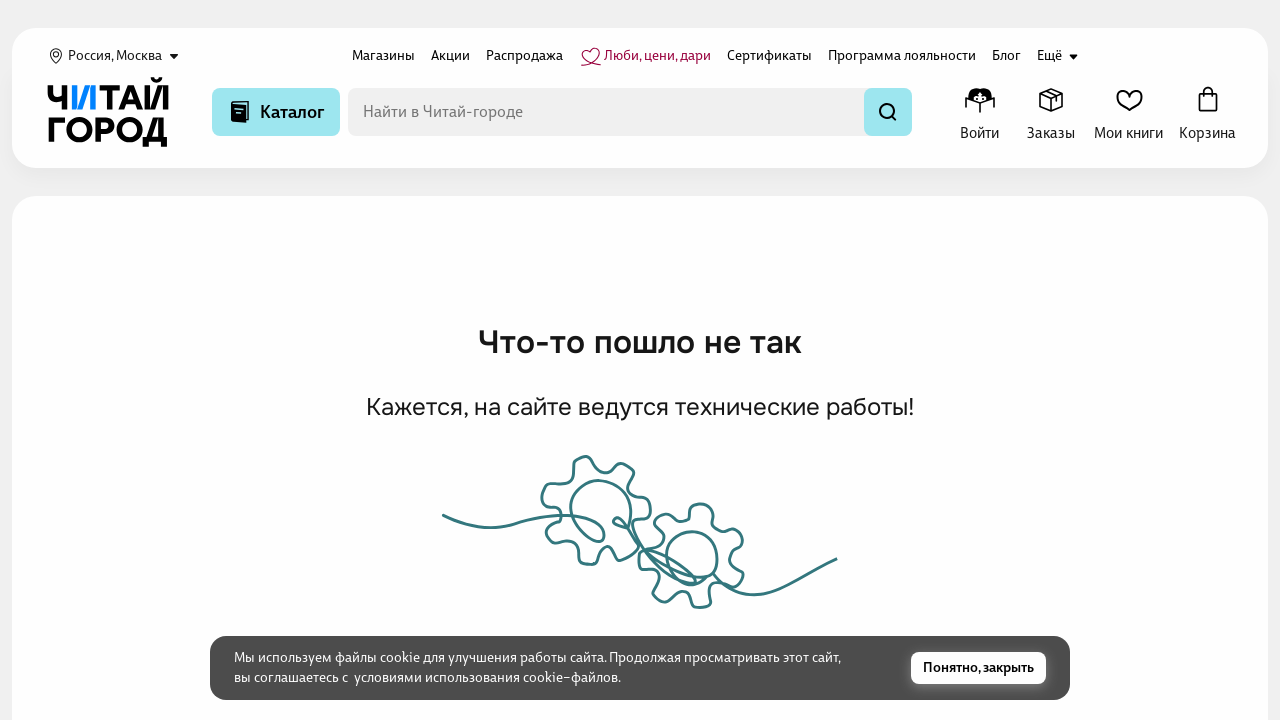

Waited 1 second before iterating subcategories
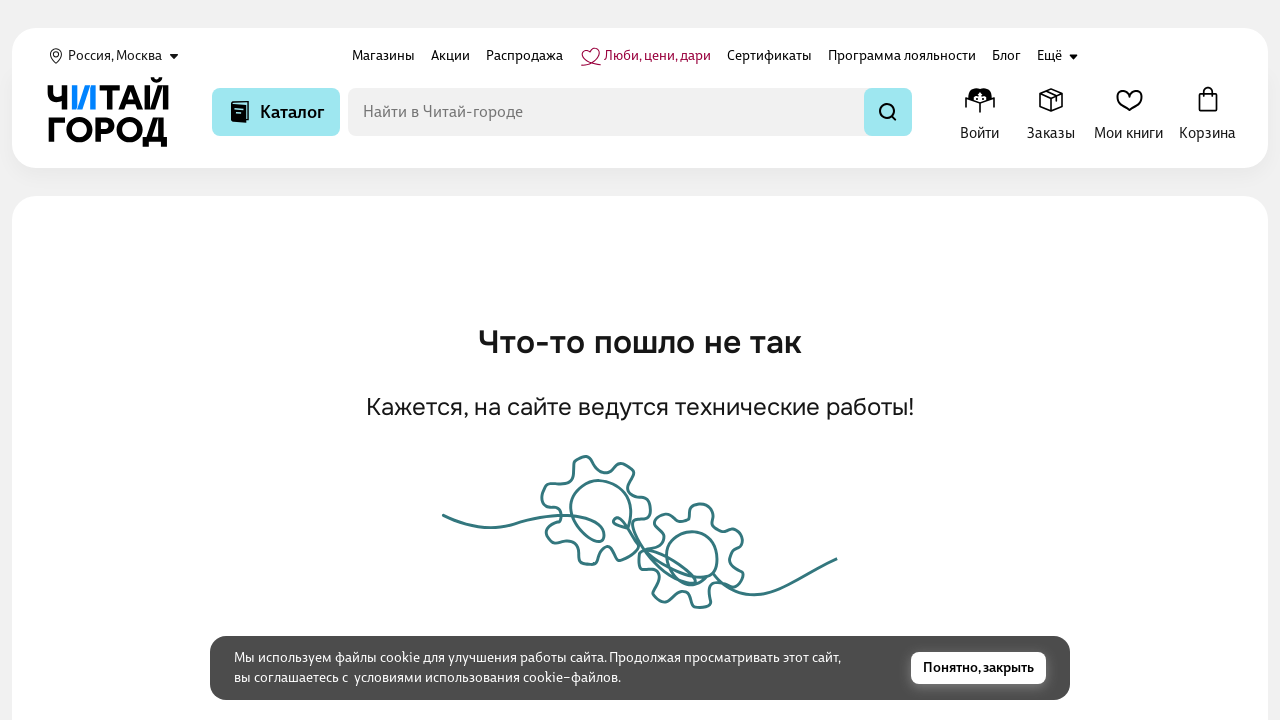

Opened catalog for subcategory iteration 0 of category 2 at (276, 112) on .catalog-btn
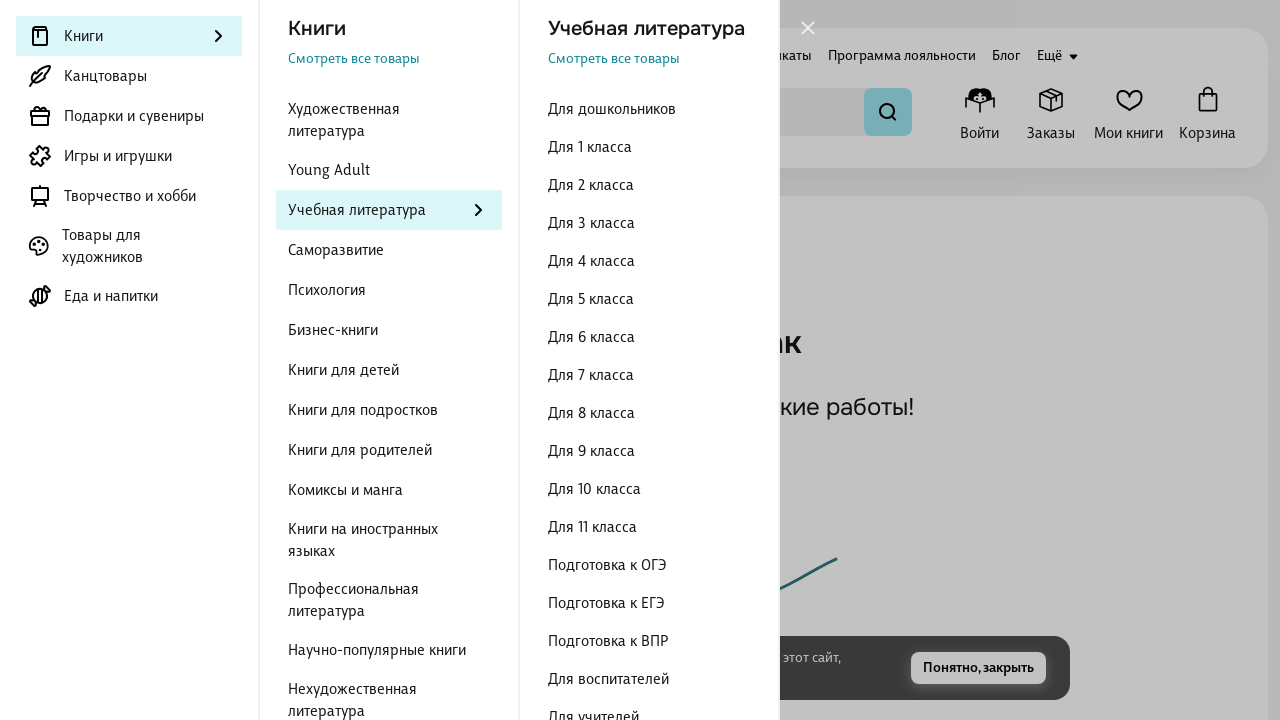

Clicked active Books category for subcategory iteration 0 of category 2 at (129, 36) on .categories-level-menu .categories-level-menu__item--active
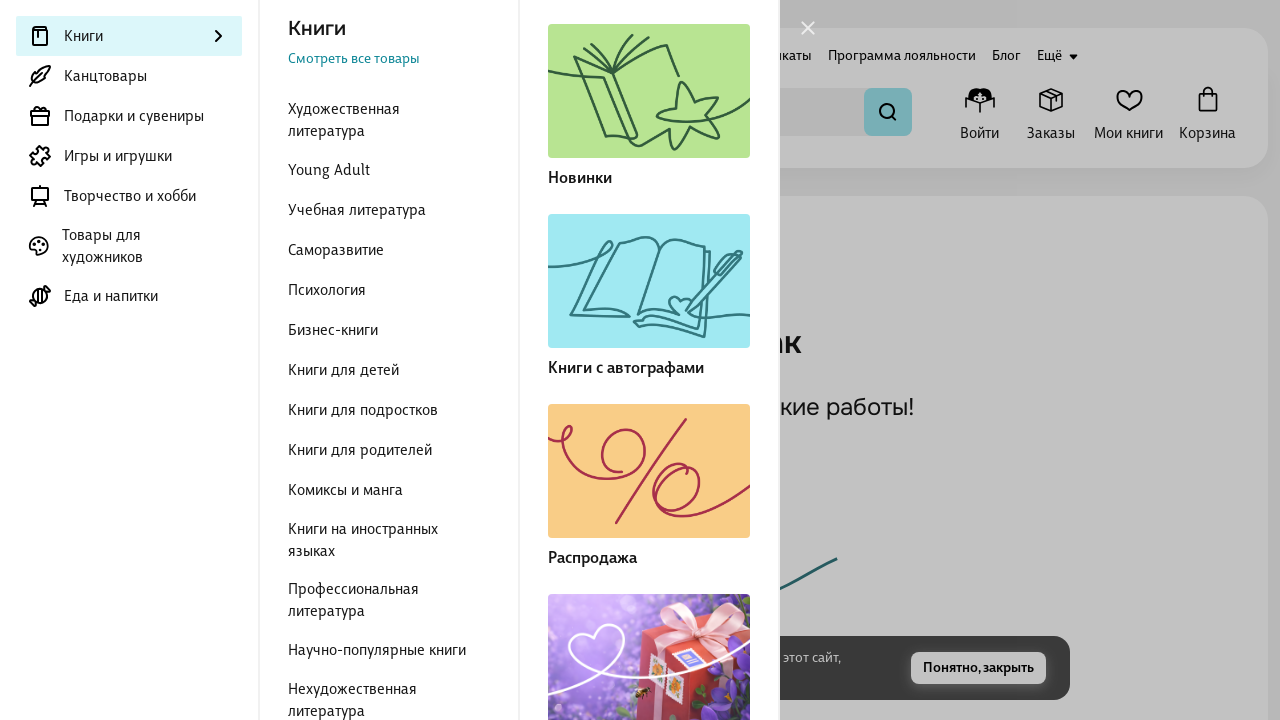

Clicked book type category 2 for subcategory iteration 0 at (389, 210) on .categories-level-menu >> nth=1 >> .categories-level-menu__item >> nth=2
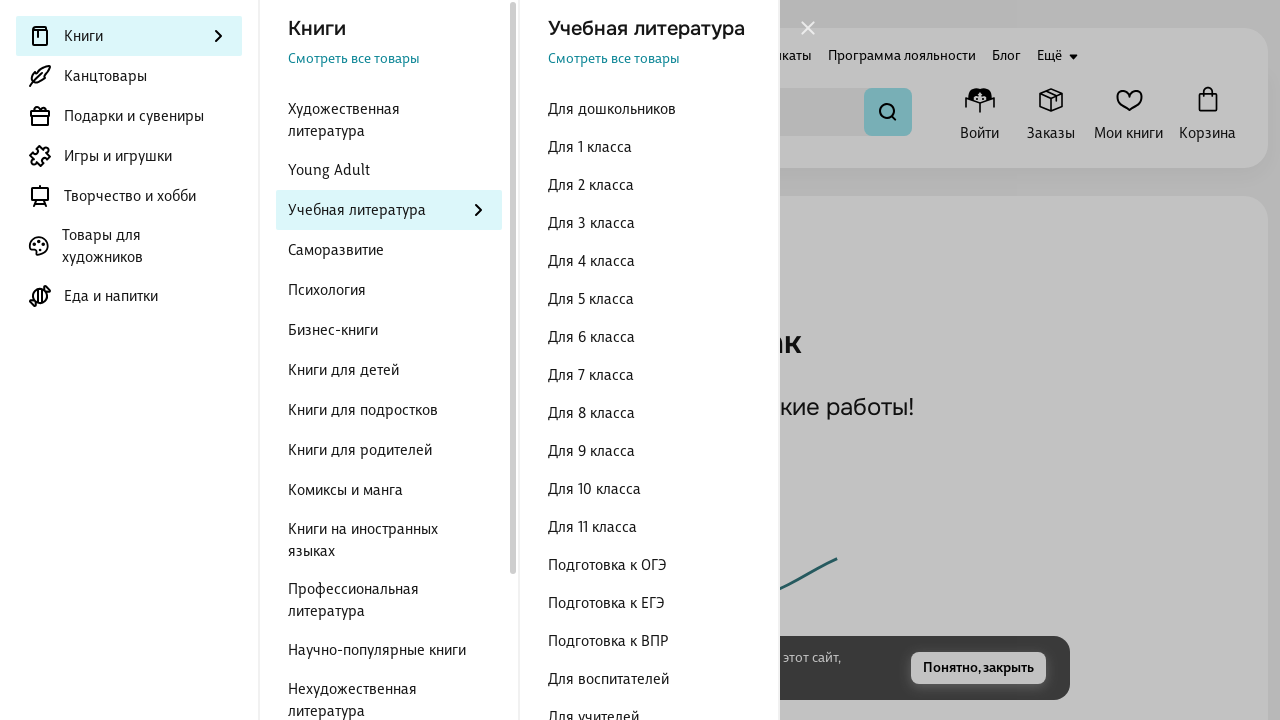

Retrieved href for subcategory link 0: /catalog/books/dlya-doshkolnikov-111110
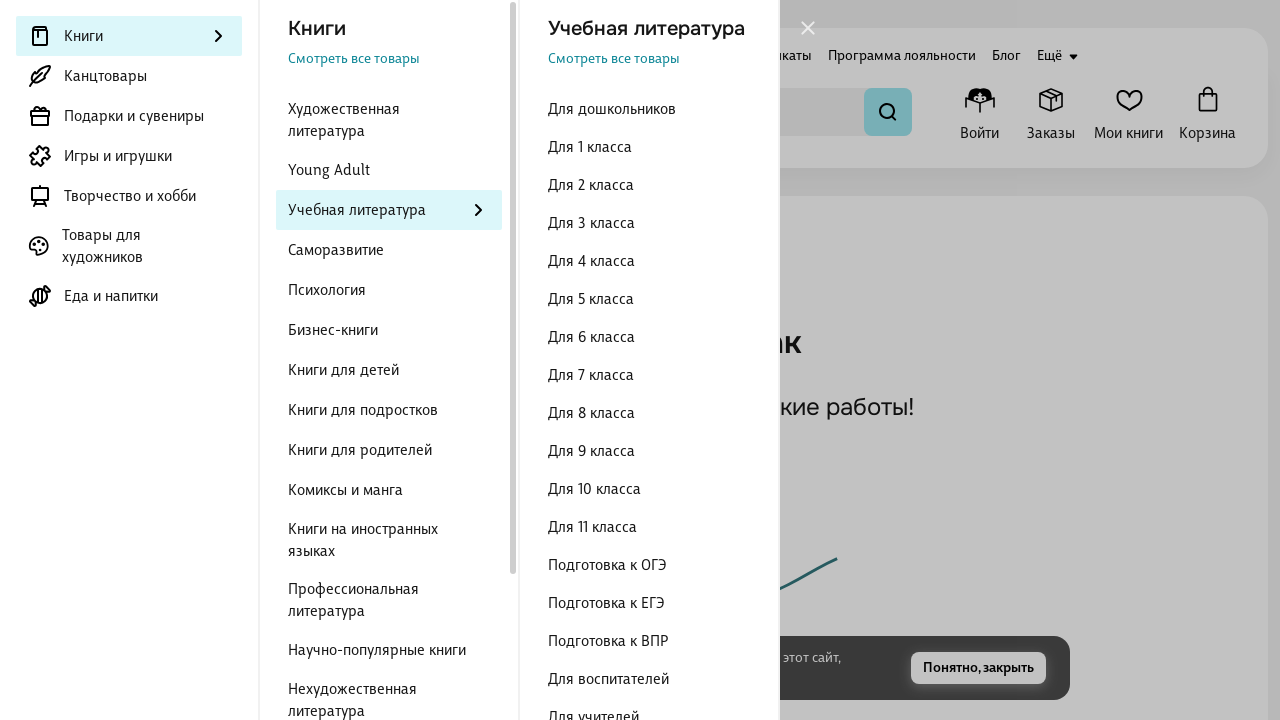

Clicked subcategory link 0 of category 2 at (649, 109) on .categories-level-menu >> nth=2 >> a >> nth=0
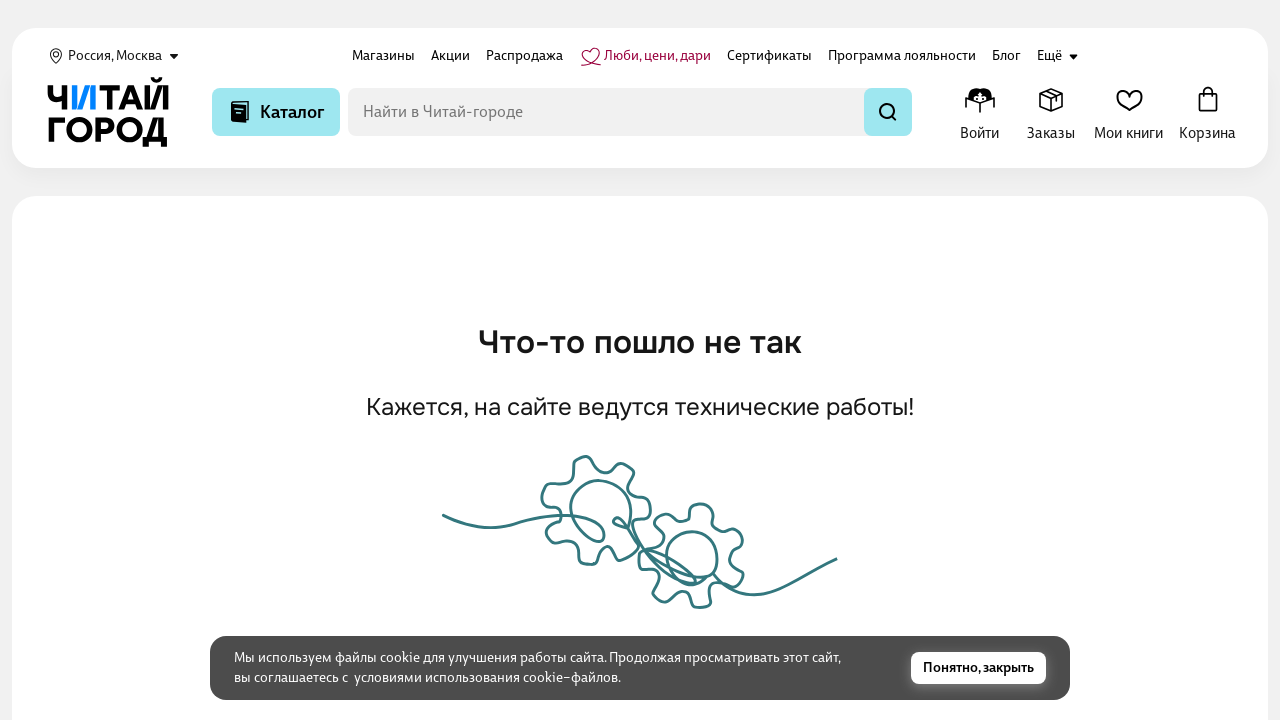

Waited 1 second after clicking subcategory link
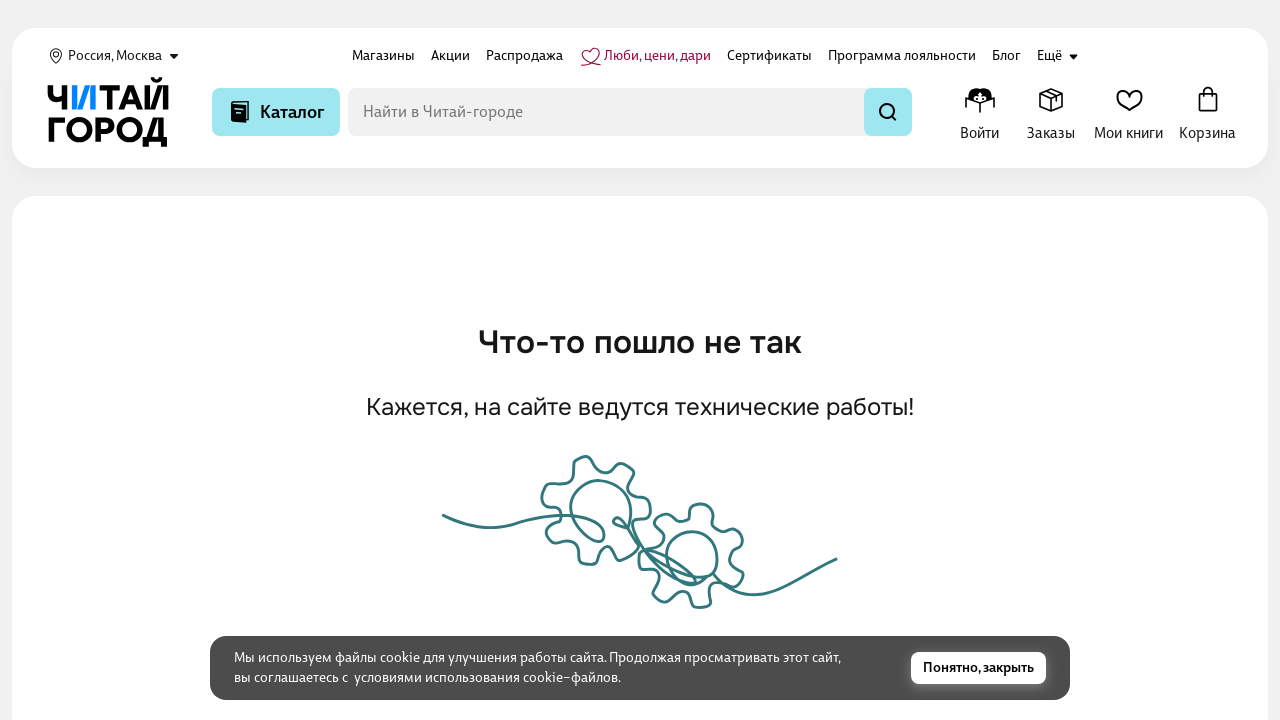

Navigated to subcategory URL: https://www.chitai-gorod.ru/catalog/books/dlya-doshkolnikov-111110
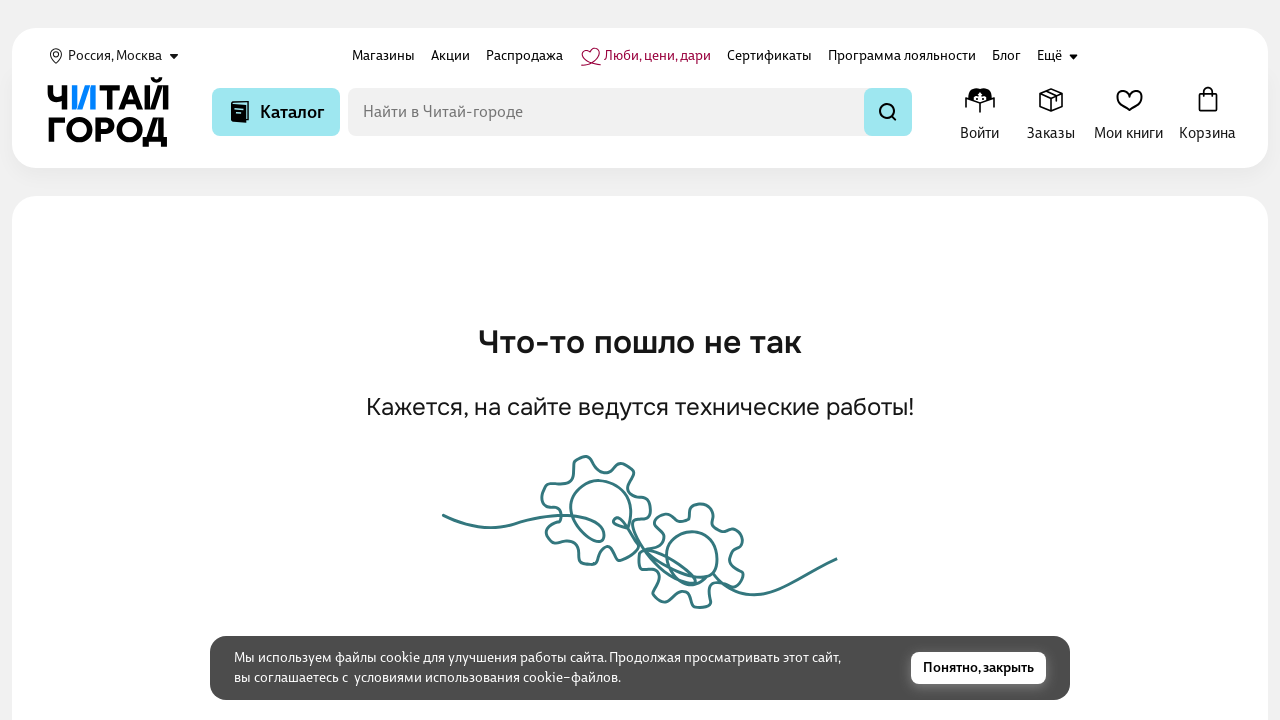

Verified URL matches expected destination for subcategory 0 of category 2
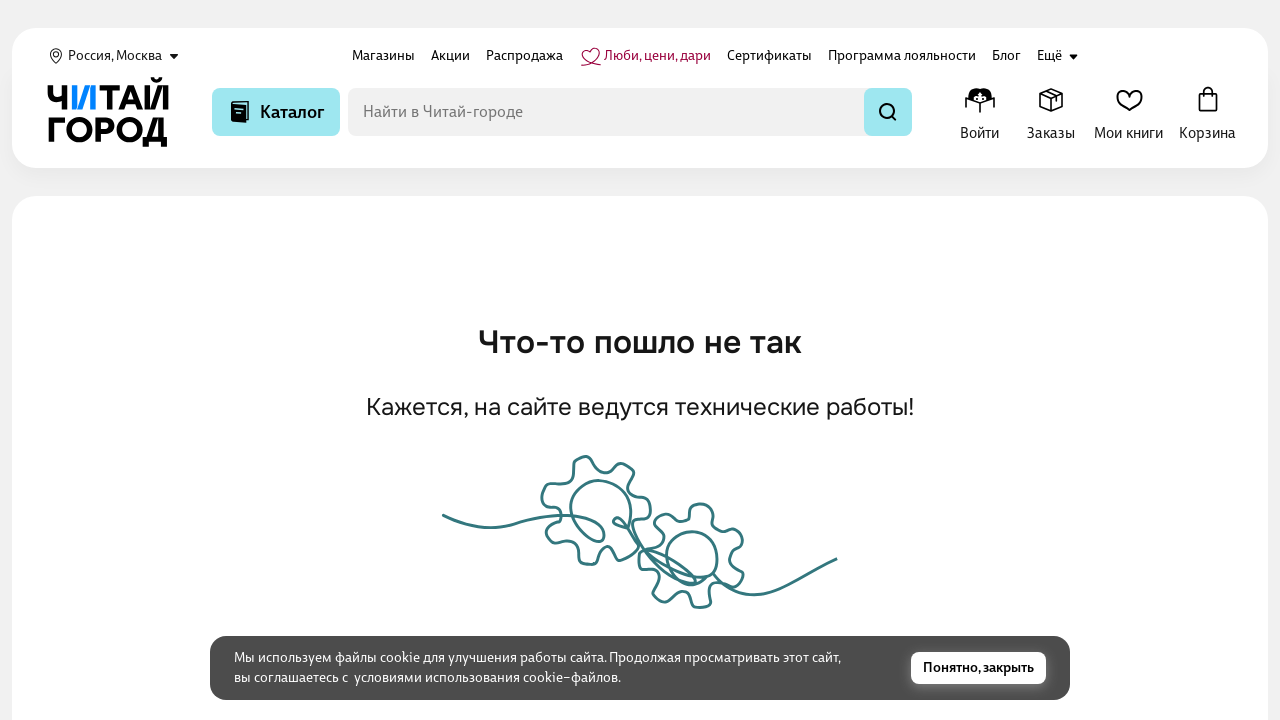

Waited 1 second before next subcategory iteration
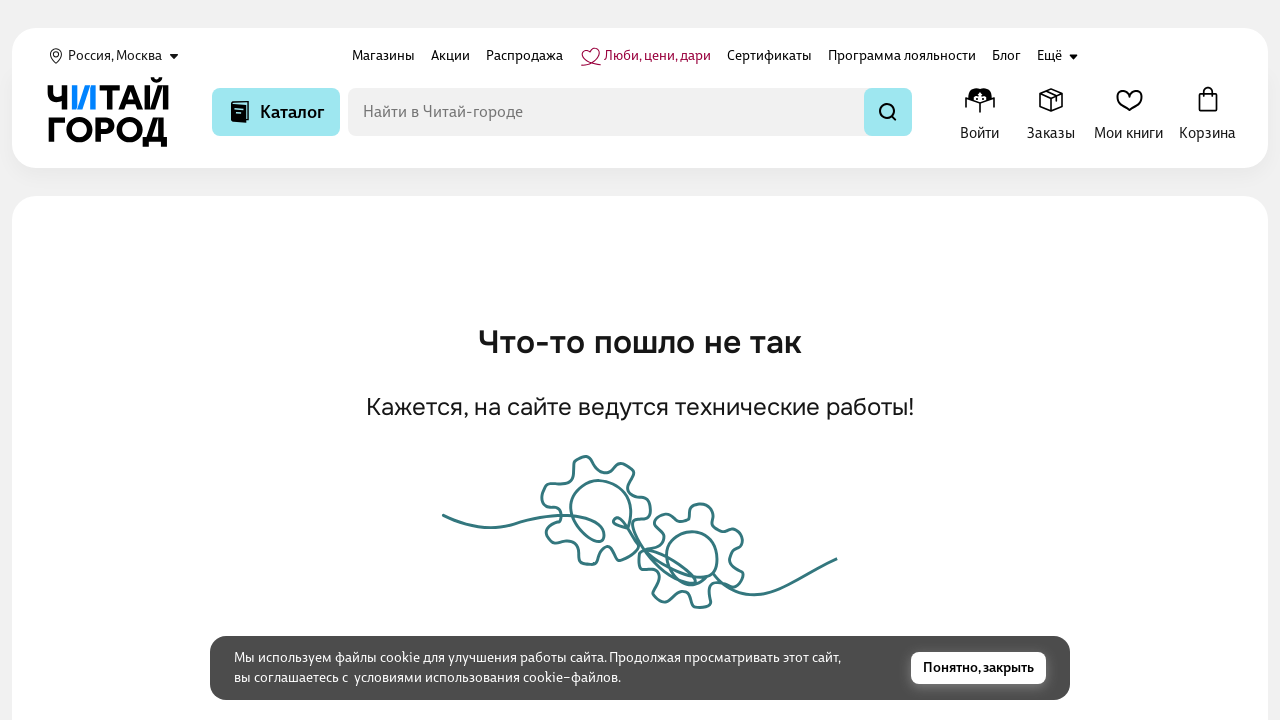

Opened catalog for subcategory iteration 1 of category 2 at (276, 112) on .catalog-btn
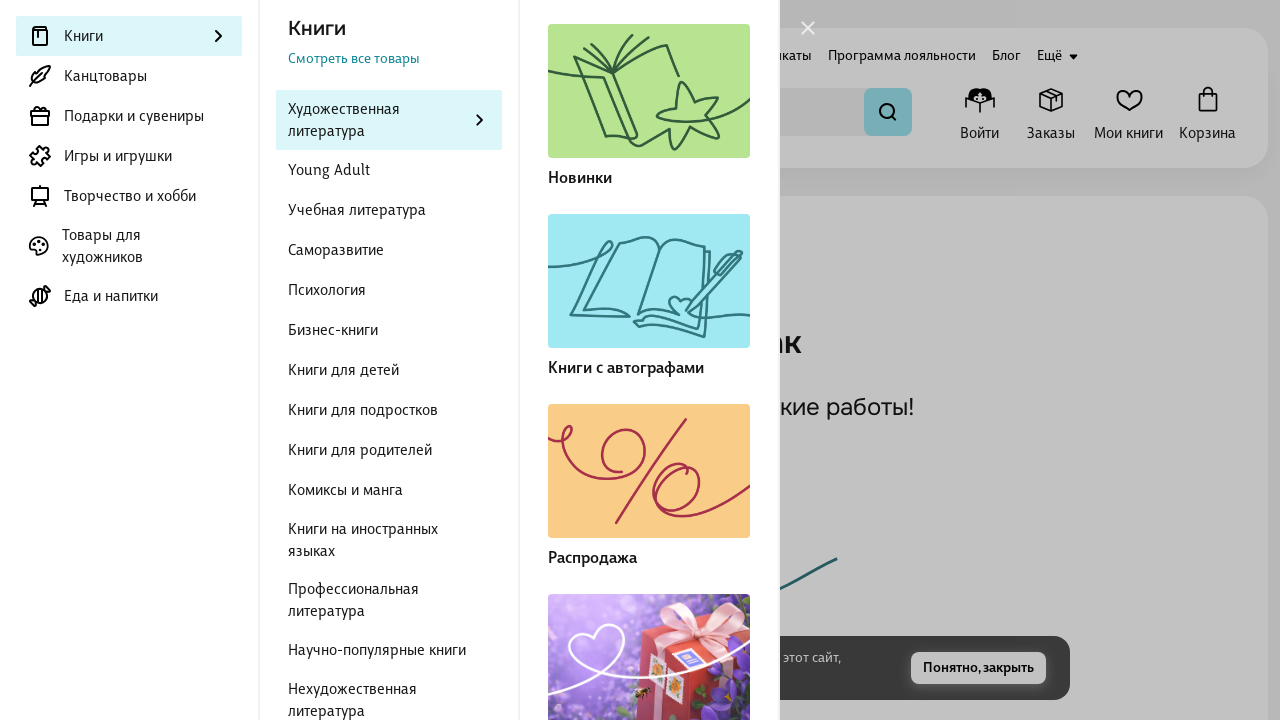

Clicked active Books category for subcategory iteration 1 of category 2 at (129, 36) on .categories-level-menu .categories-level-menu__item--active
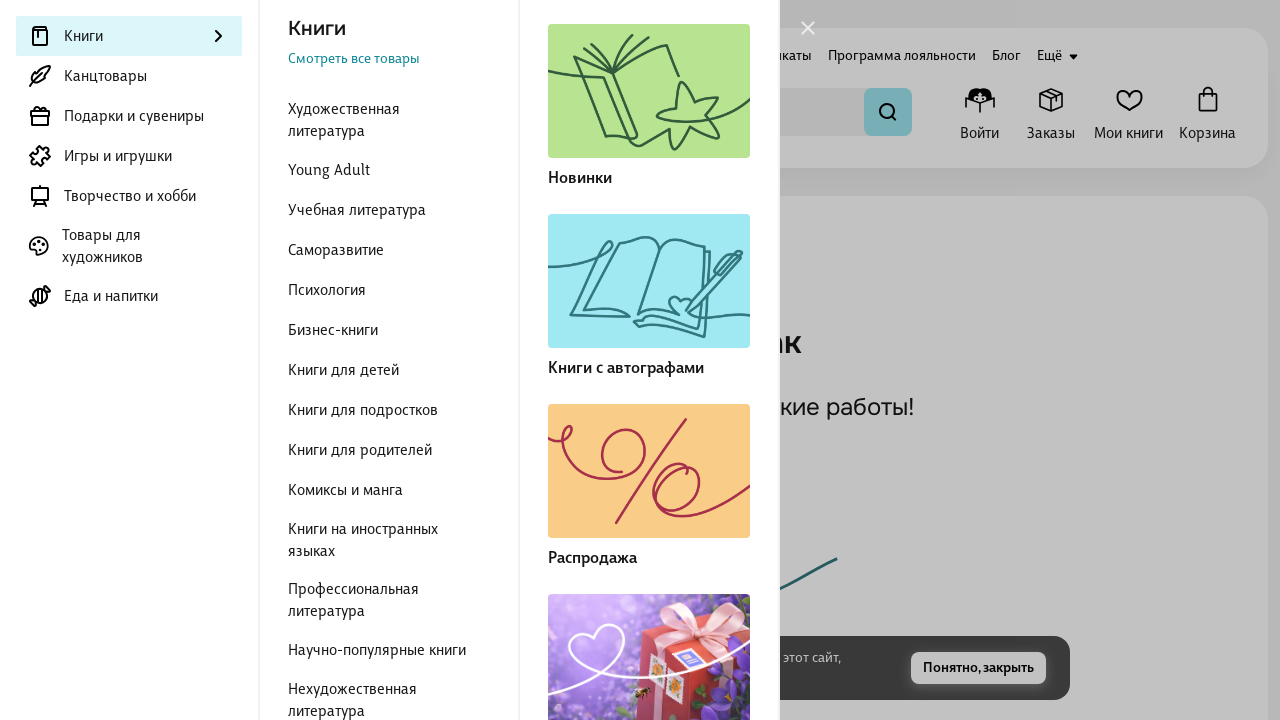

Clicked book type category 2 for subcategory iteration 1 at (389, 210) on .categories-level-menu >> nth=1 >> .categories-level-menu__item >> nth=2
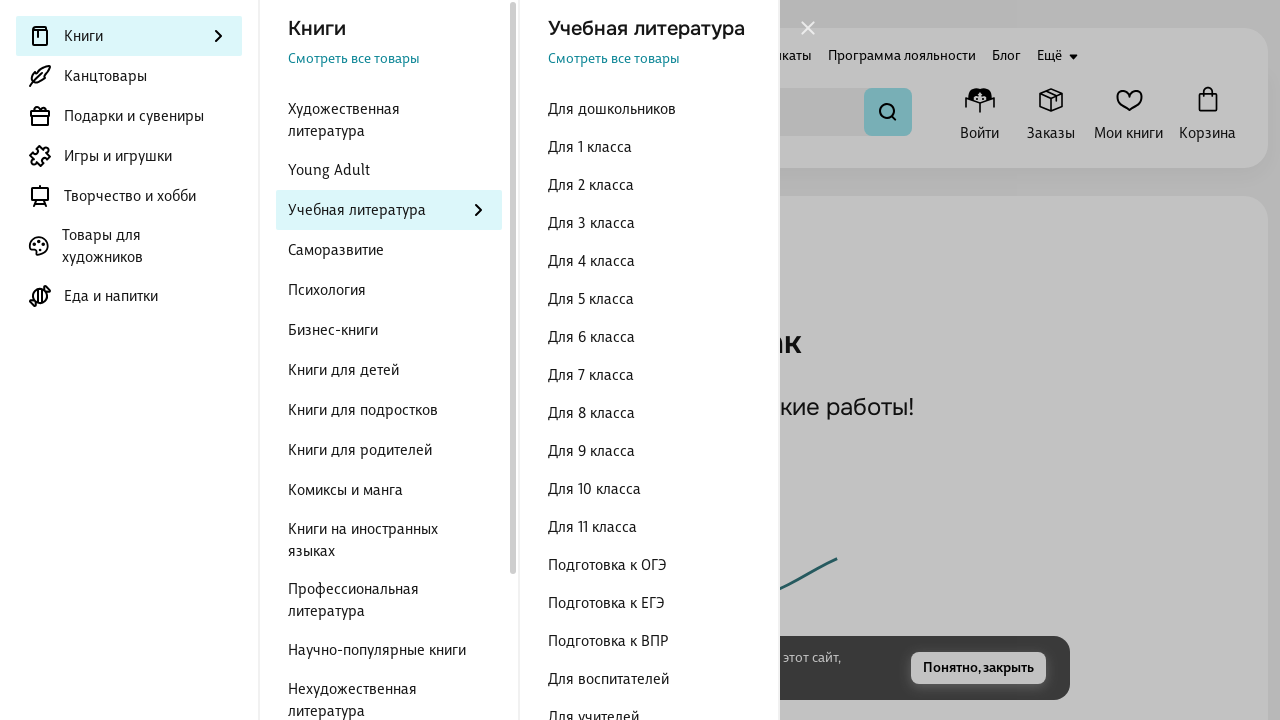

Retrieved href for subcategory link 1: /catalog/books/dlya-1-klassa-111112
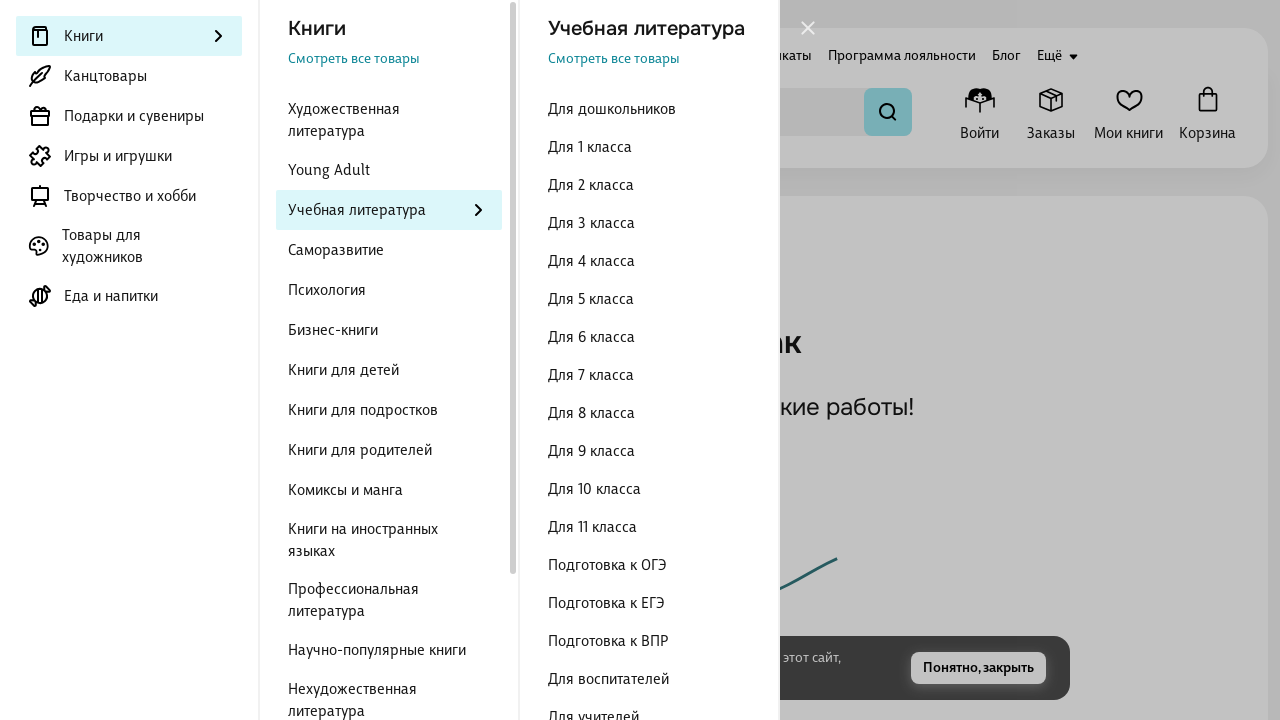

Clicked subcategory link 1 of category 2 at (649, 147) on .categories-level-menu >> nth=2 >> a >> nth=1
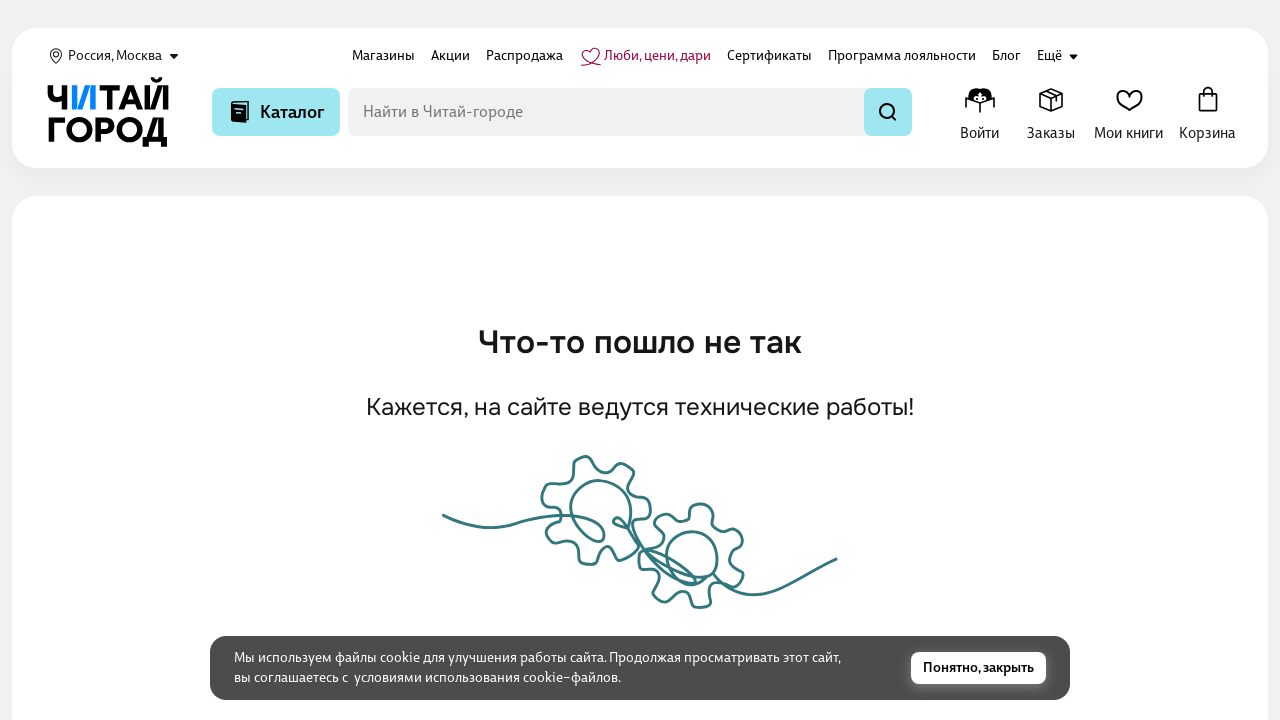

Waited 1 second after clicking subcategory link
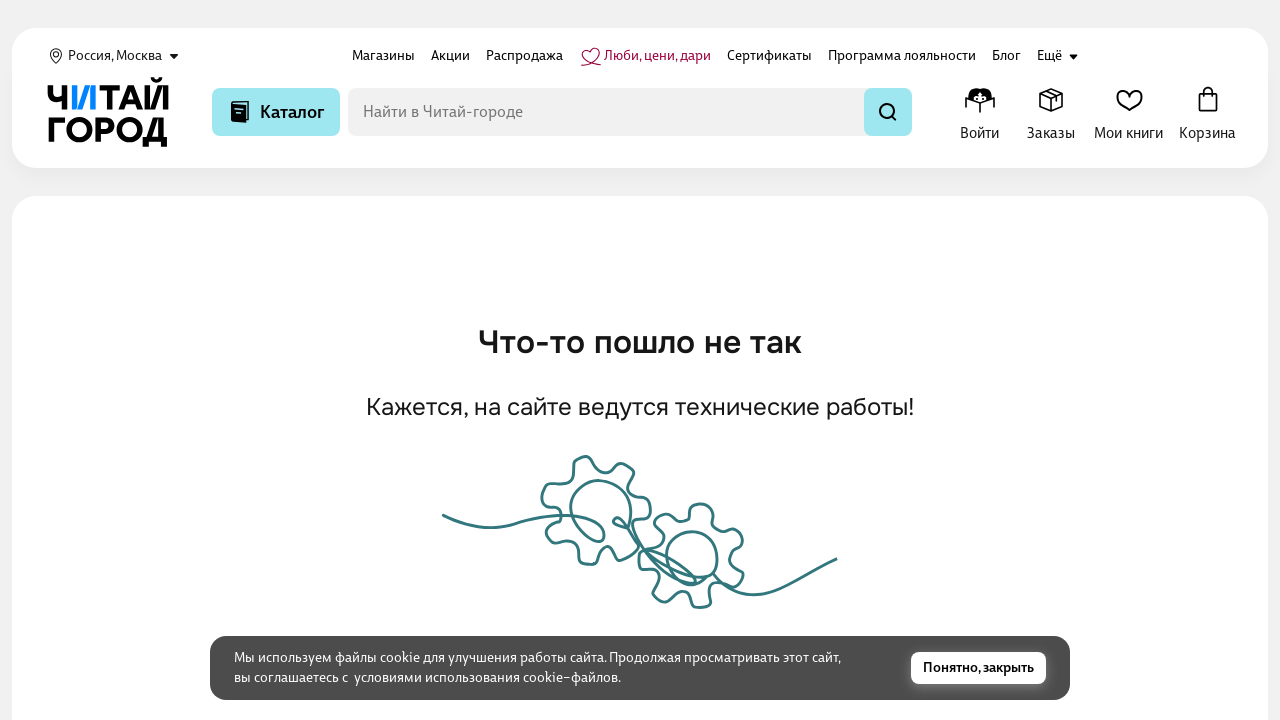

Navigated to subcategory URL: https://www.chitai-gorod.ru/catalog/books/dlya-1-klassa-111112
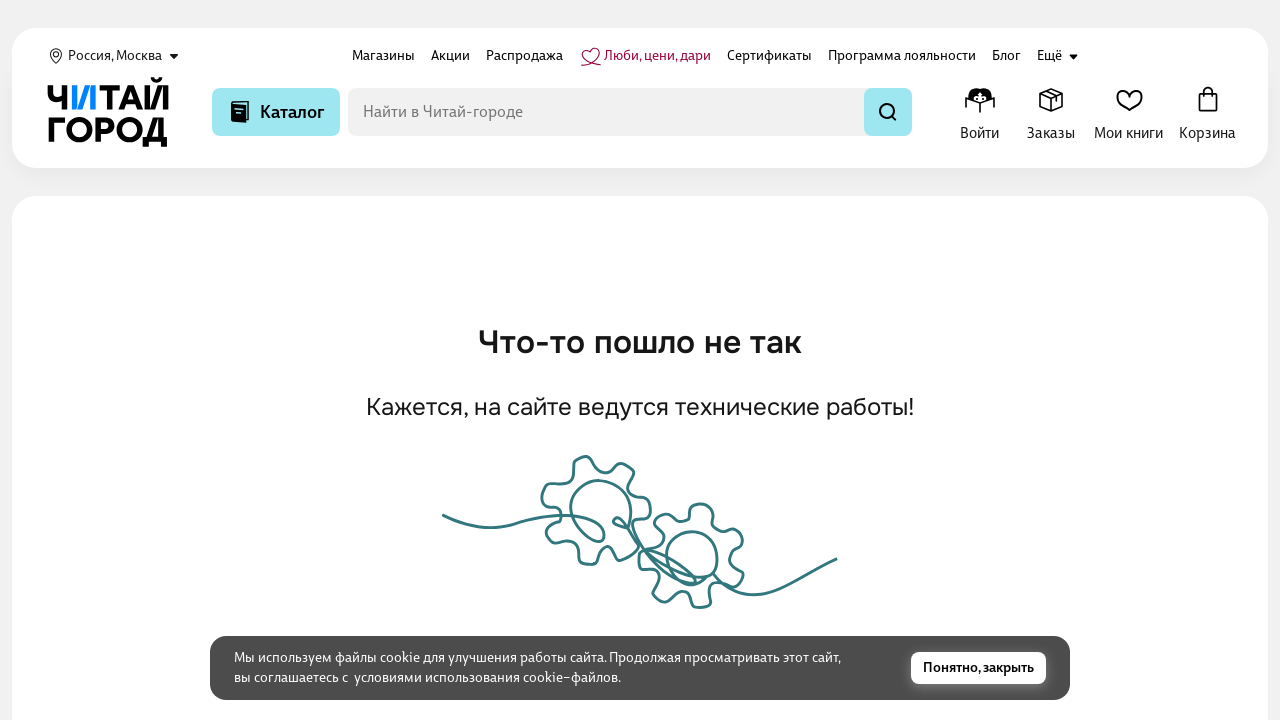

Verified URL matches expected destination for subcategory 1 of category 2
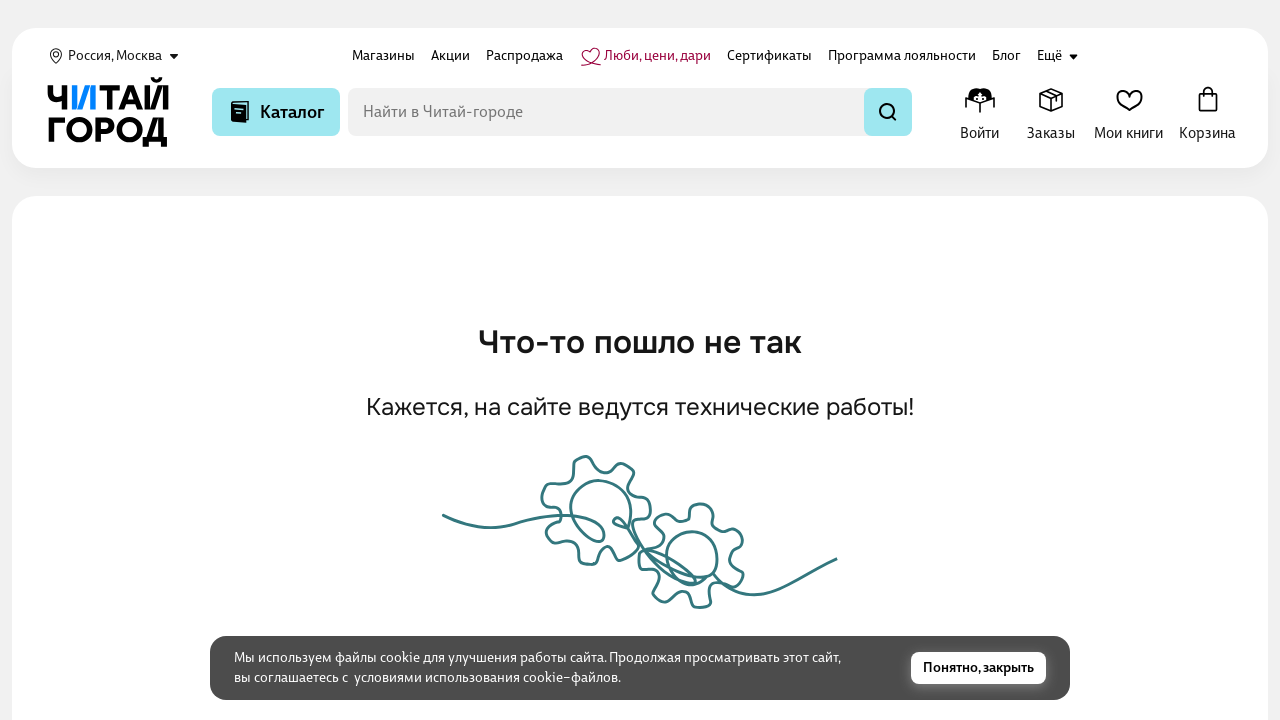

Waited 1 second before next subcategory iteration
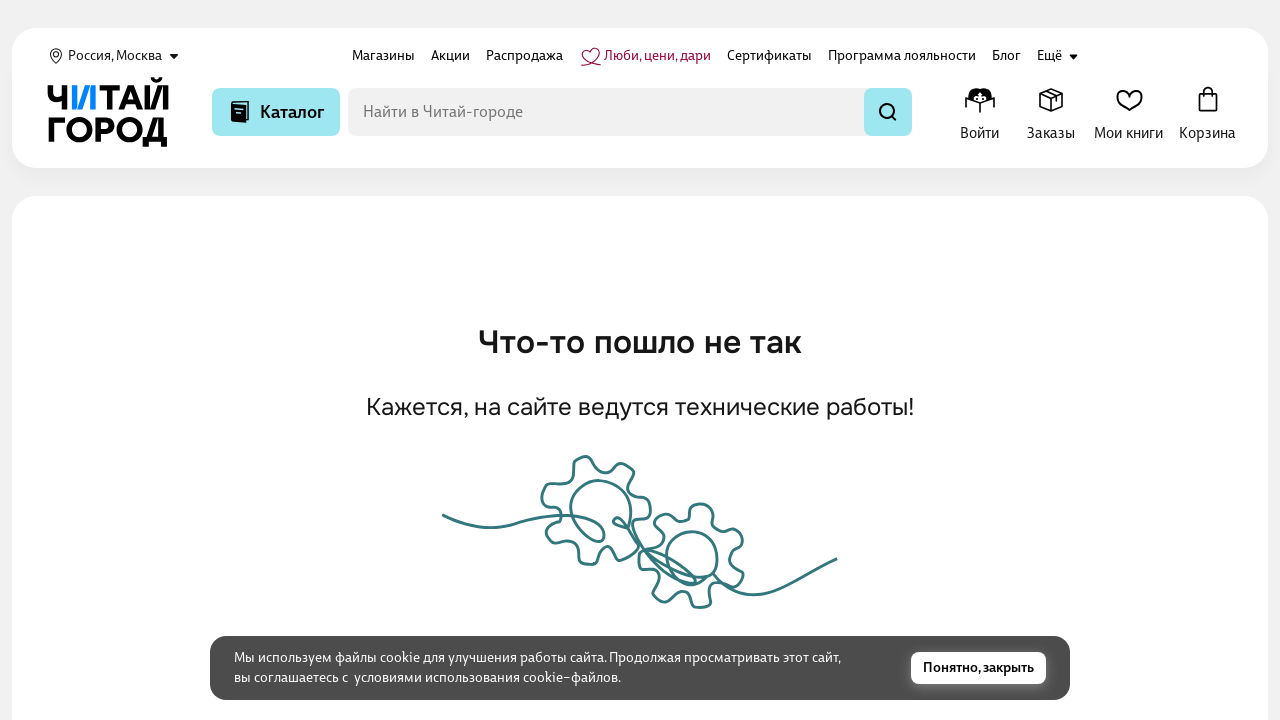

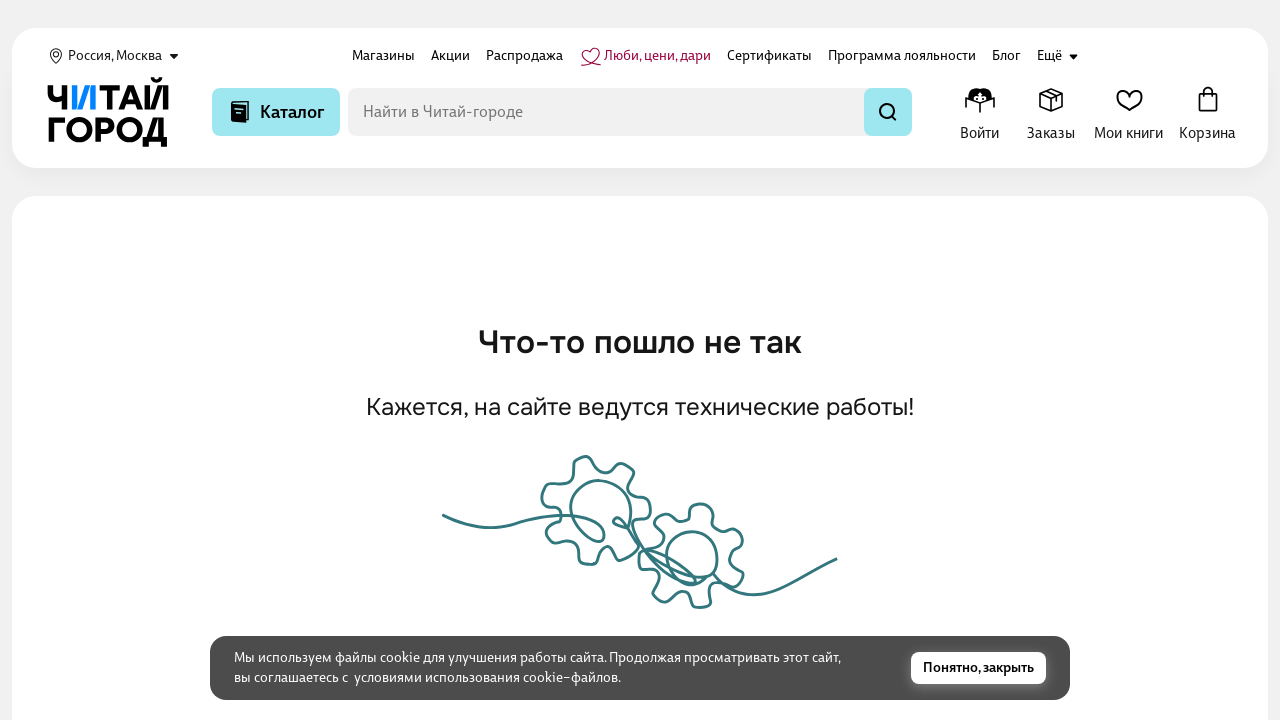